Tests filling out a large form by entering the same value into all input fields and submitting the form by clicking the submit button.

Starting URL: http://suninjuly.github.io/huge_form.html

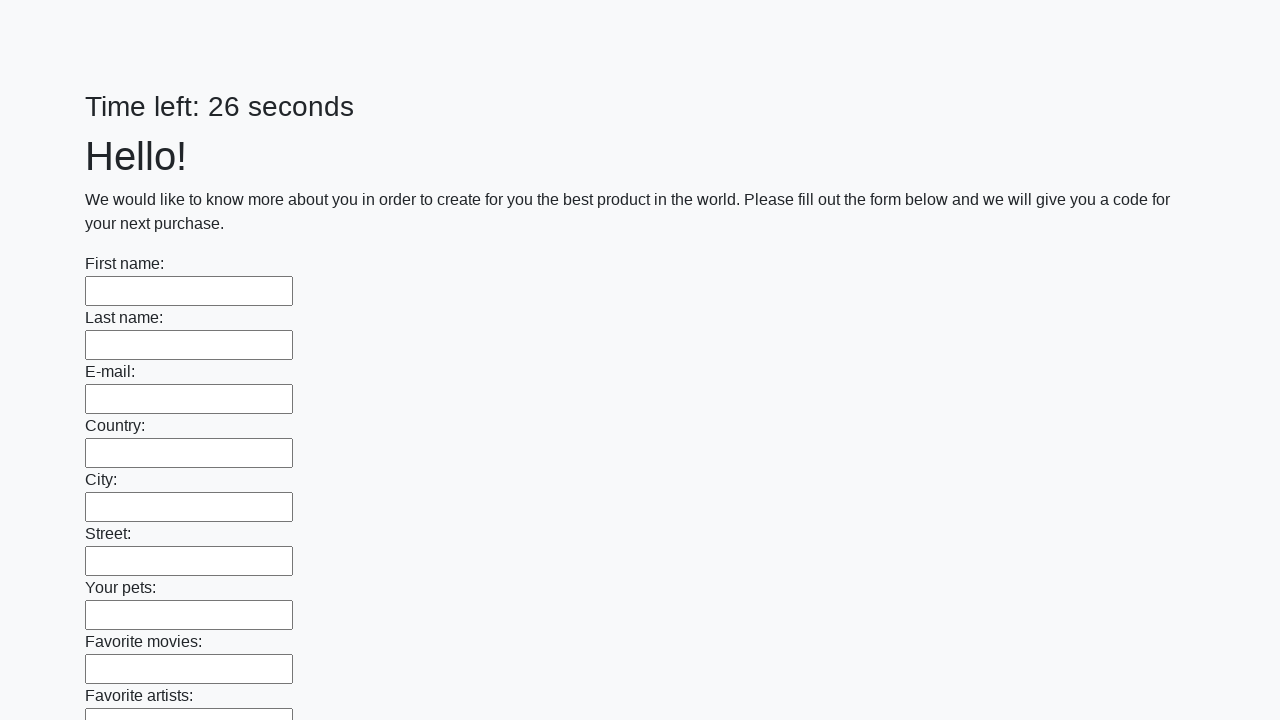

Located all input fields on the huge form page
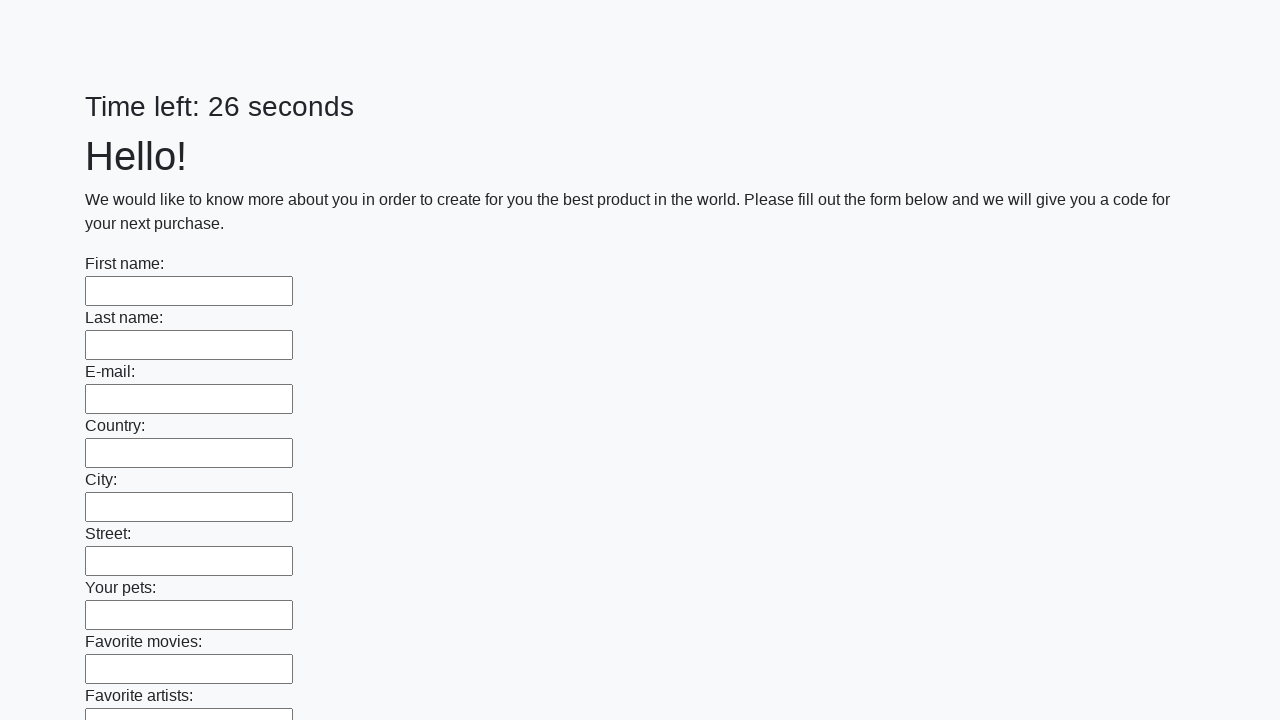

Filled an input field with 'Test Answer' on input >> nth=0
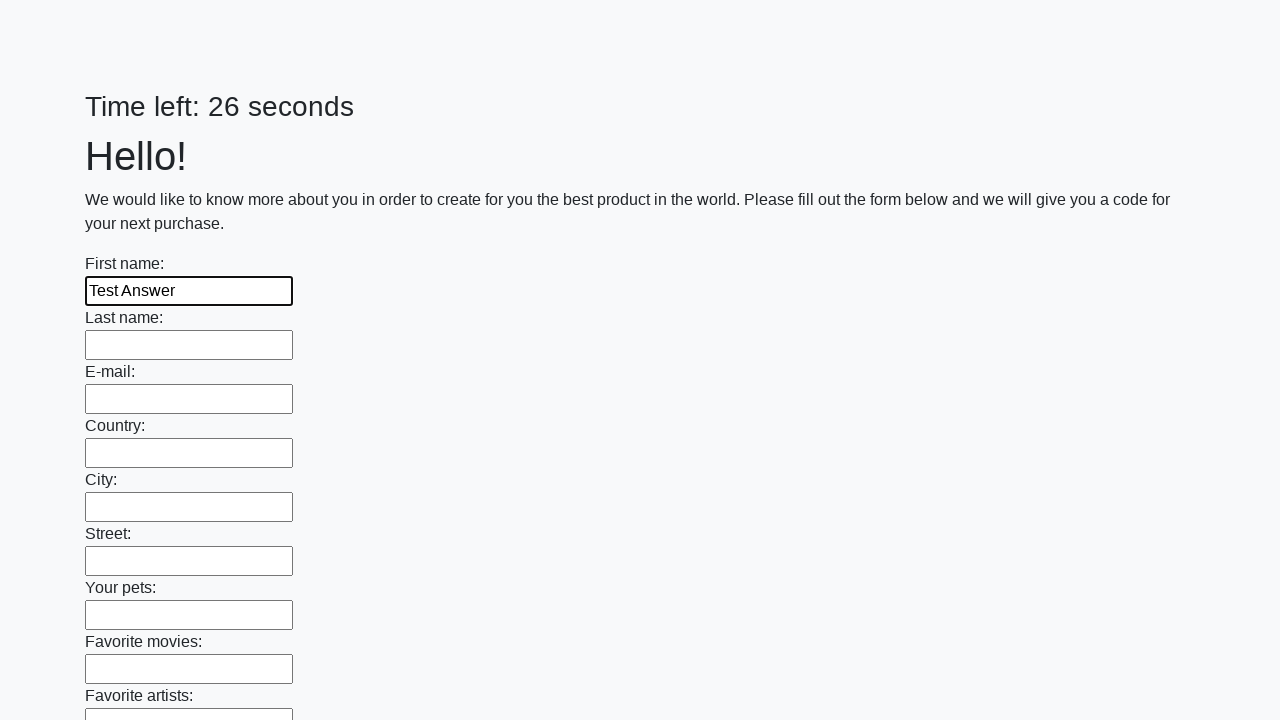

Filled an input field with 'Test Answer' on input >> nth=1
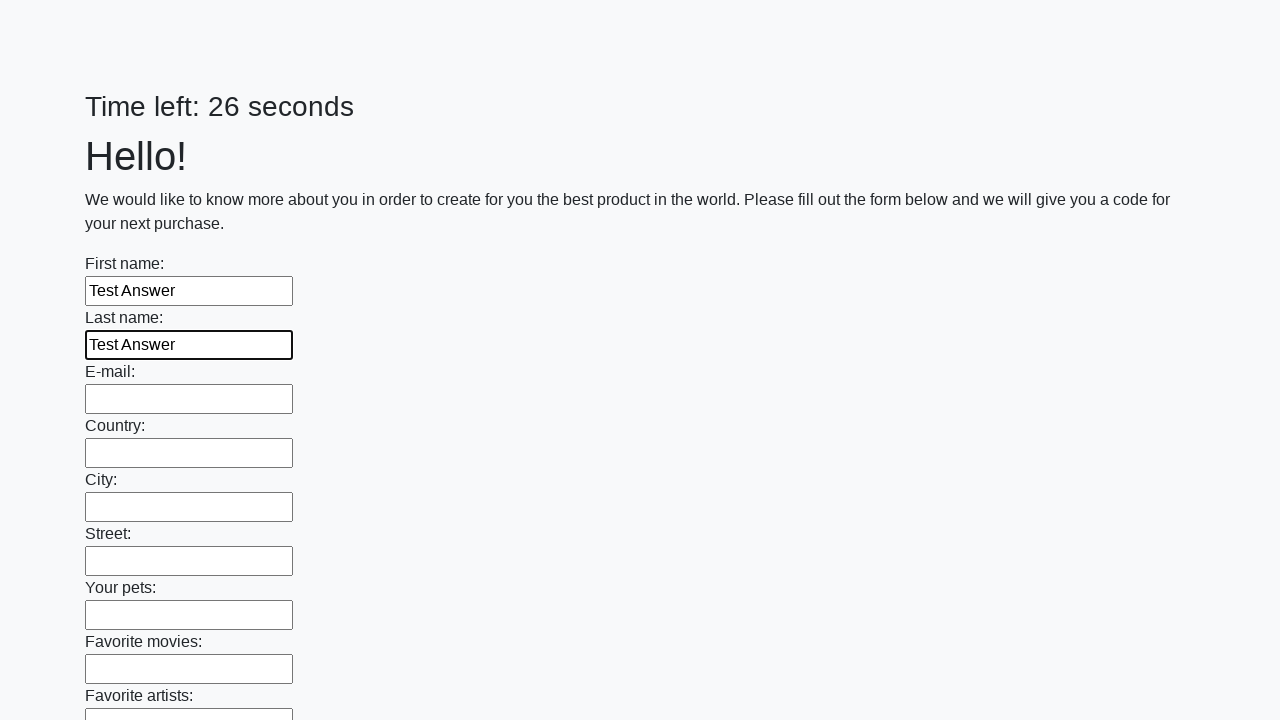

Filled an input field with 'Test Answer' on input >> nth=2
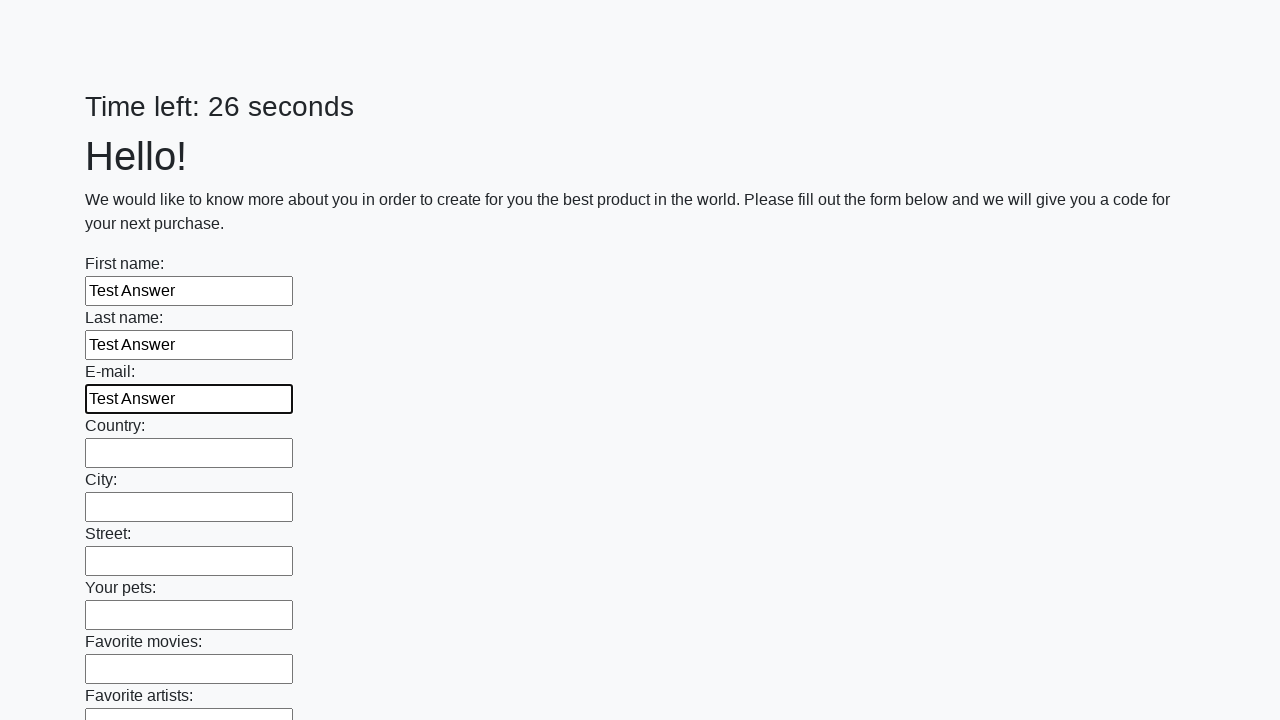

Filled an input field with 'Test Answer' on input >> nth=3
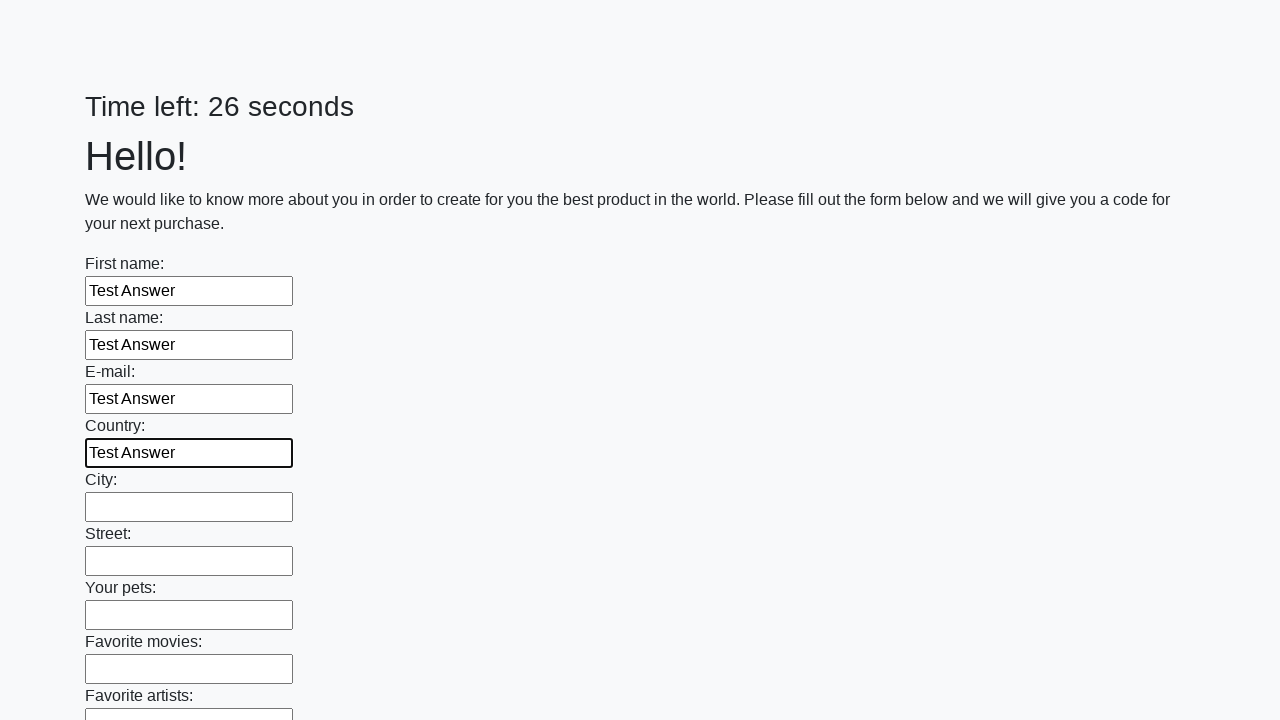

Filled an input field with 'Test Answer' on input >> nth=4
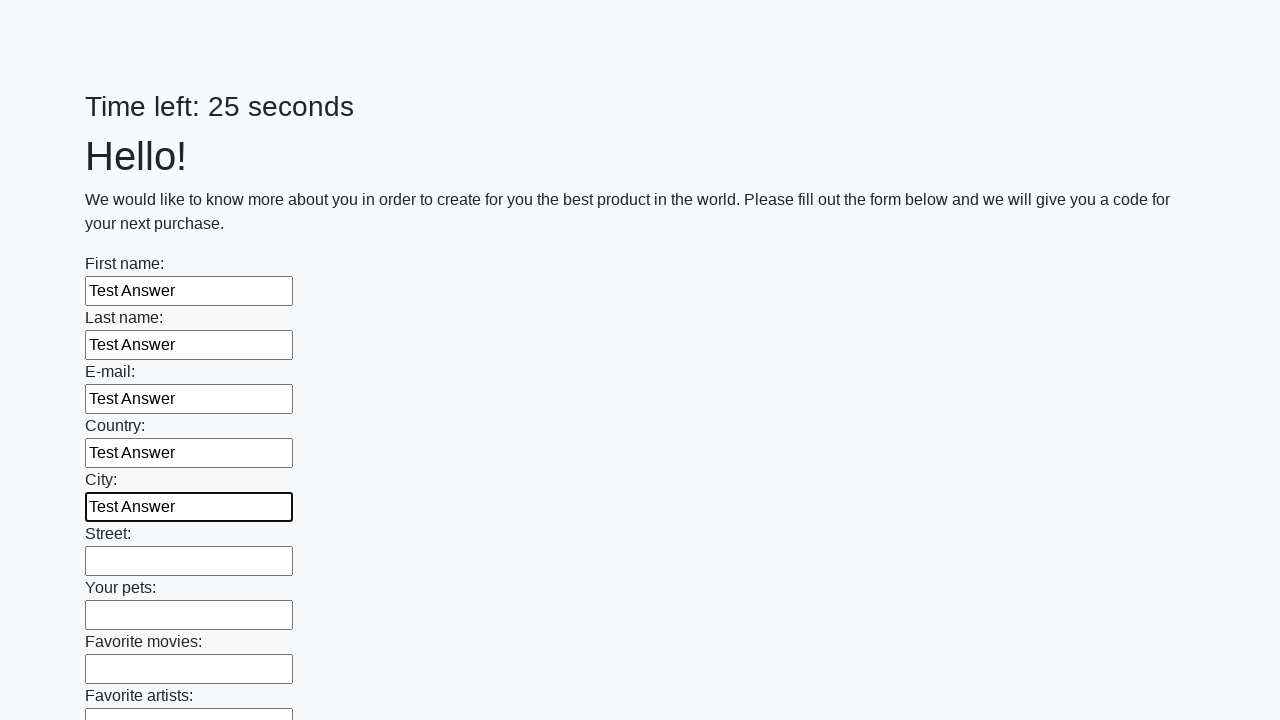

Filled an input field with 'Test Answer' on input >> nth=5
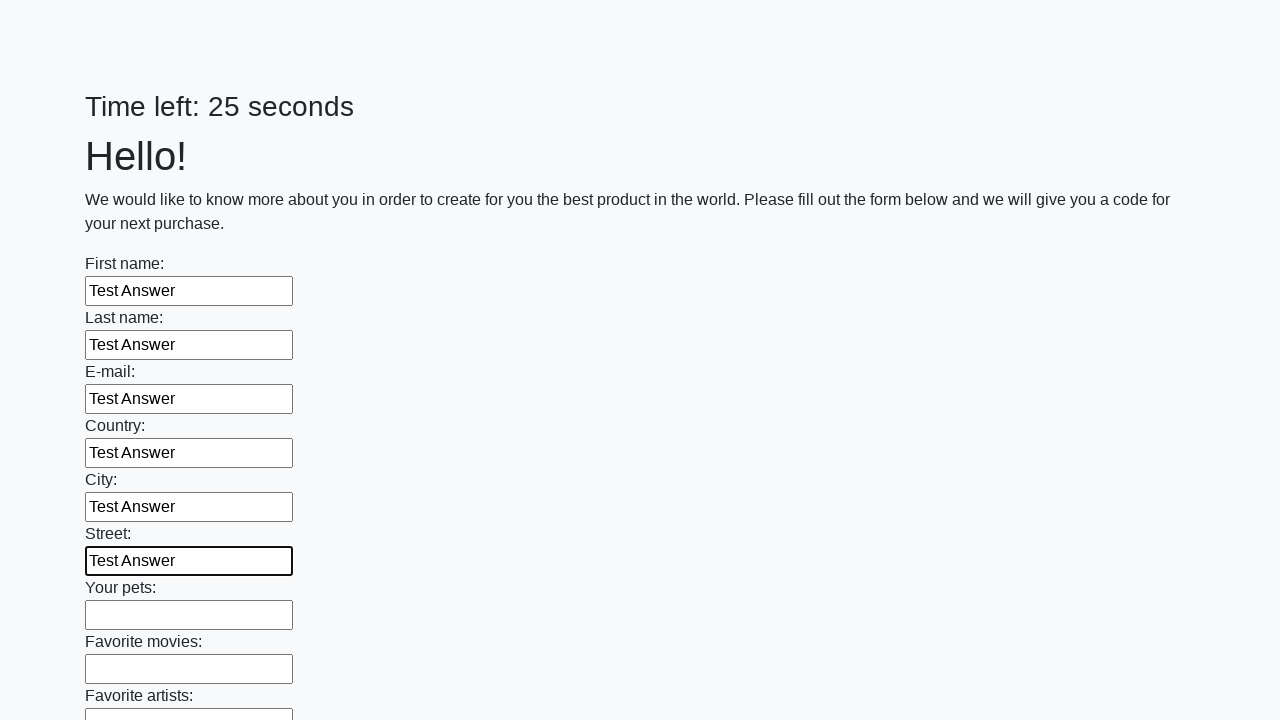

Filled an input field with 'Test Answer' on input >> nth=6
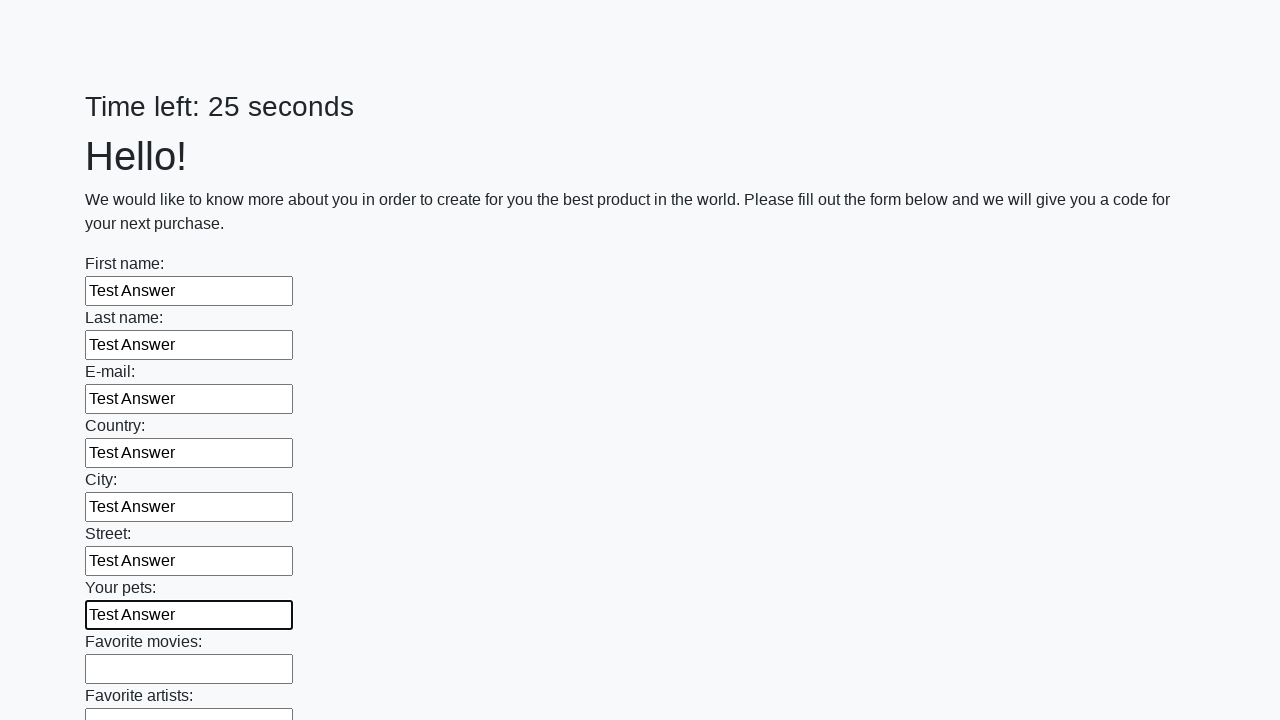

Filled an input field with 'Test Answer' on input >> nth=7
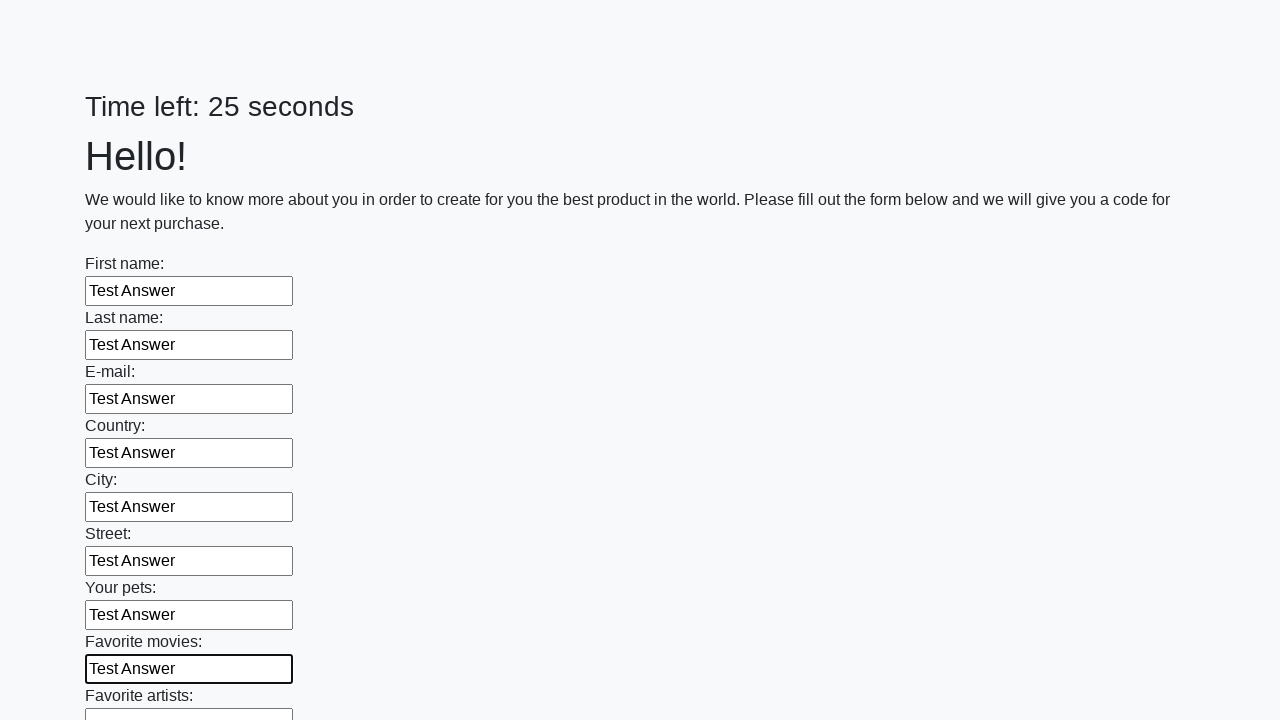

Filled an input field with 'Test Answer' on input >> nth=8
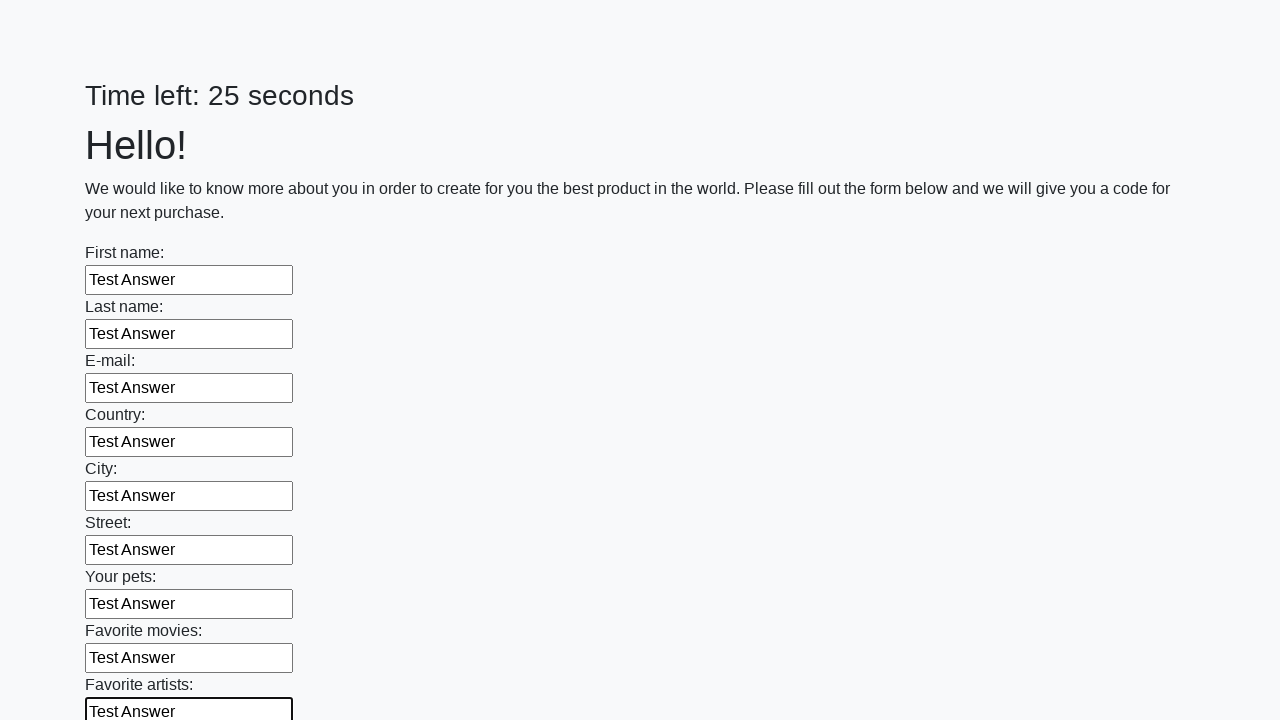

Filled an input field with 'Test Answer' on input >> nth=9
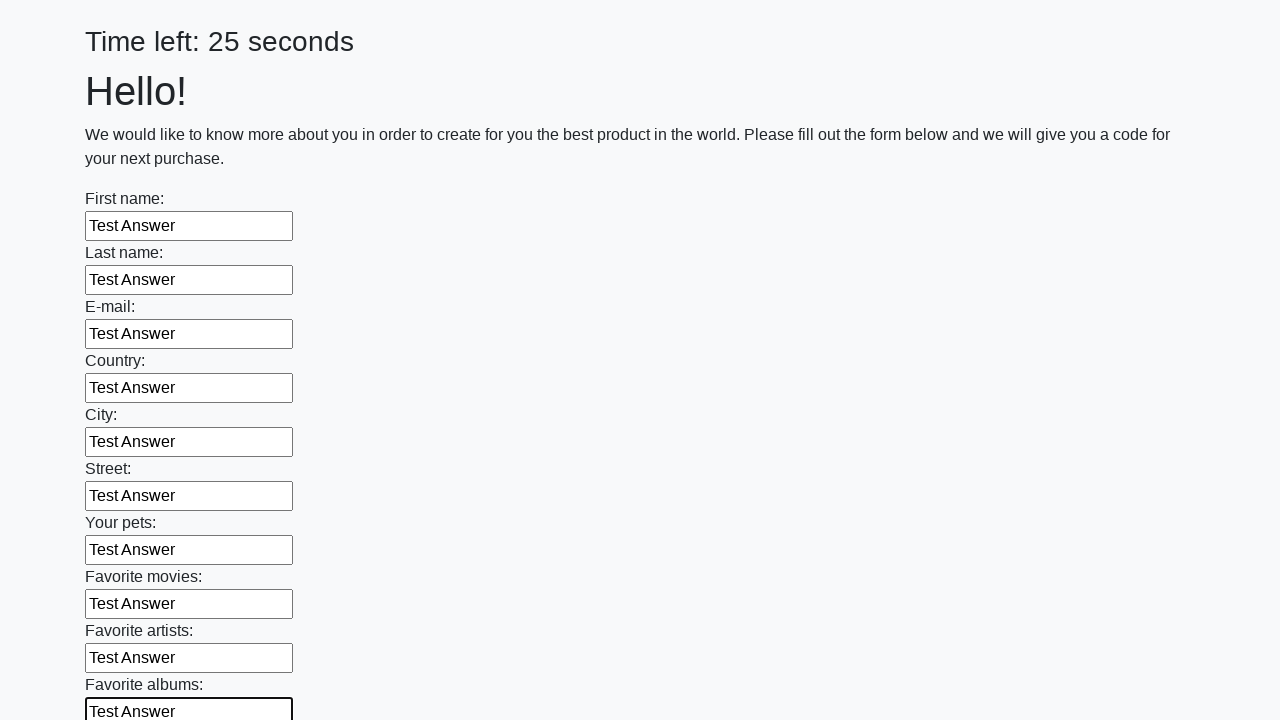

Filled an input field with 'Test Answer' on input >> nth=10
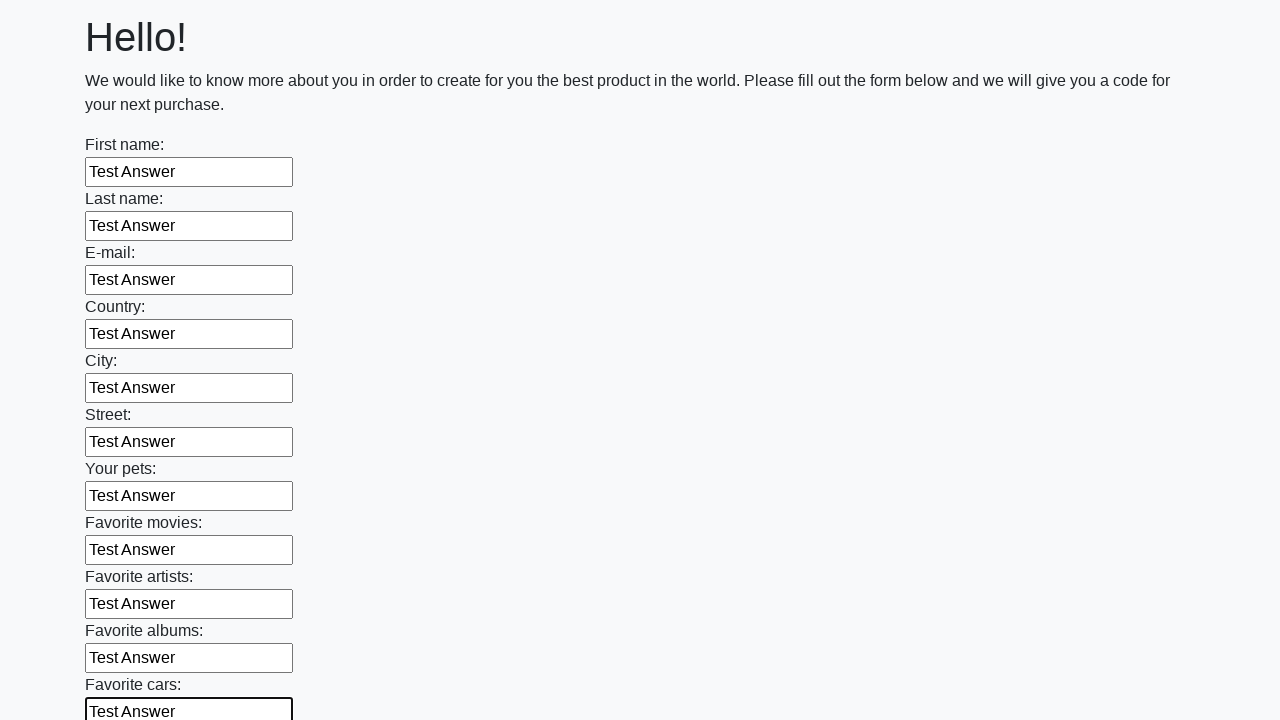

Filled an input field with 'Test Answer' on input >> nth=11
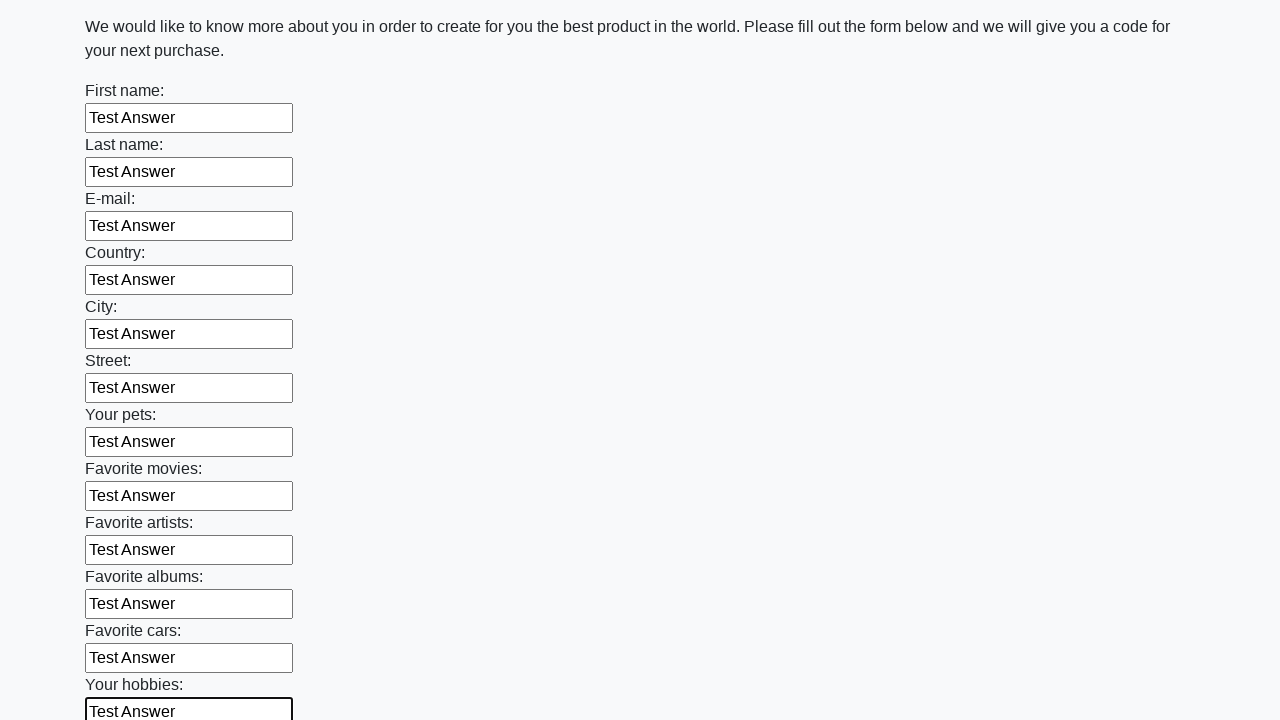

Filled an input field with 'Test Answer' on input >> nth=12
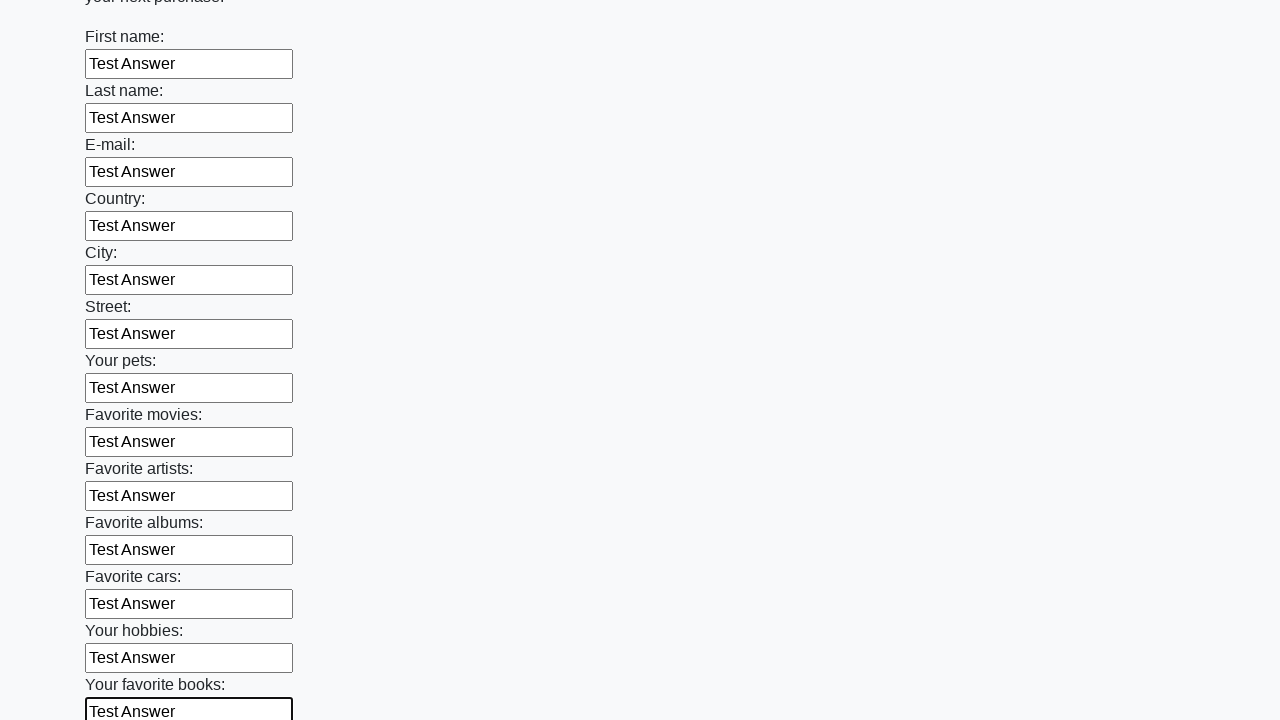

Filled an input field with 'Test Answer' on input >> nth=13
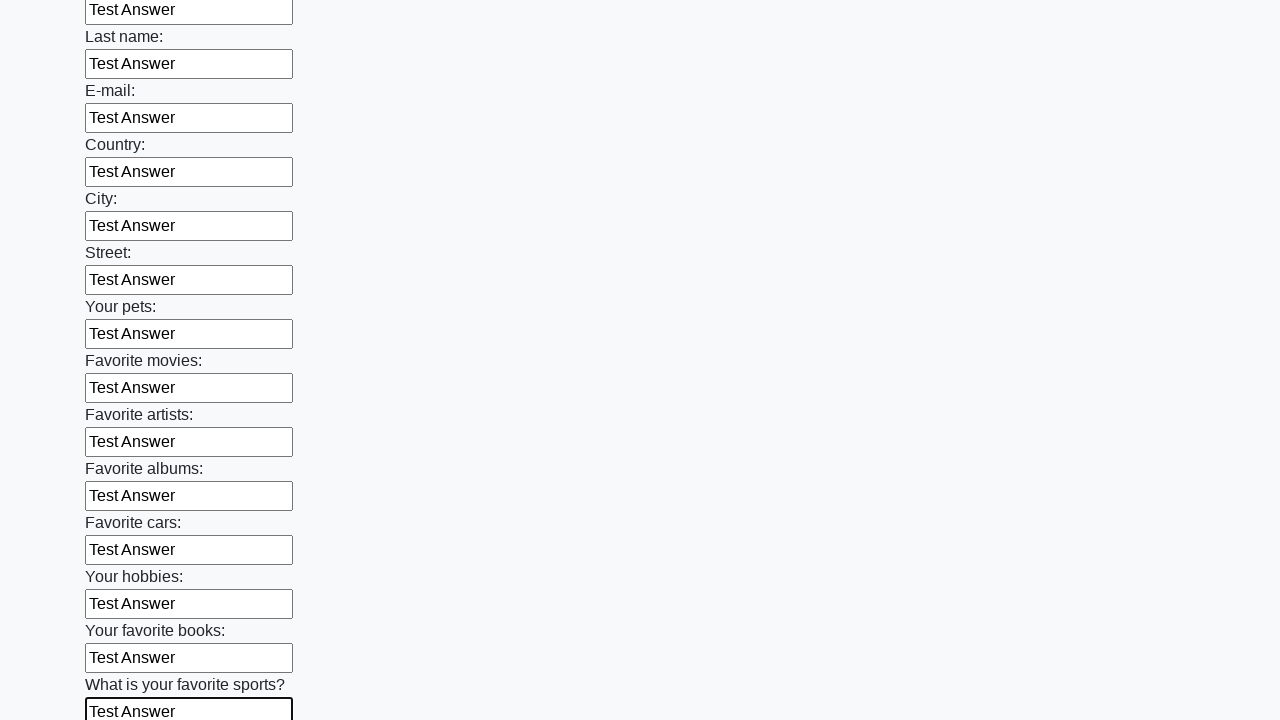

Filled an input field with 'Test Answer' on input >> nth=14
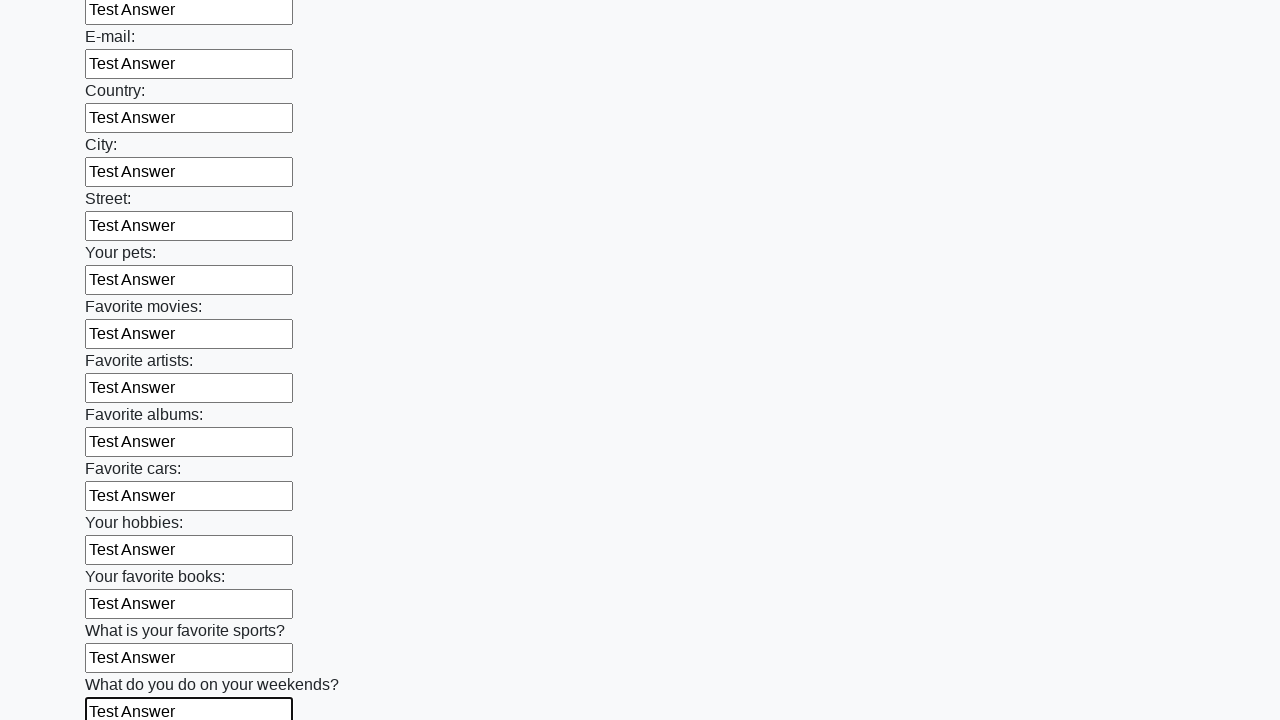

Filled an input field with 'Test Answer' on input >> nth=15
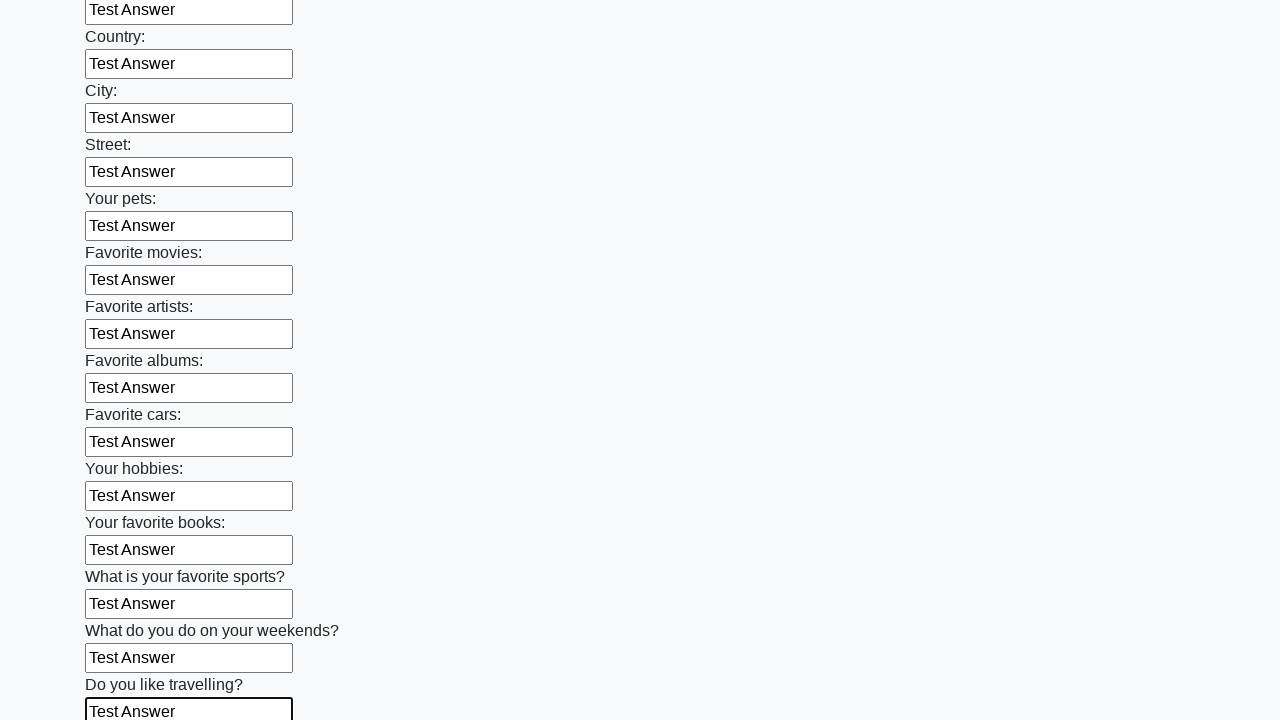

Filled an input field with 'Test Answer' on input >> nth=16
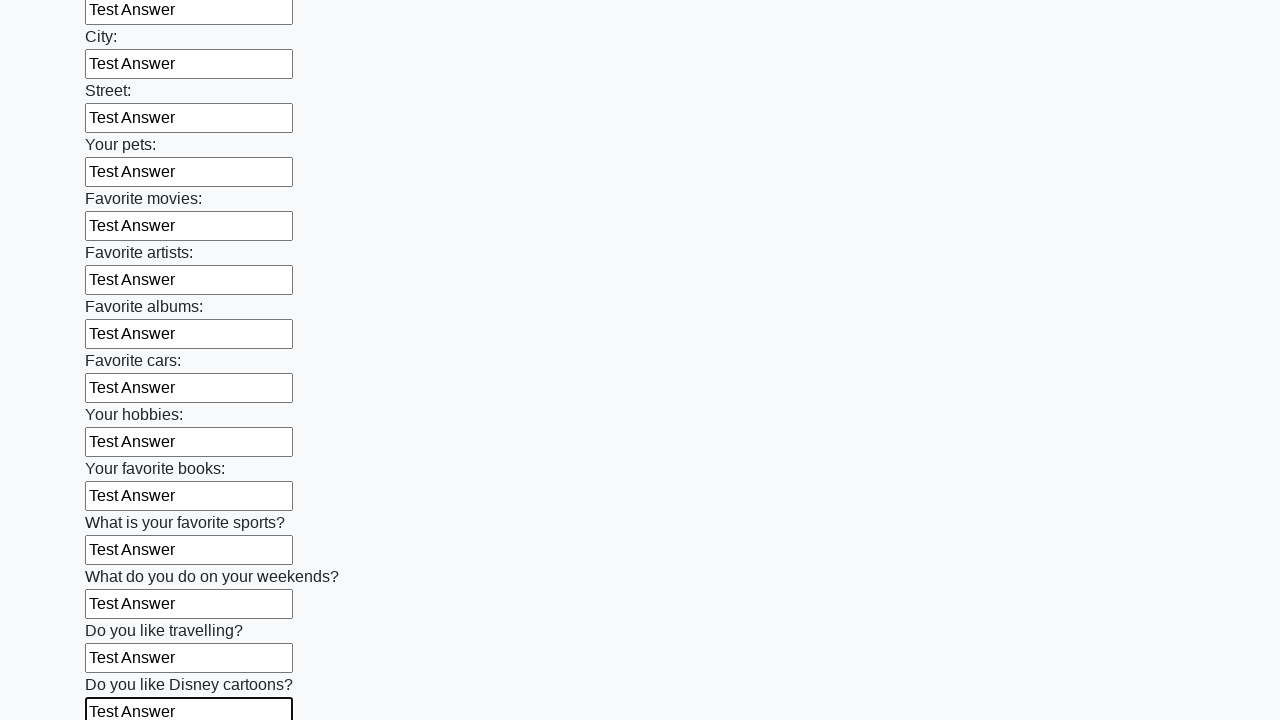

Filled an input field with 'Test Answer' on input >> nth=17
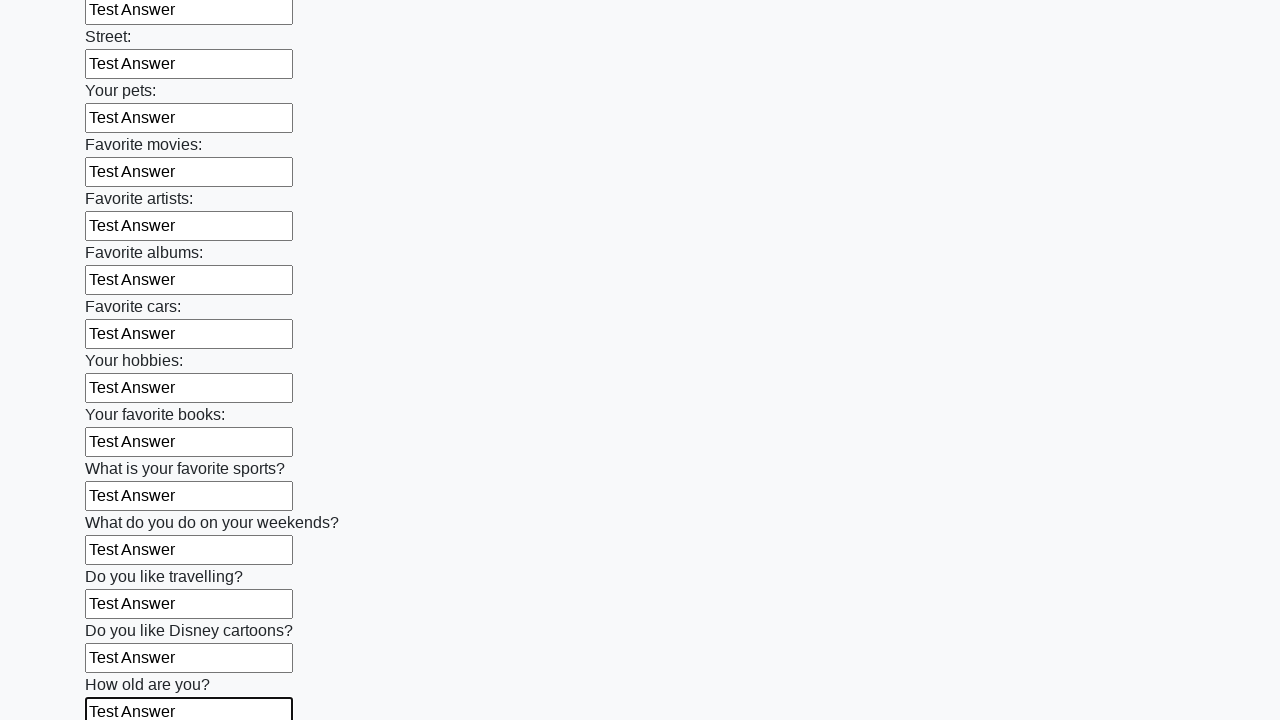

Filled an input field with 'Test Answer' on input >> nth=18
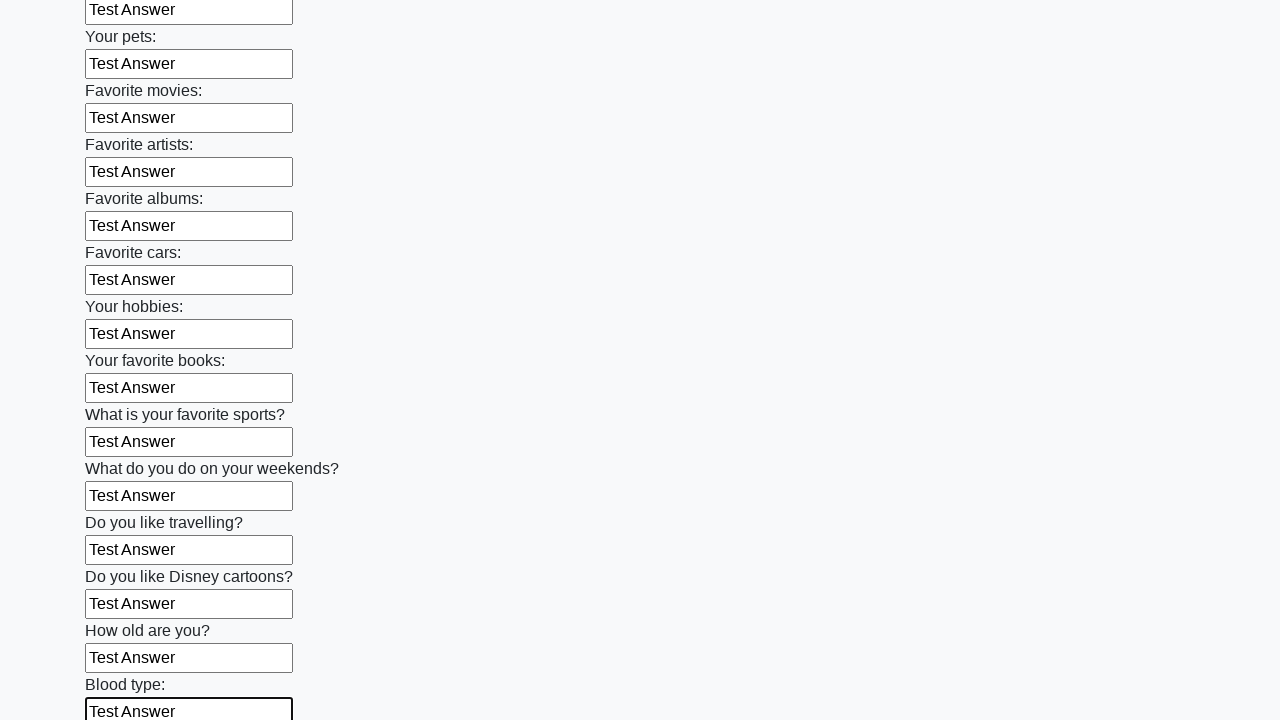

Filled an input field with 'Test Answer' on input >> nth=19
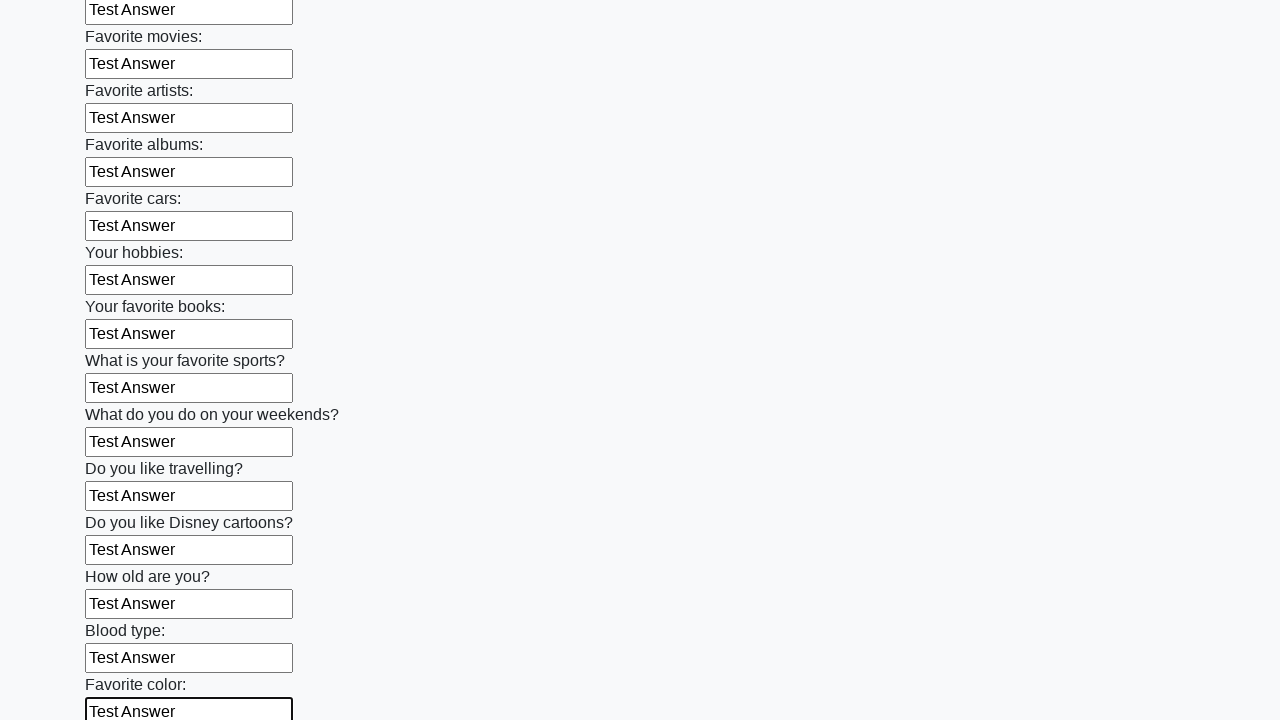

Filled an input field with 'Test Answer' on input >> nth=20
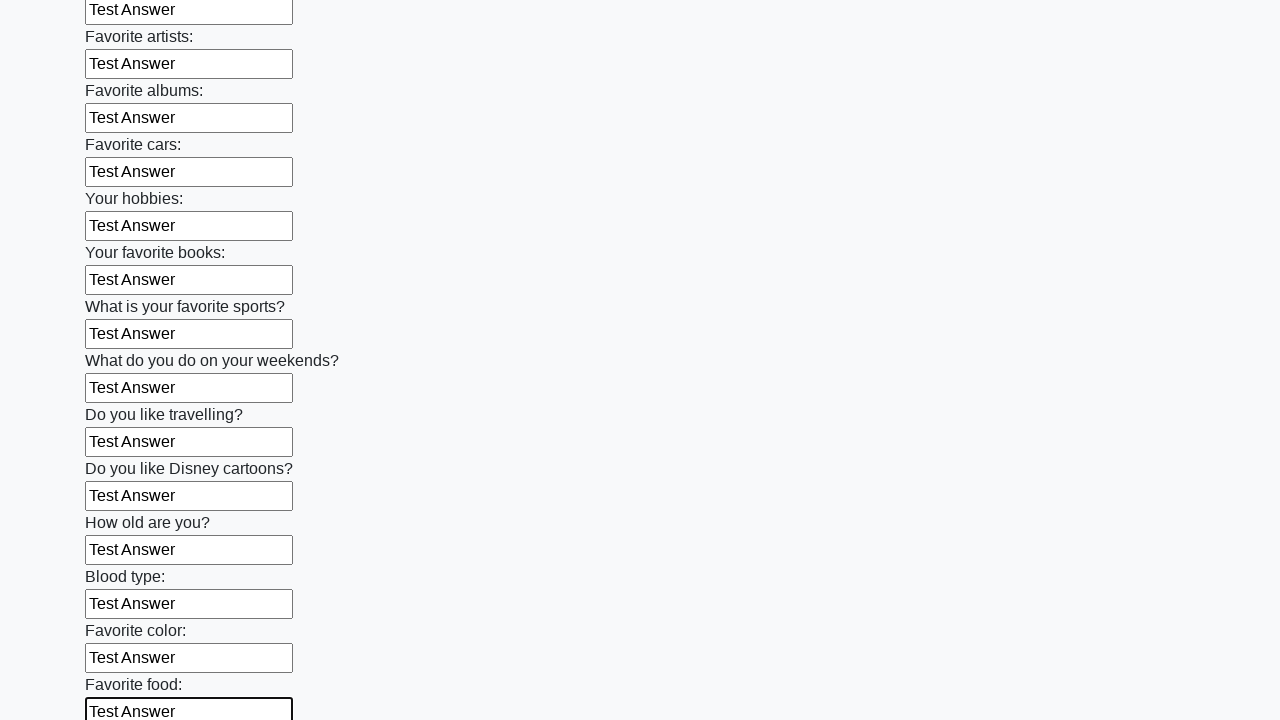

Filled an input field with 'Test Answer' on input >> nth=21
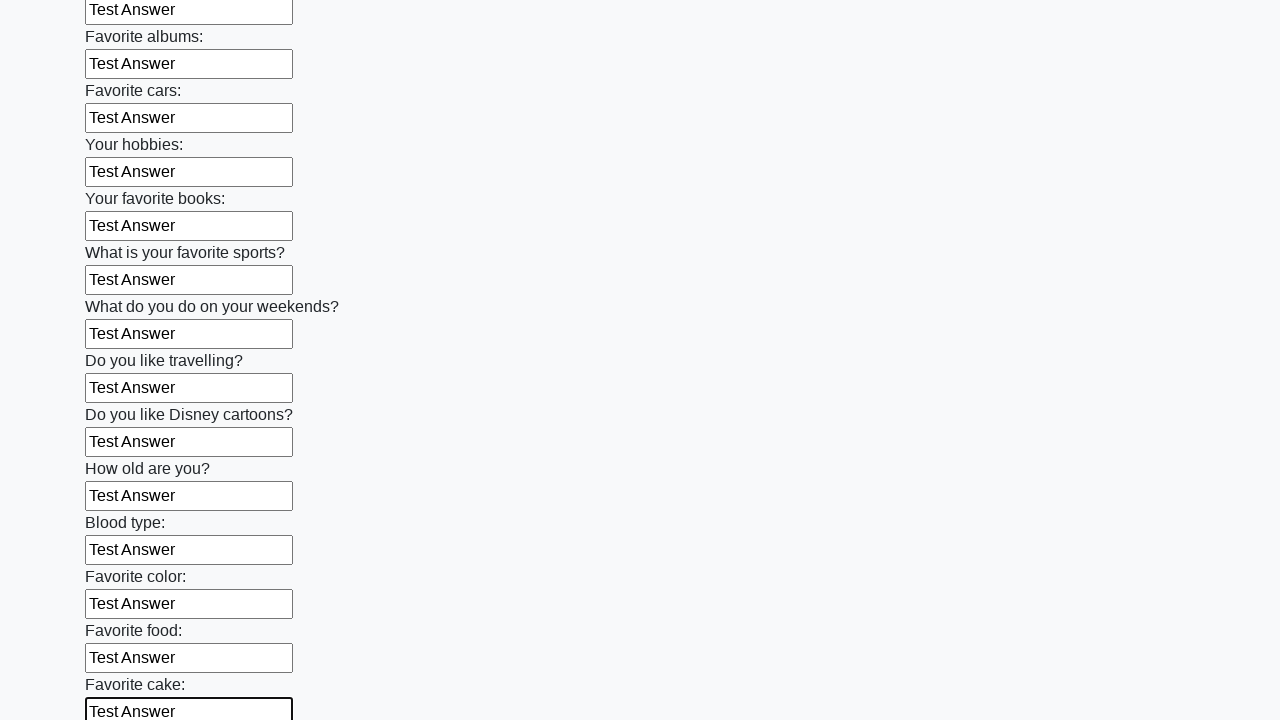

Filled an input field with 'Test Answer' on input >> nth=22
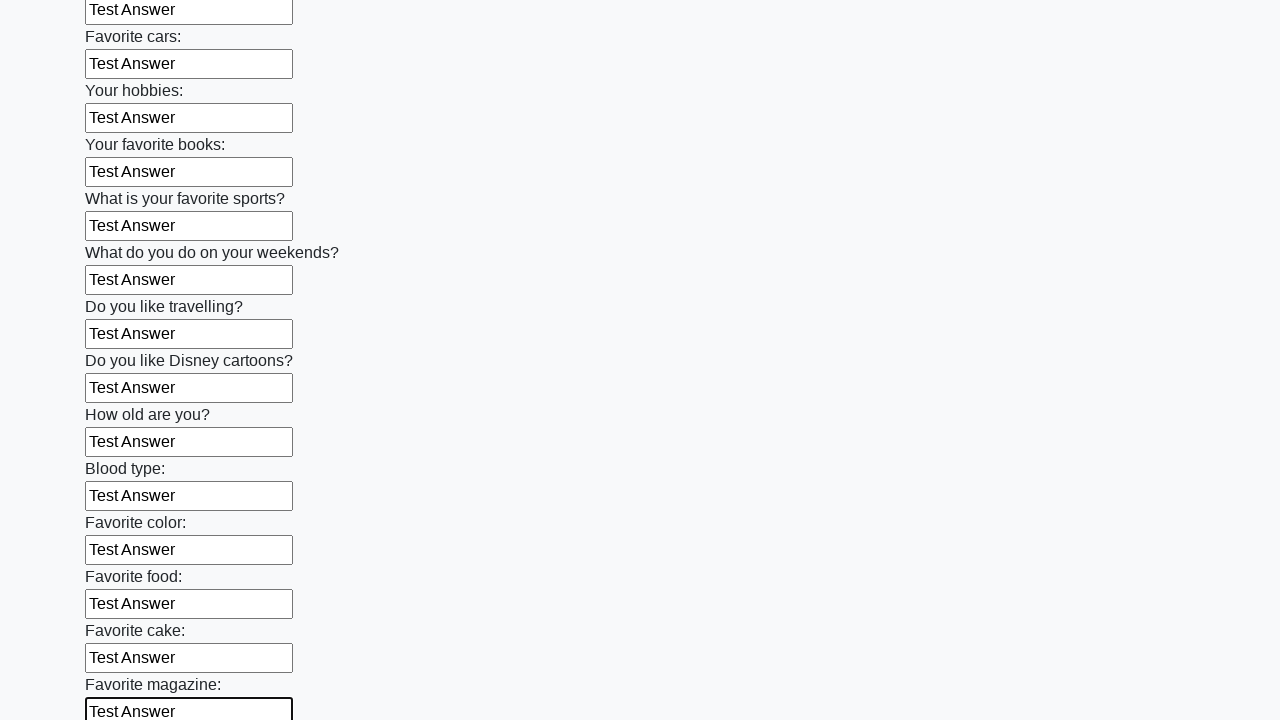

Filled an input field with 'Test Answer' on input >> nth=23
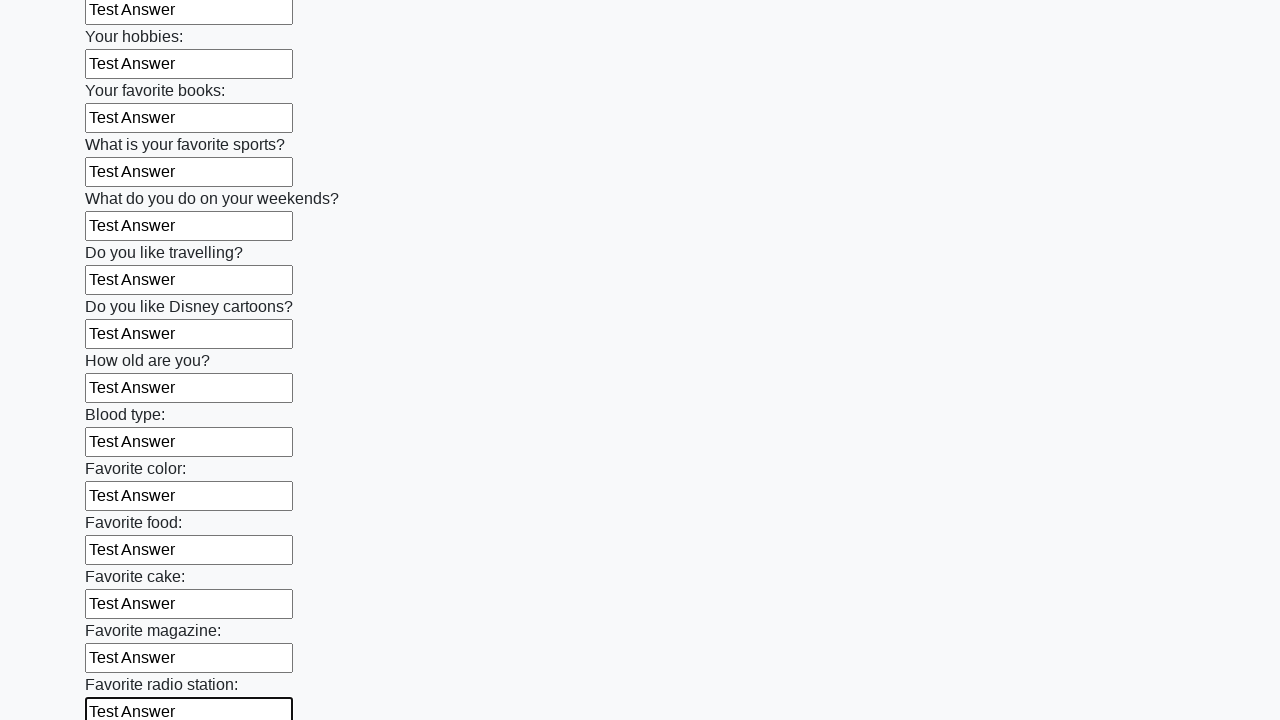

Filled an input field with 'Test Answer' on input >> nth=24
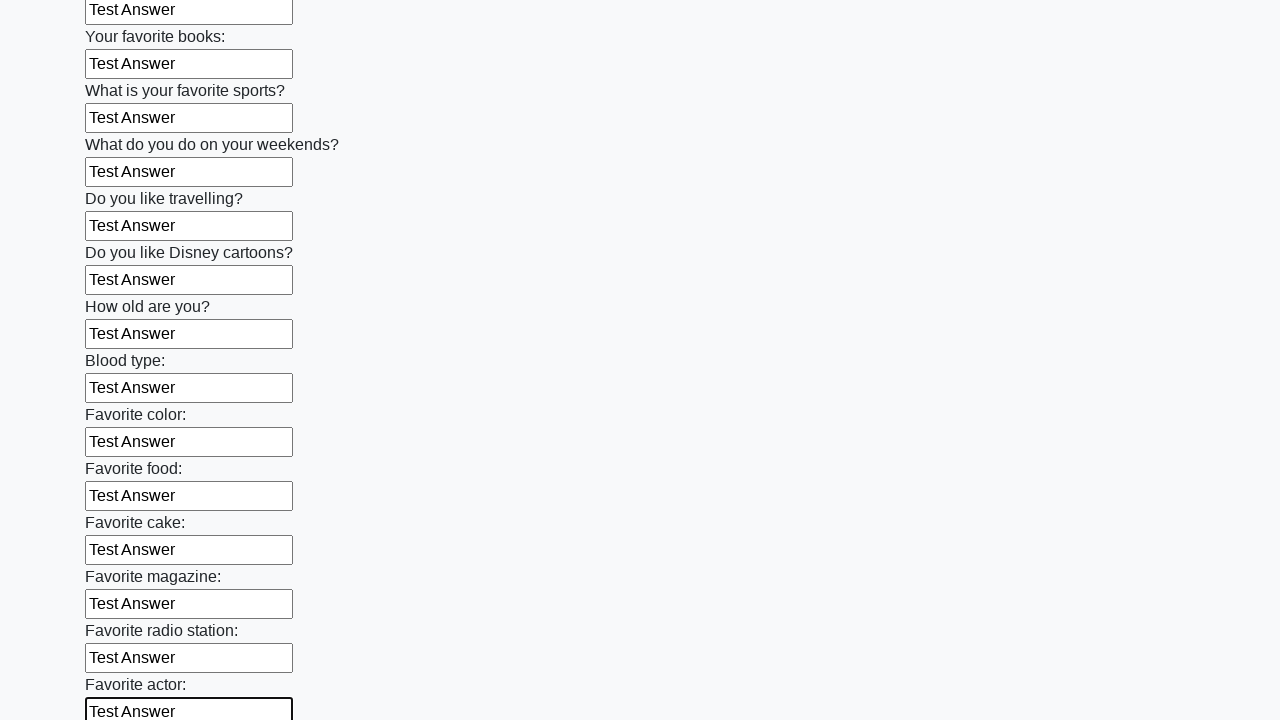

Filled an input field with 'Test Answer' on input >> nth=25
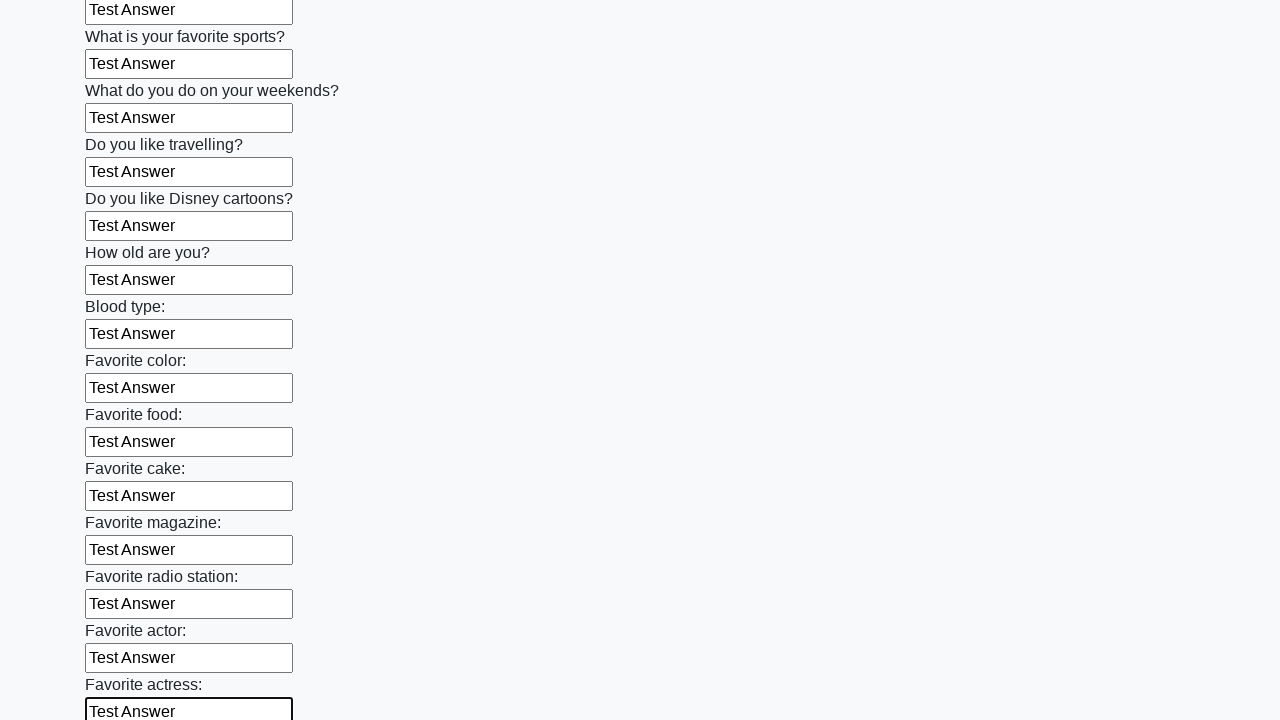

Filled an input field with 'Test Answer' on input >> nth=26
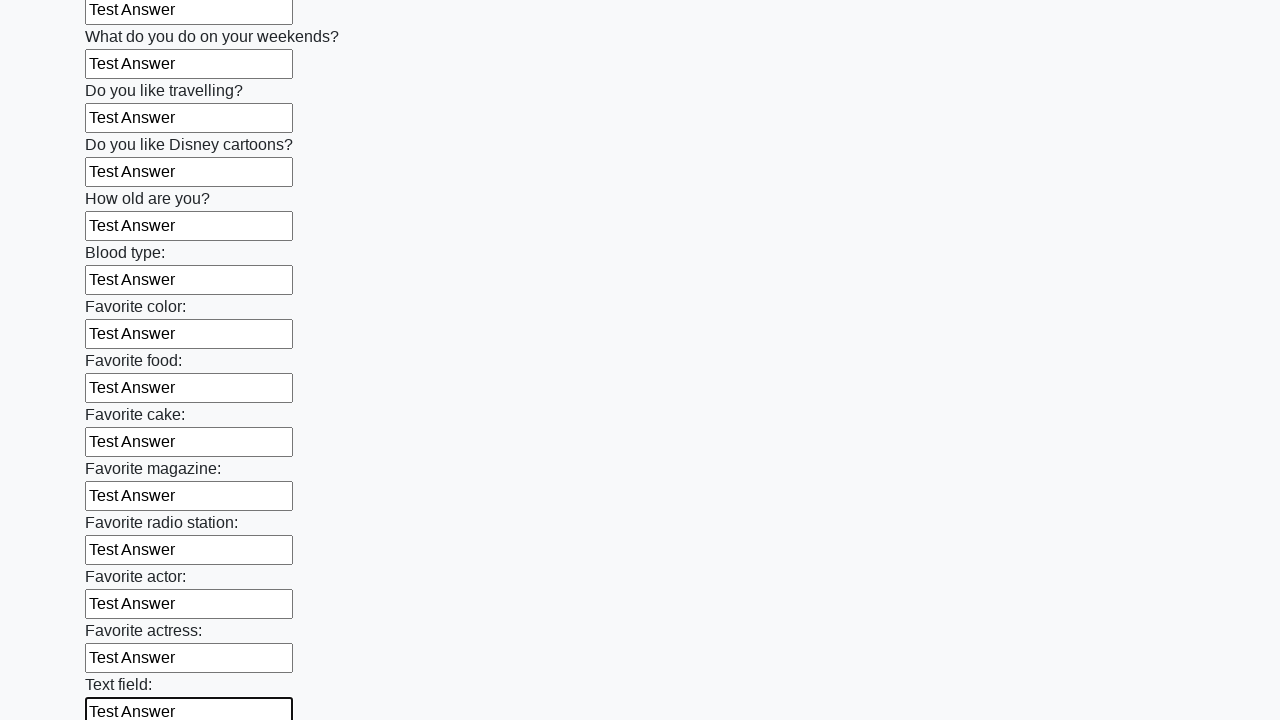

Filled an input field with 'Test Answer' on input >> nth=27
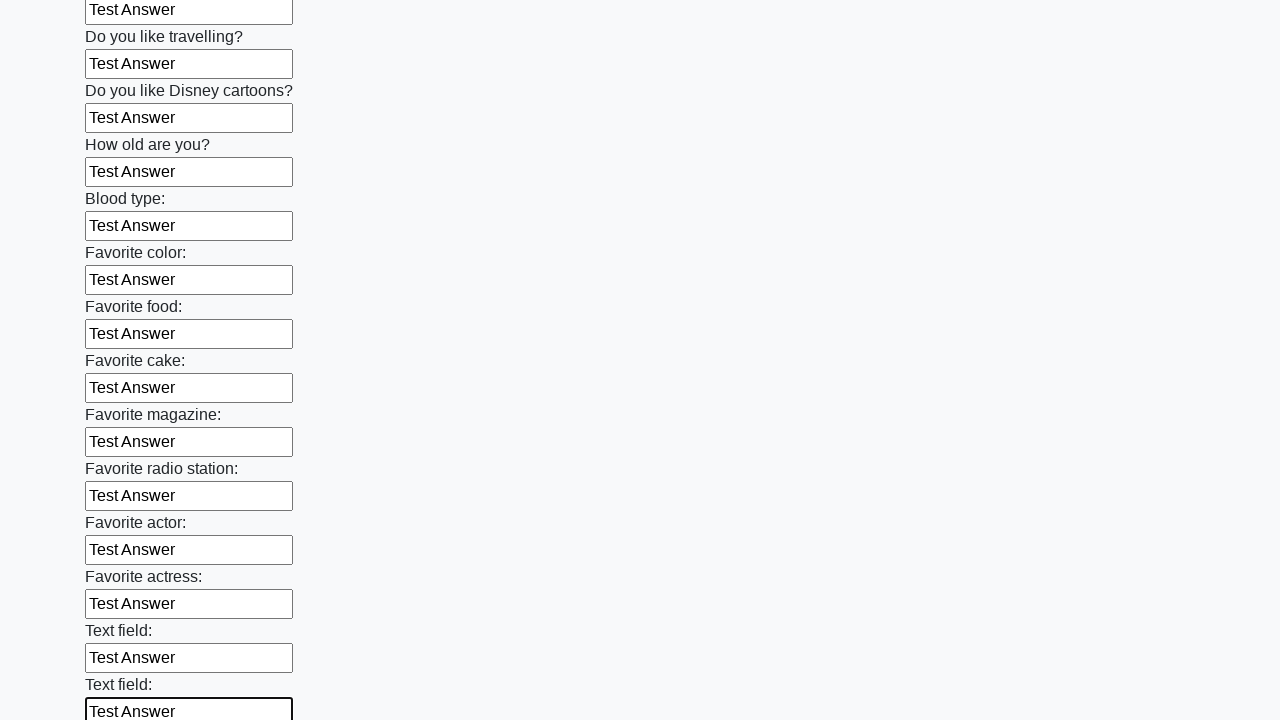

Filled an input field with 'Test Answer' on input >> nth=28
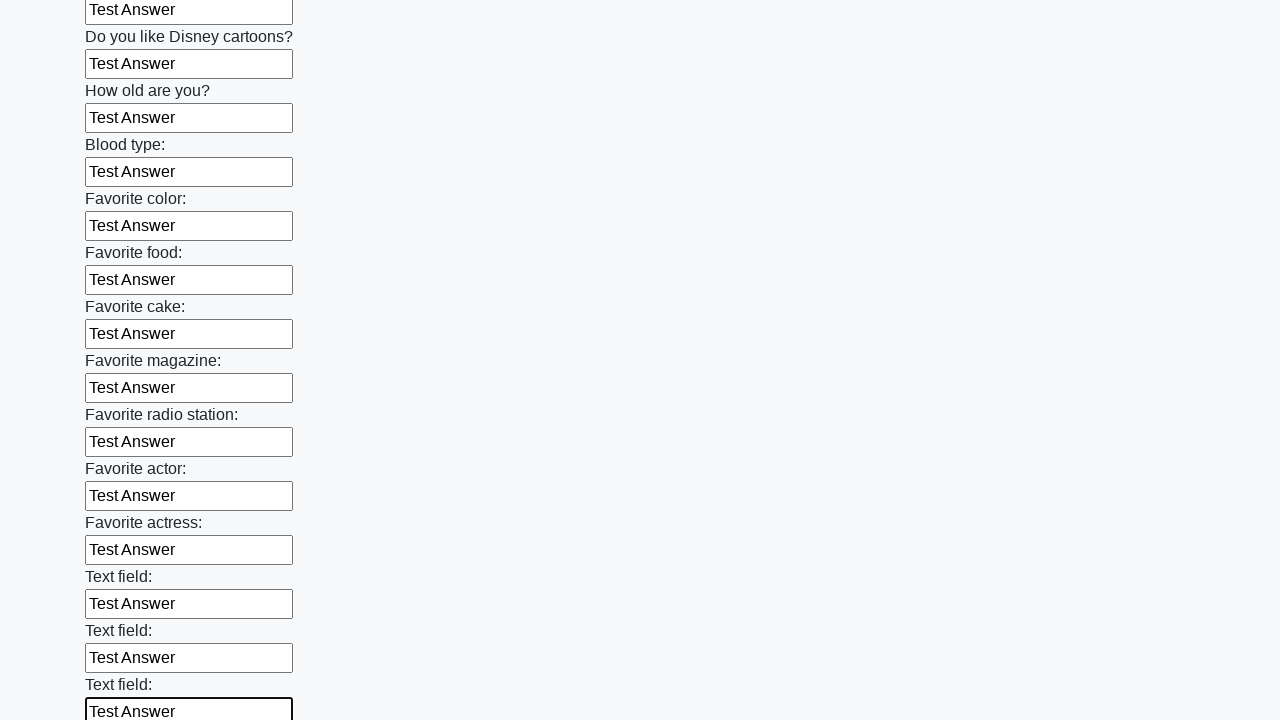

Filled an input field with 'Test Answer' on input >> nth=29
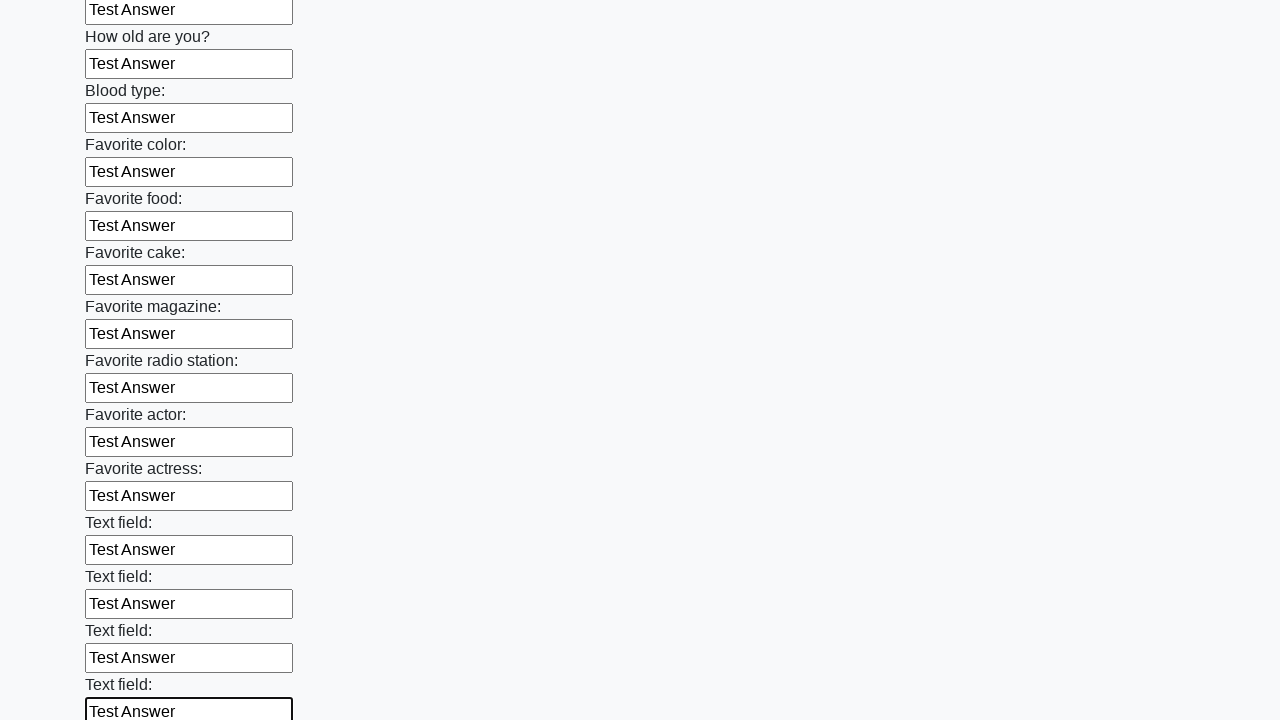

Filled an input field with 'Test Answer' on input >> nth=30
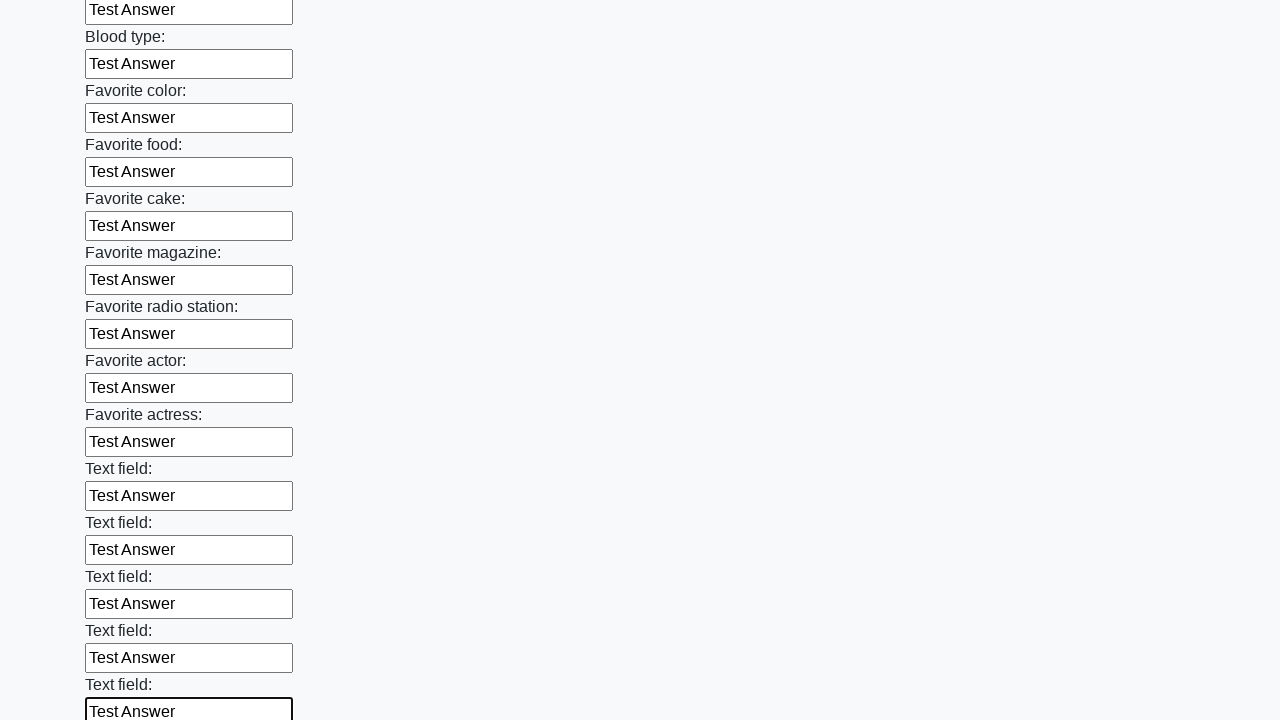

Filled an input field with 'Test Answer' on input >> nth=31
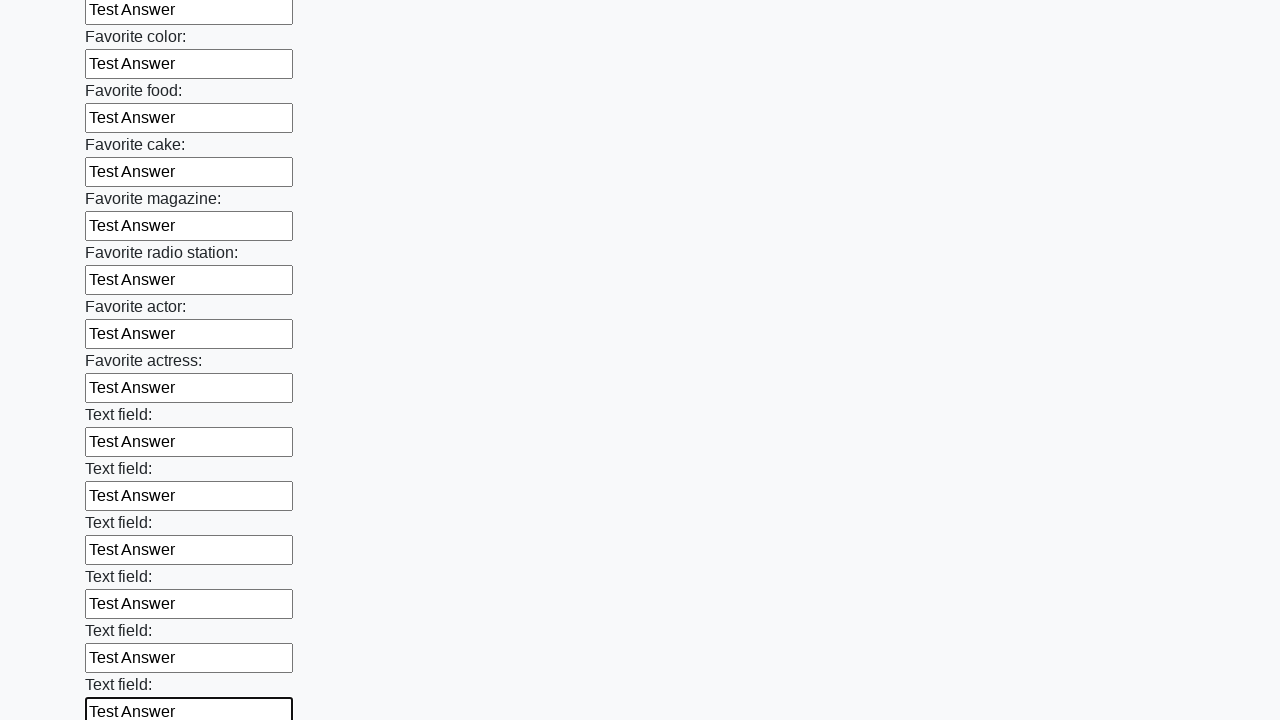

Filled an input field with 'Test Answer' on input >> nth=32
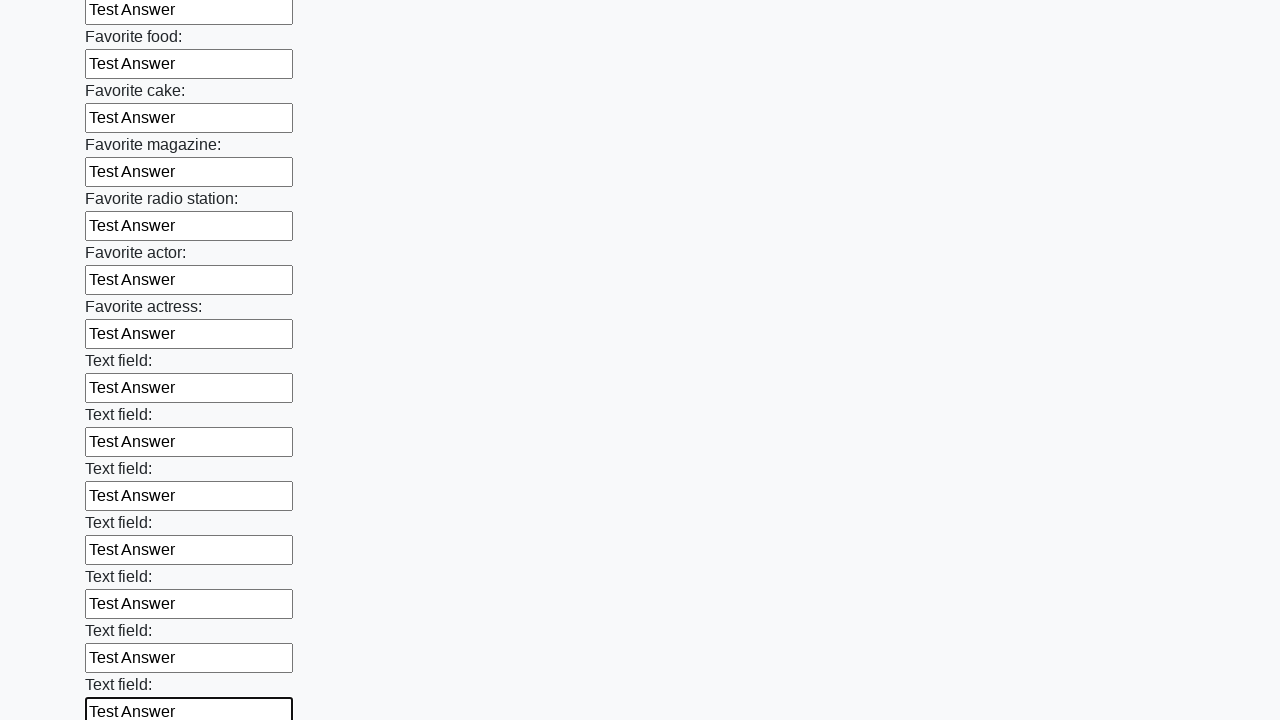

Filled an input field with 'Test Answer' on input >> nth=33
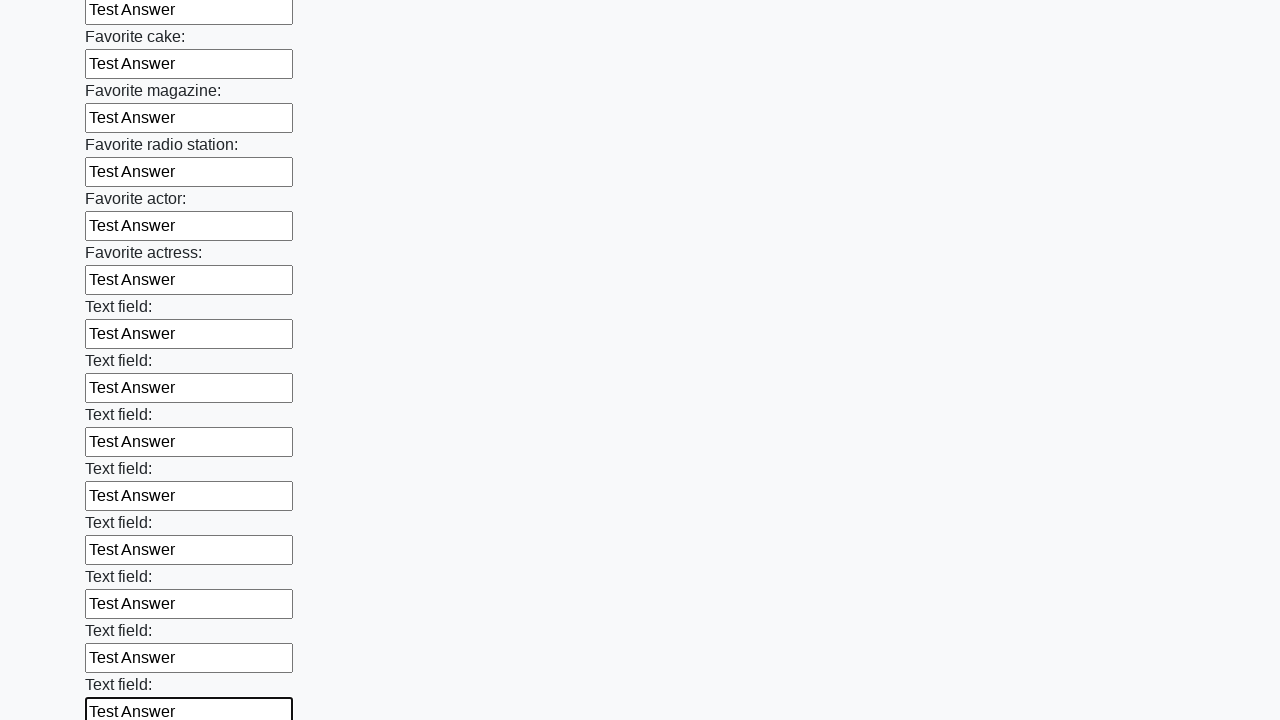

Filled an input field with 'Test Answer' on input >> nth=34
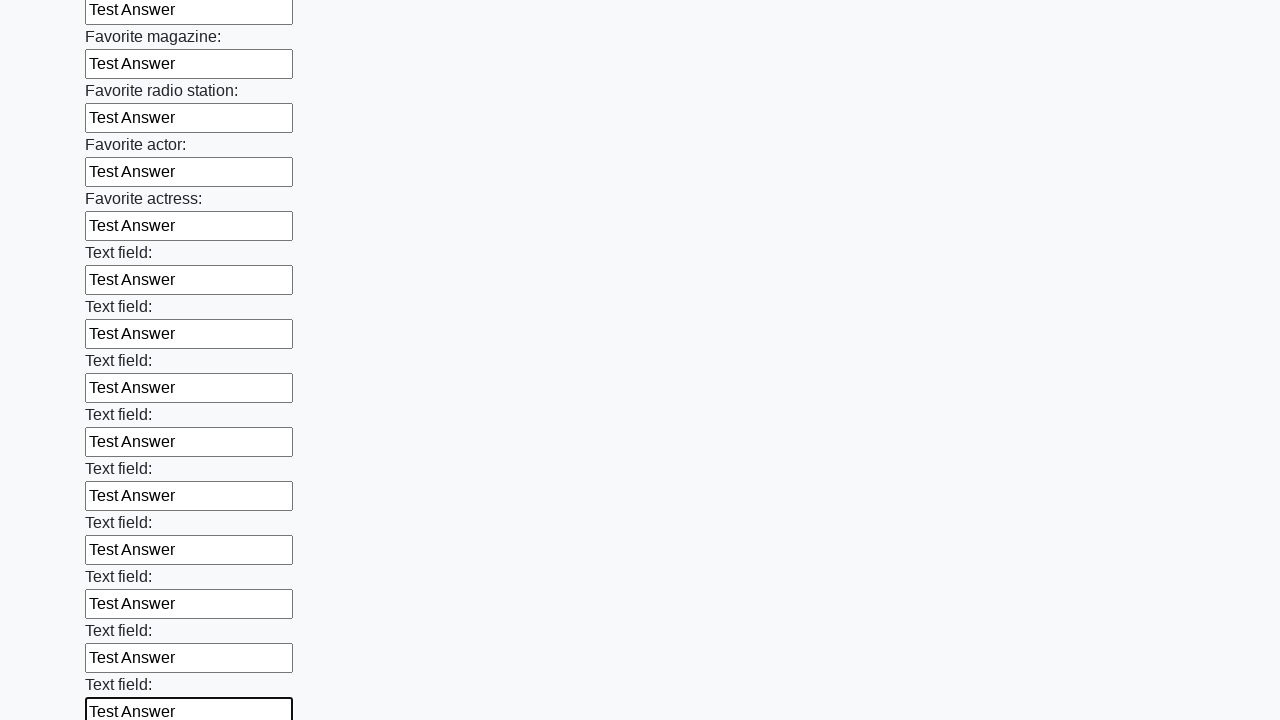

Filled an input field with 'Test Answer' on input >> nth=35
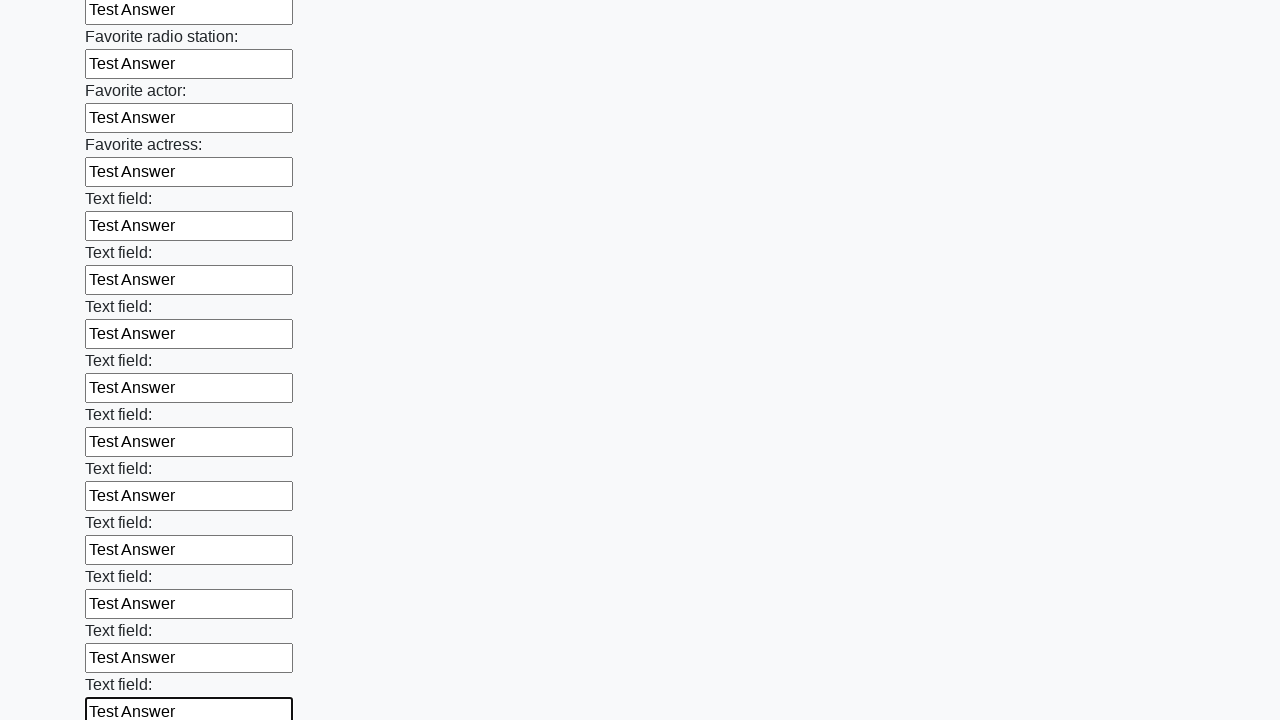

Filled an input field with 'Test Answer' on input >> nth=36
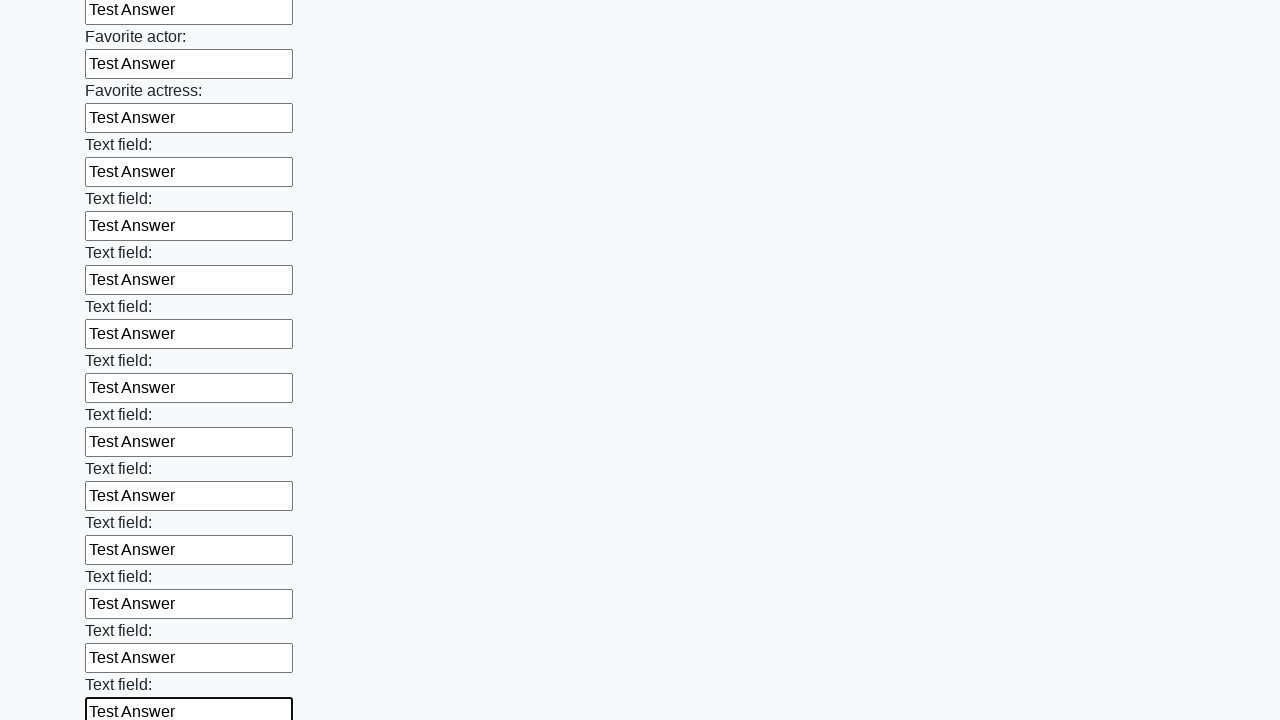

Filled an input field with 'Test Answer' on input >> nth=37
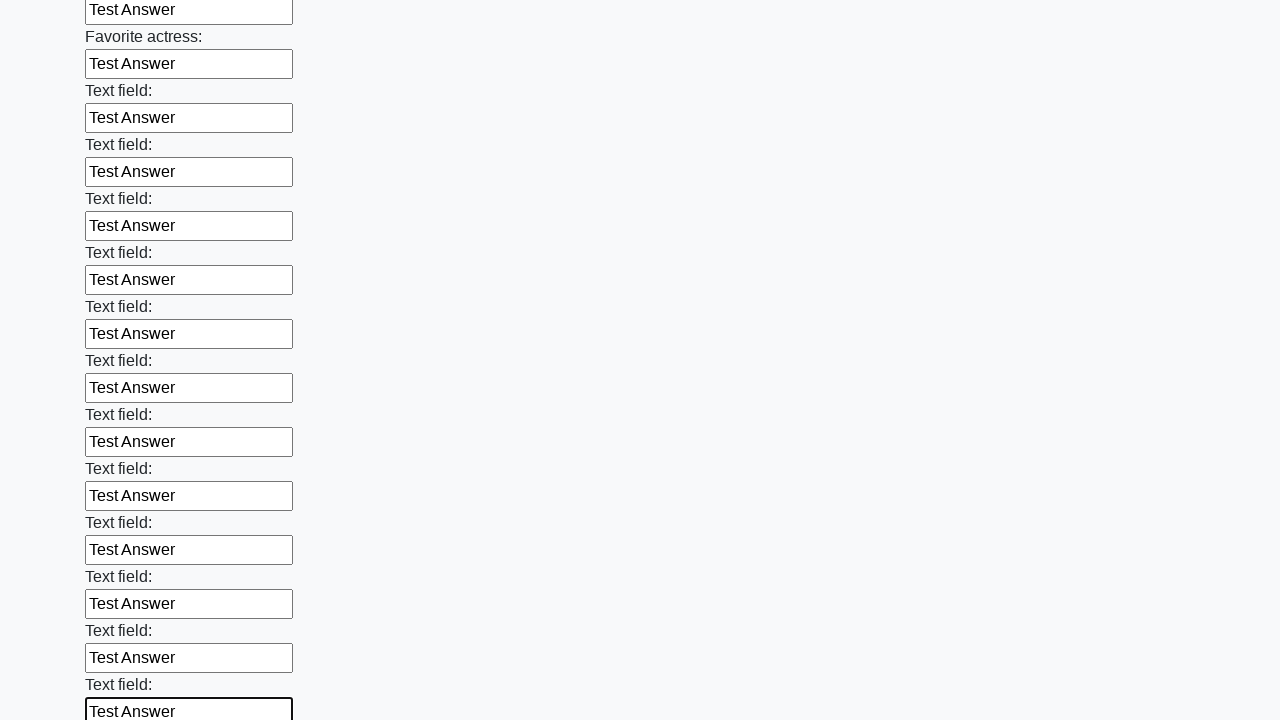

Filled an input field with 'Test Answer' on input >> nth=38
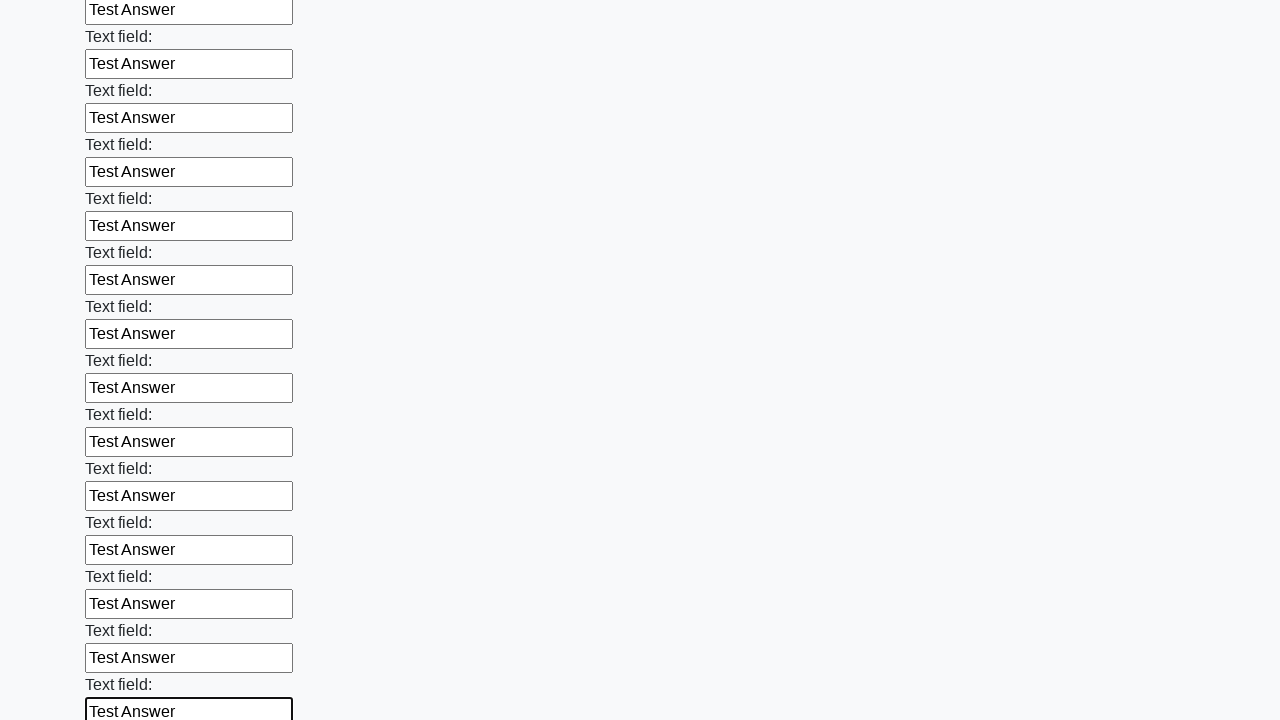

Filled an input field with 'Test Answer' on input >> nth=39
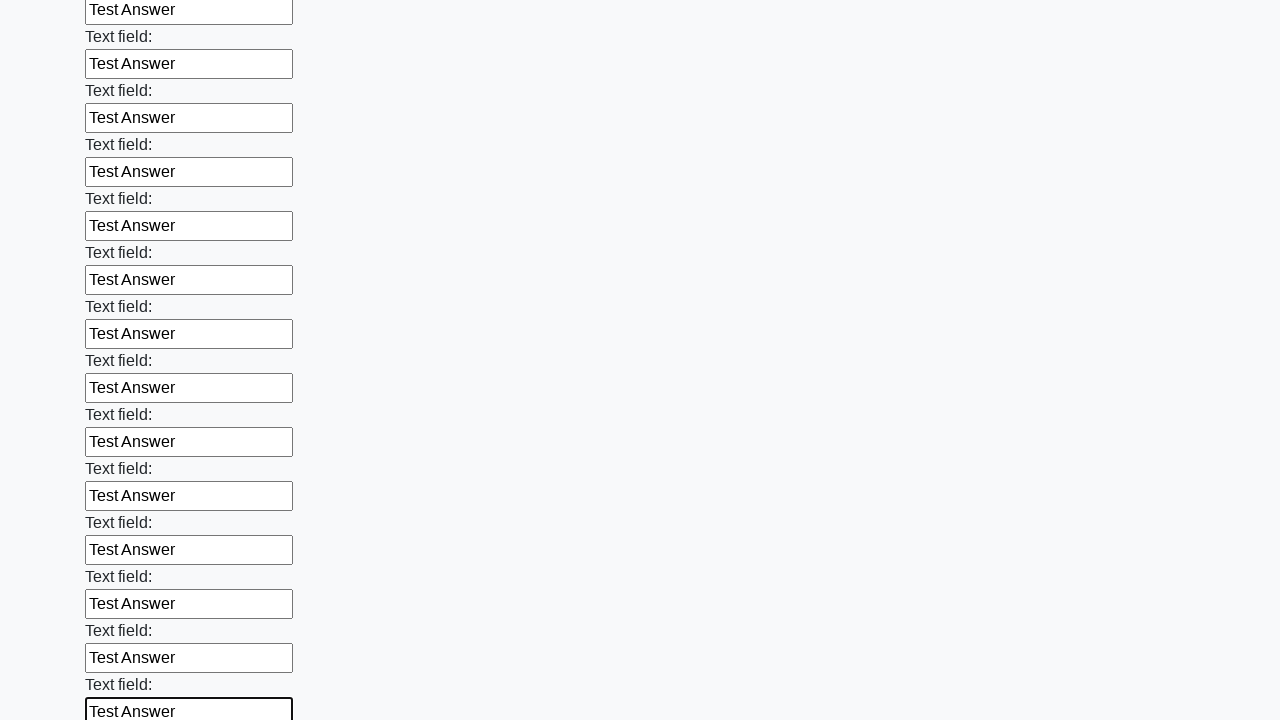

Filled an input field with 'Test Answer' on input >> nth=40
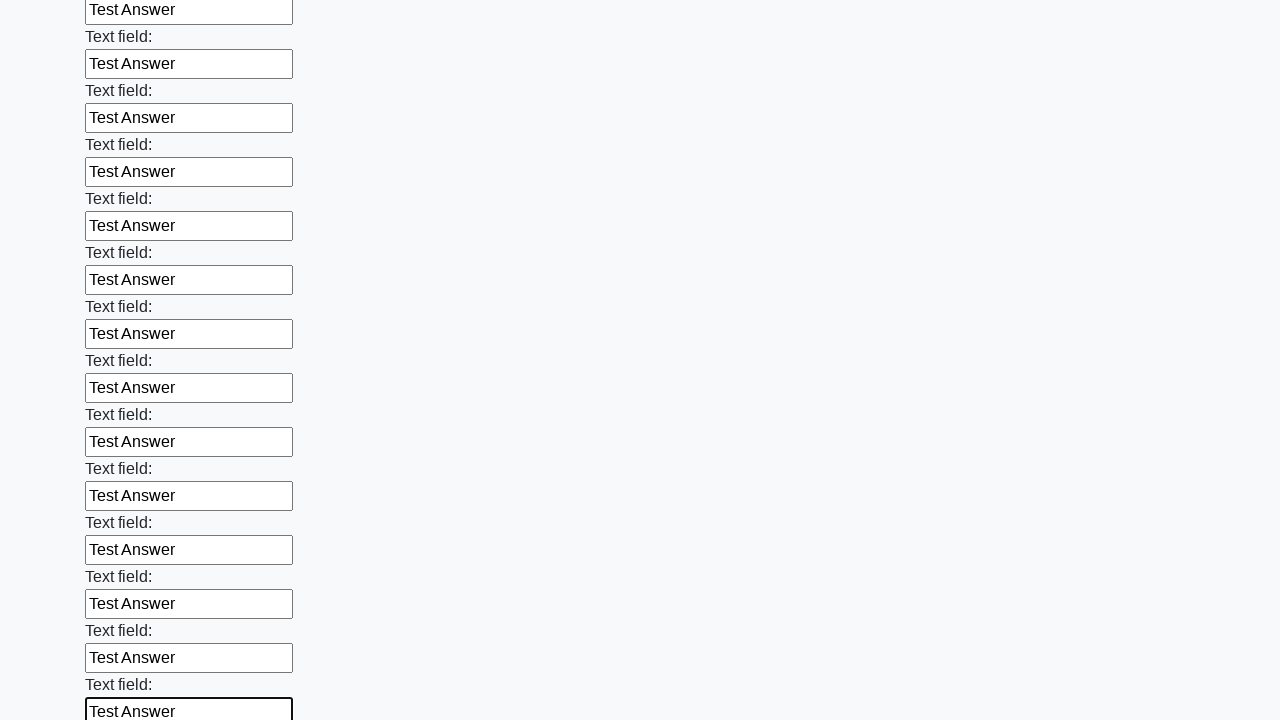

Filled an input field with 'Test Answer' on input >> nth=41
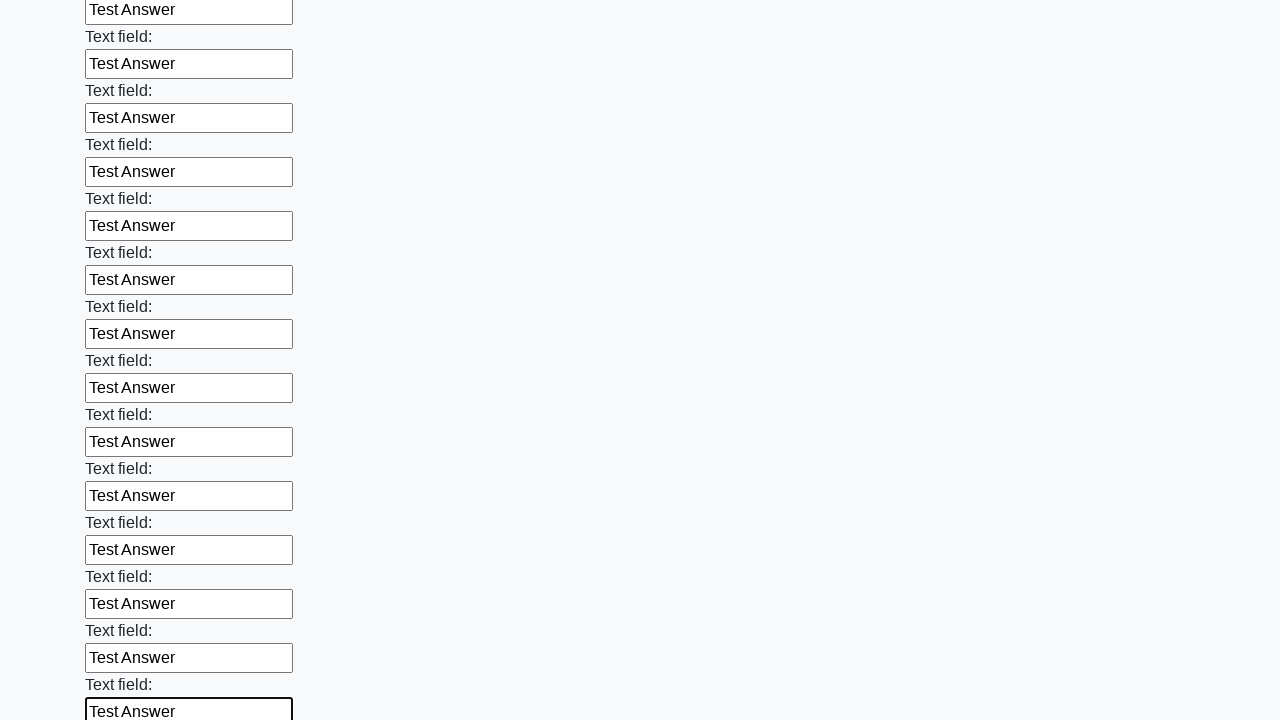

Filled an input field with 'Test Answer' on input >> nth=42
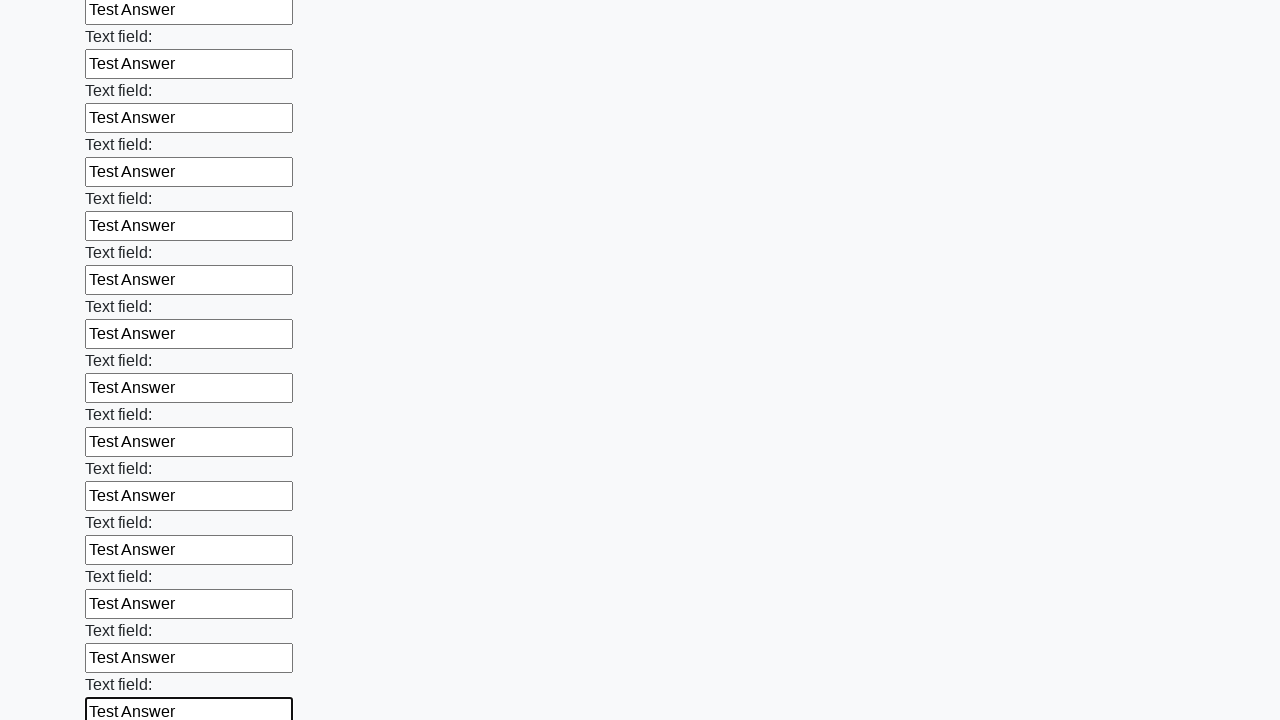

Filled an input field with 'Test Answer' on input >> nth=43
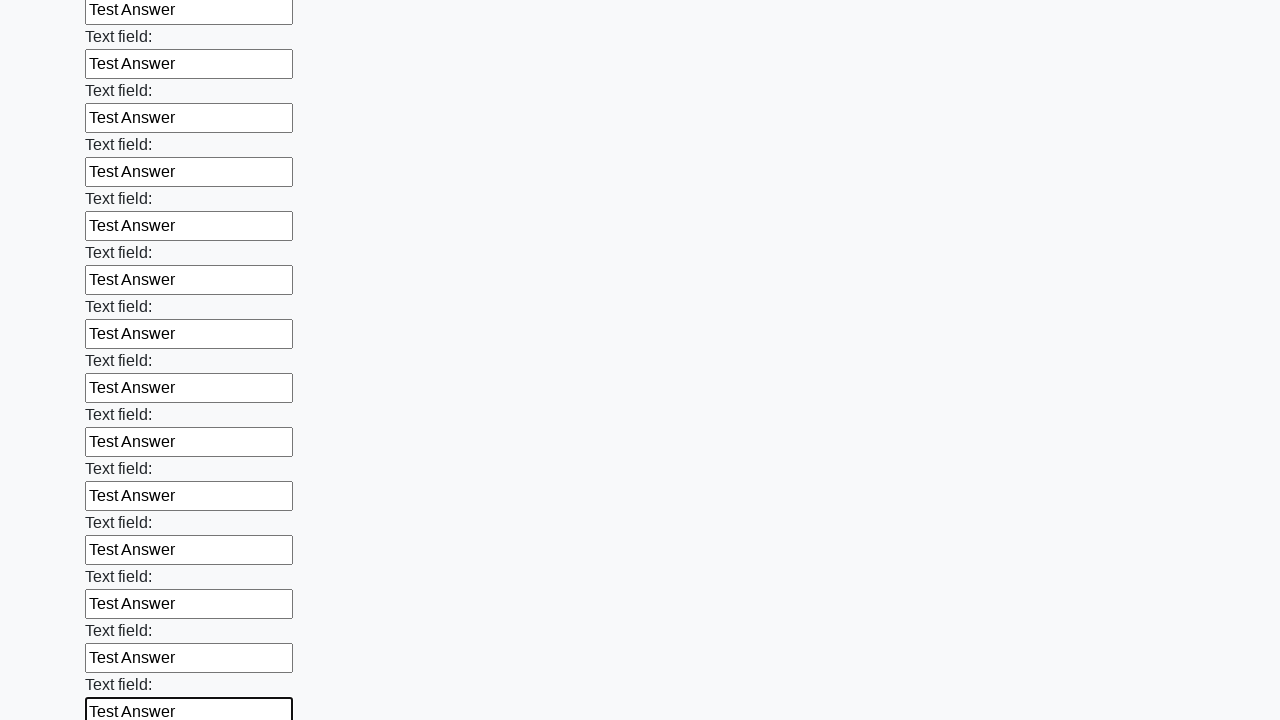

Filled an input field with 'Test Answer' on input >> nth=44
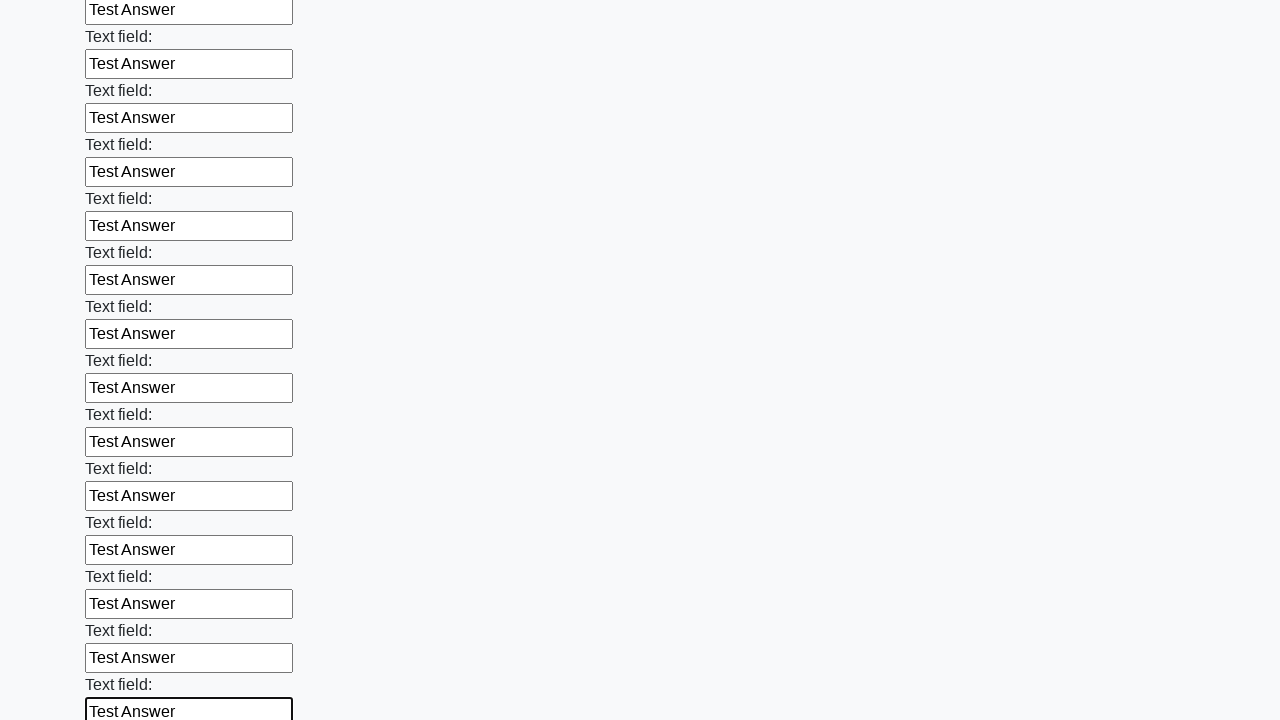

Filled an input field with 'Test Answer' on input >> nth=45
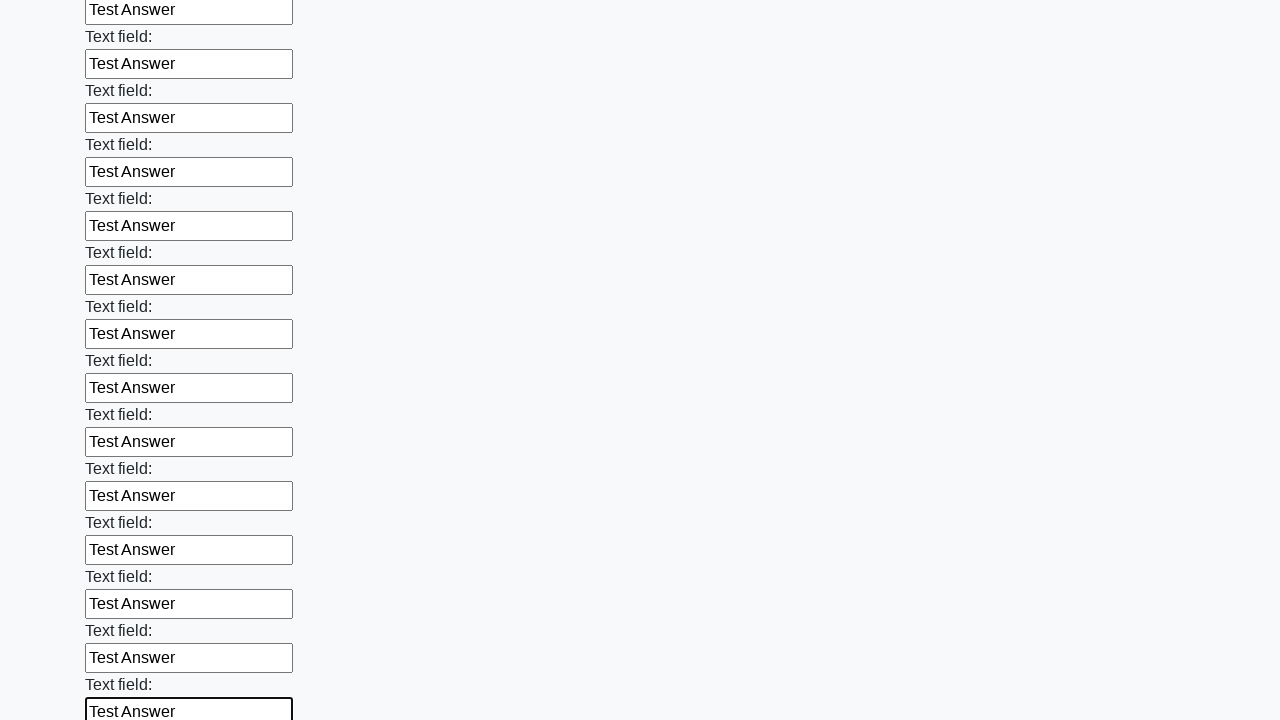

Filled an input field with 'Test Answer' on input >> nth=46
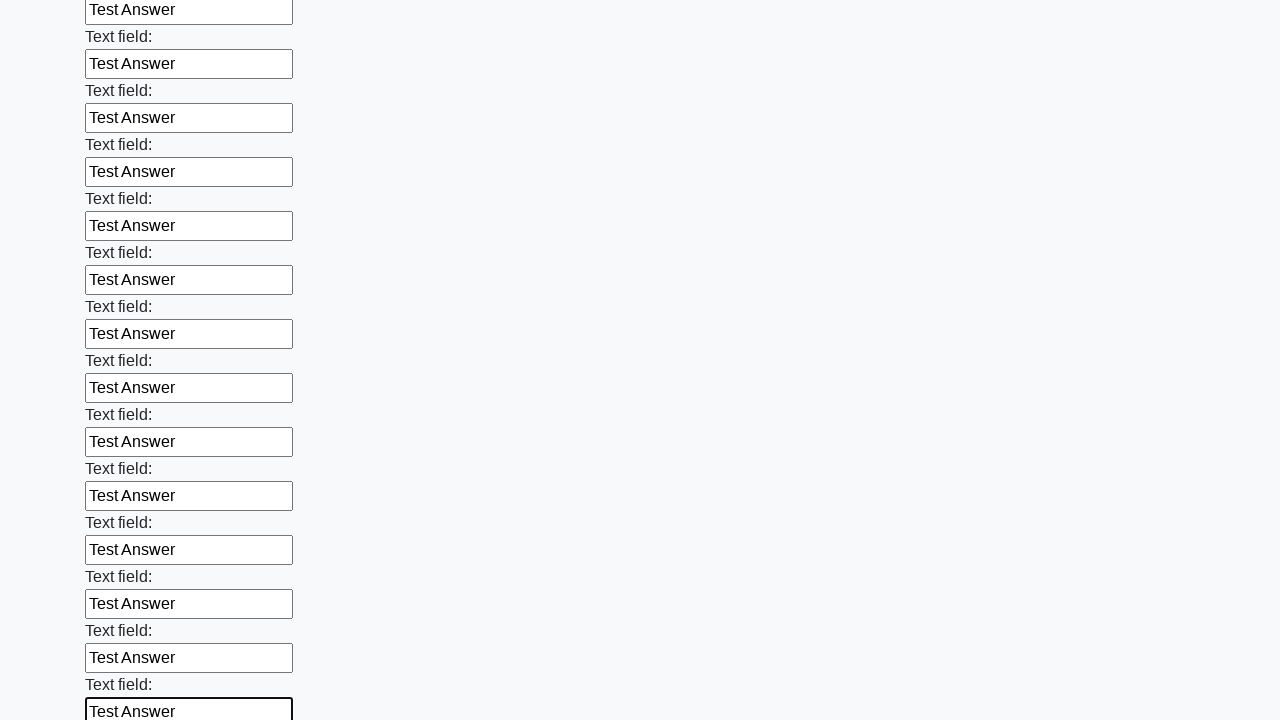

Filled an input field with 'Test Answer' on input >> nth=47
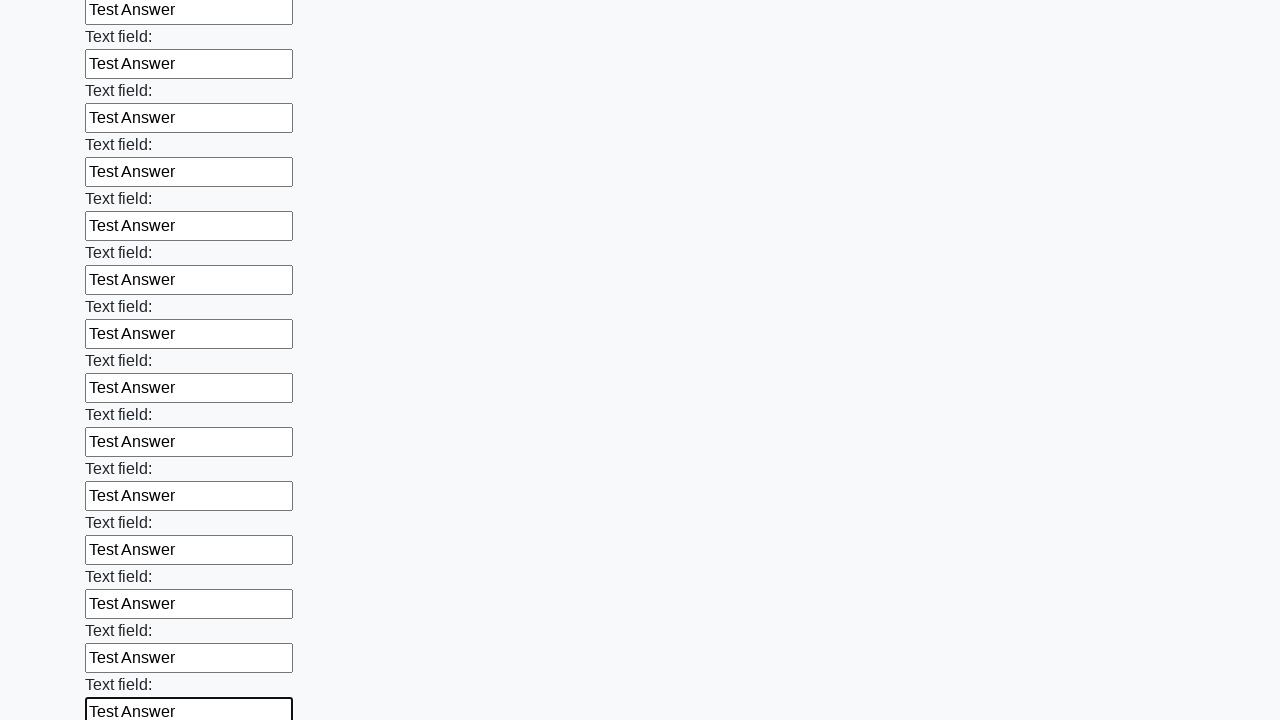

Filled an input field with 'Test Answer' on input >> nth=48
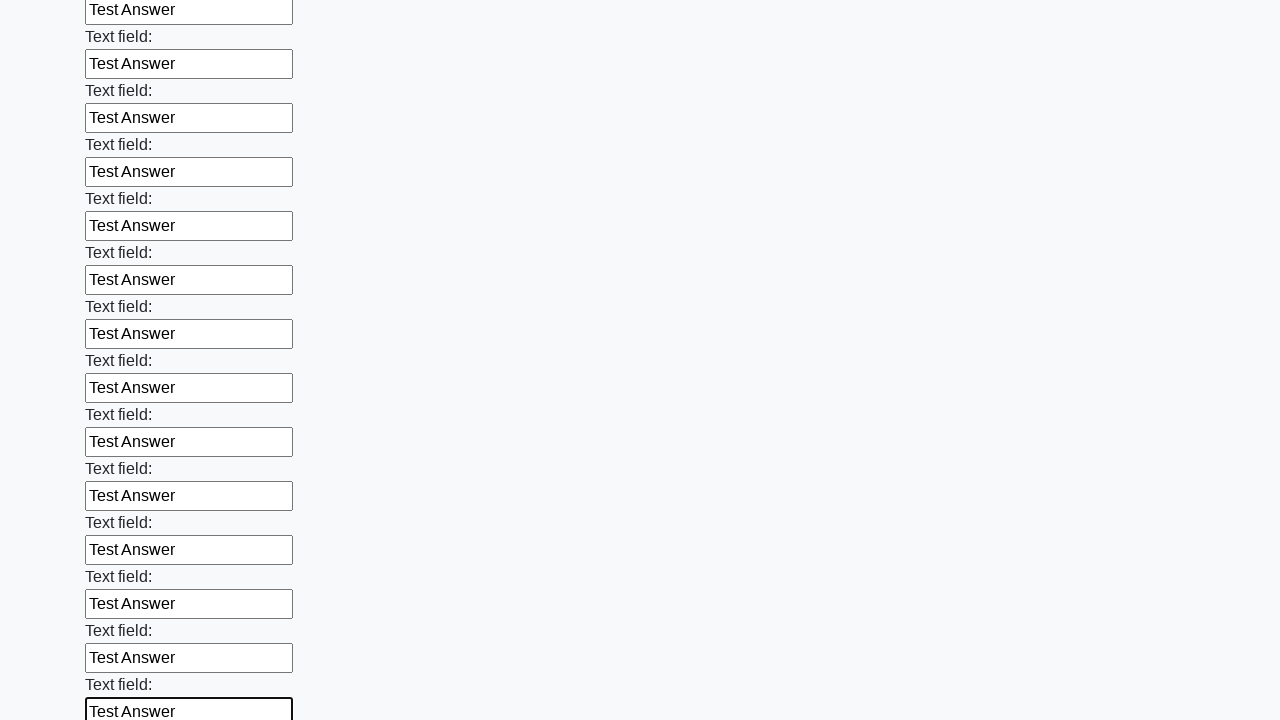

Filled an input field with 'Test Answer' on input >> nth=49
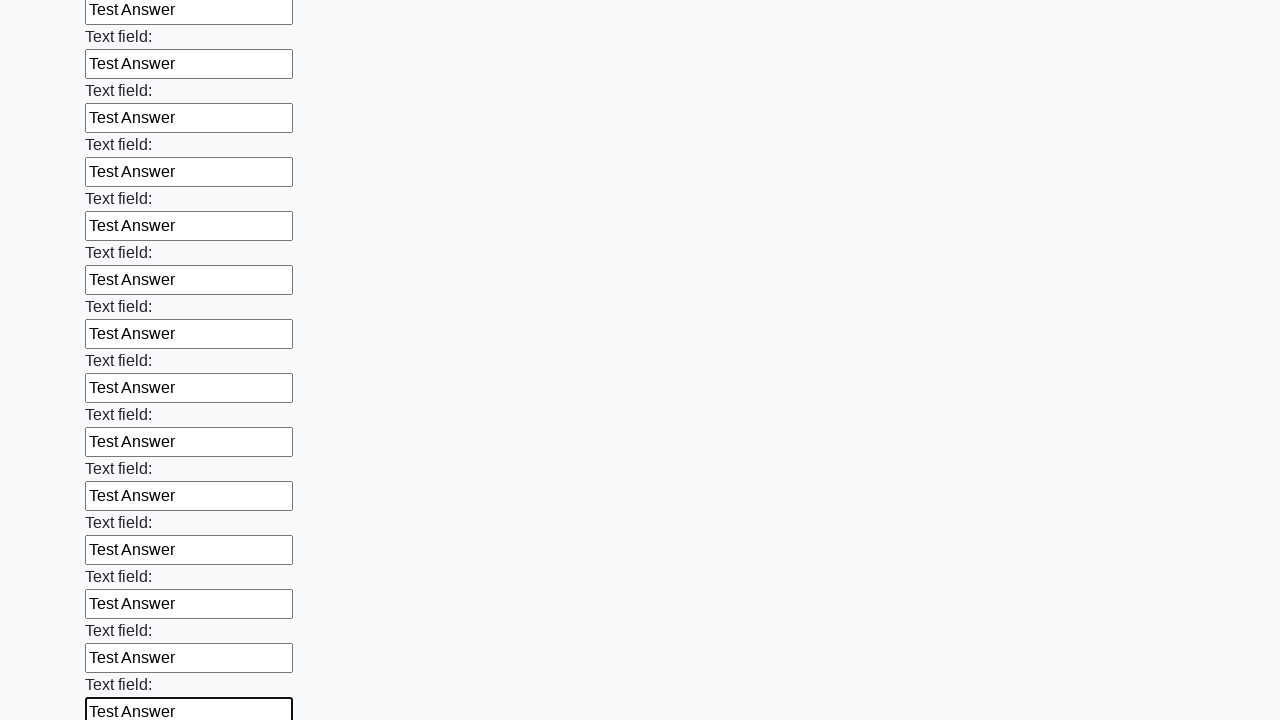

Filled an input field with 'Test Answer' on input >> nth=50
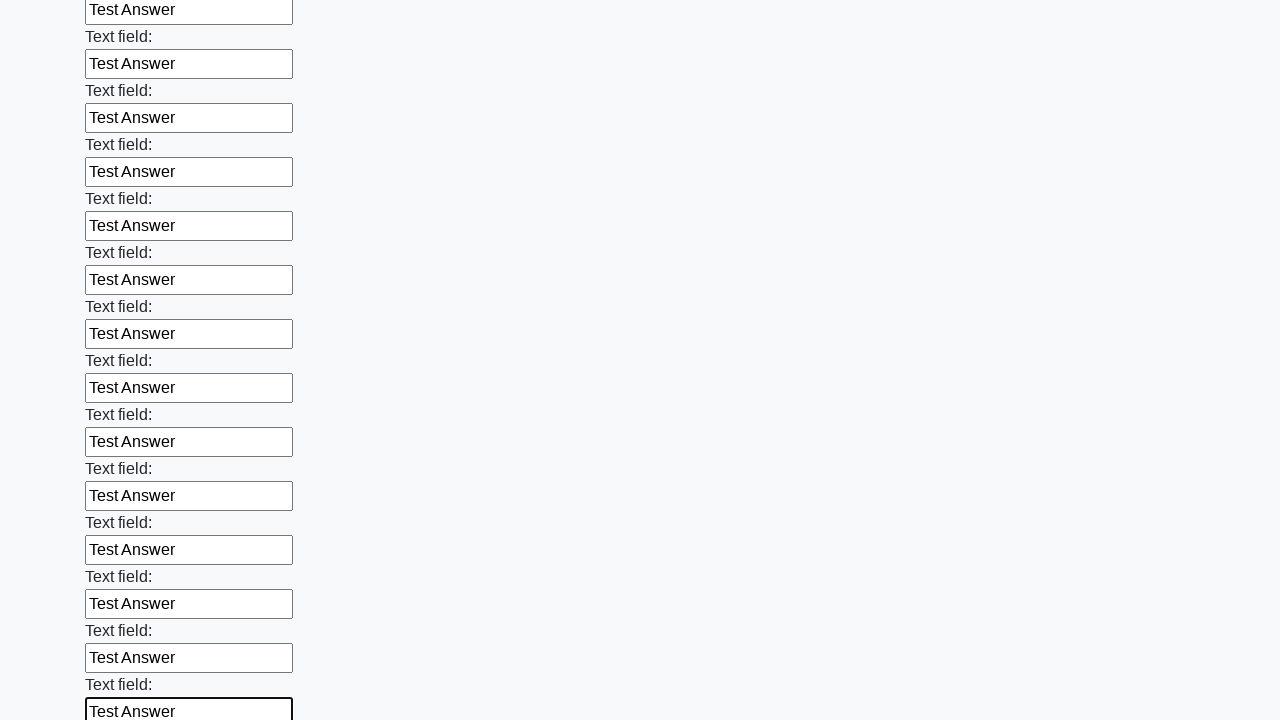

Filled an input field with 'Test Answer' on input >> nth=51
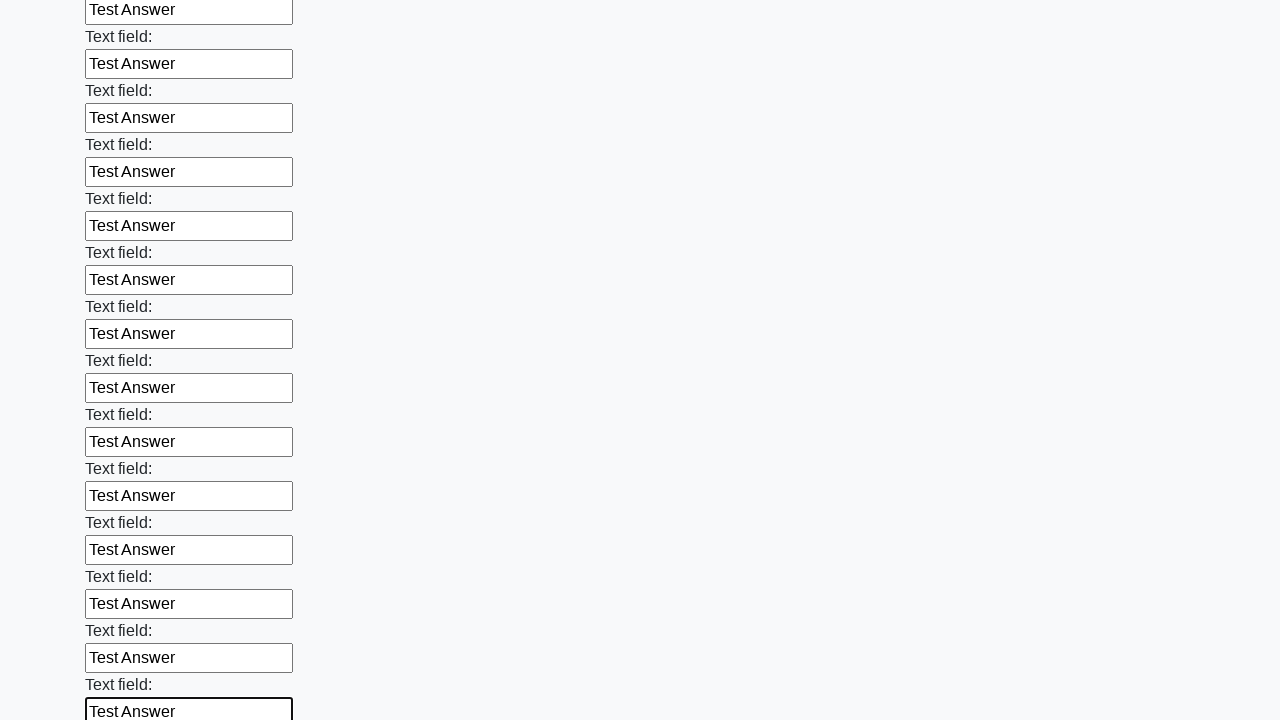

Filled an input field with 'Test Answer' on input >> nth=52
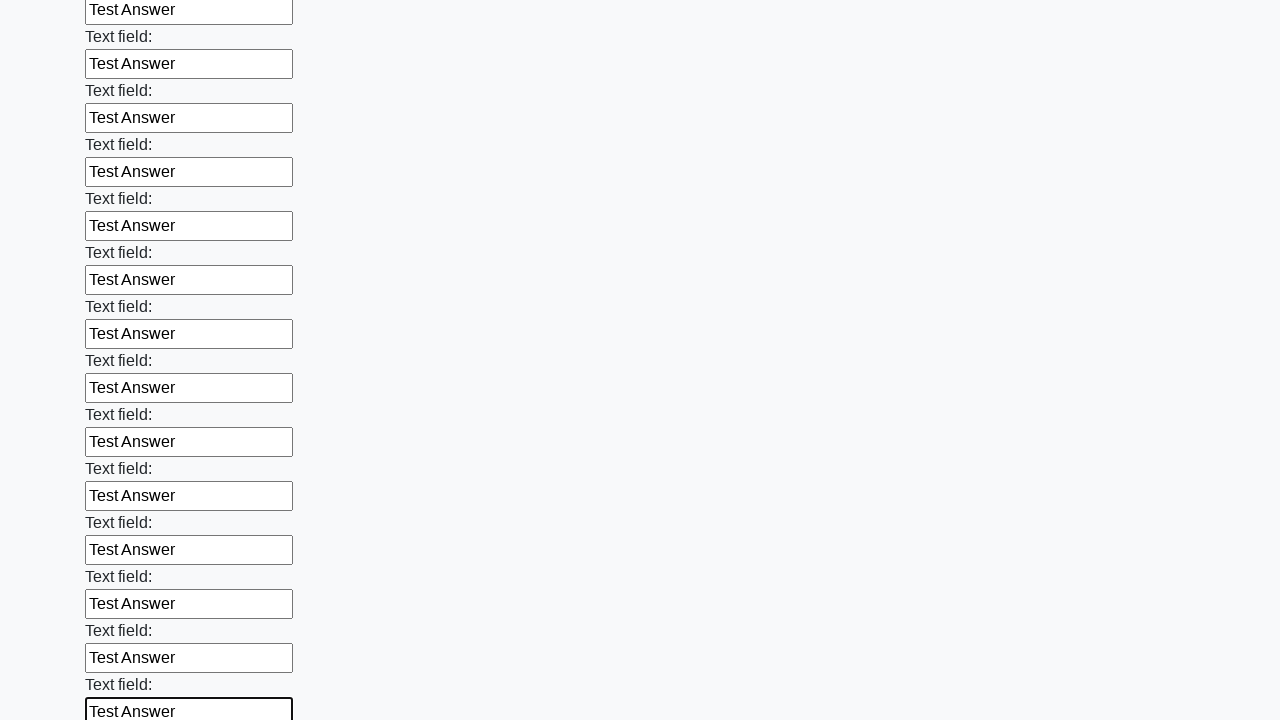

Filled an input field with 'Test Answer' on input >> nth=53
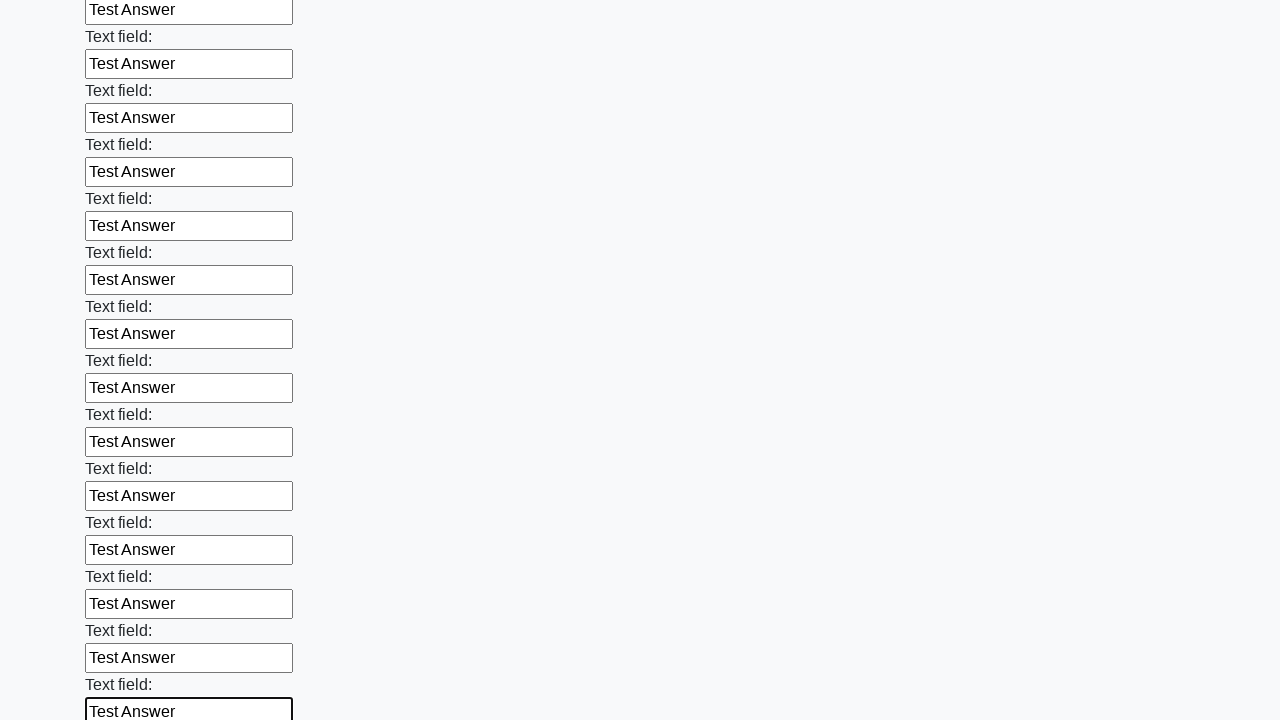

Filled an input field with 'Test Answer' on input >> nth=54
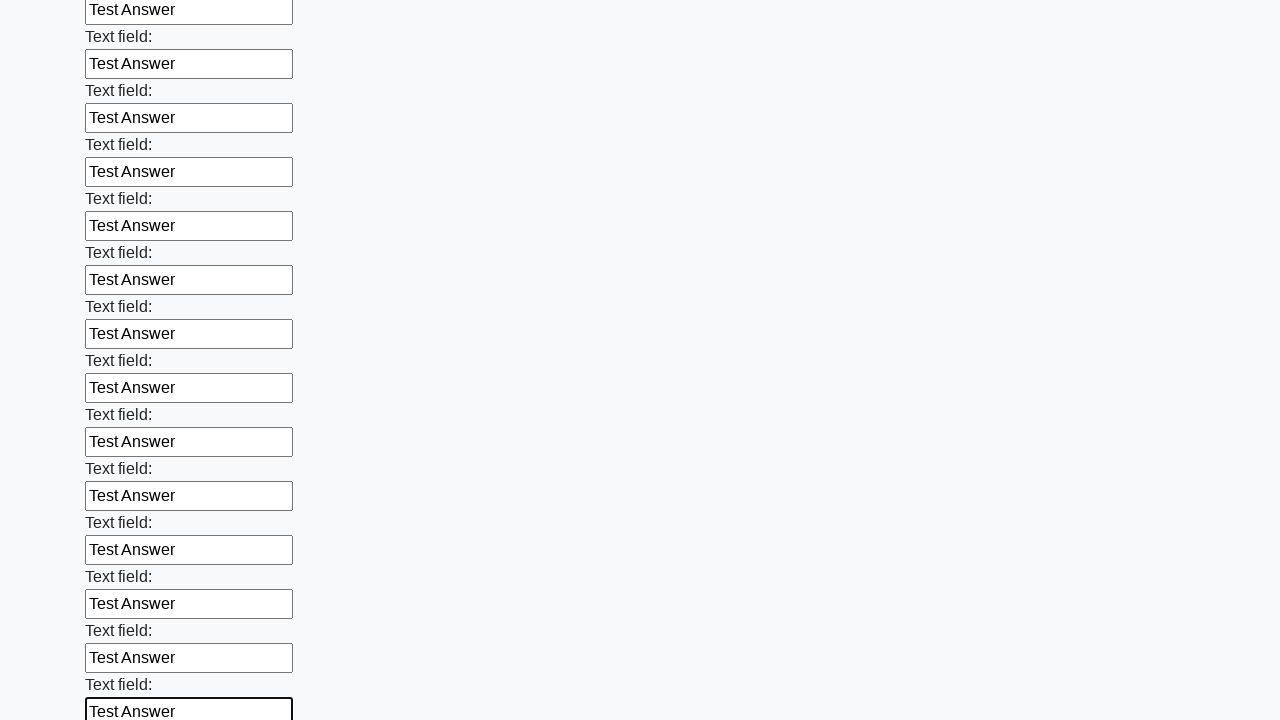

Filled an input field with 'Test Answer' on input >> nth=55
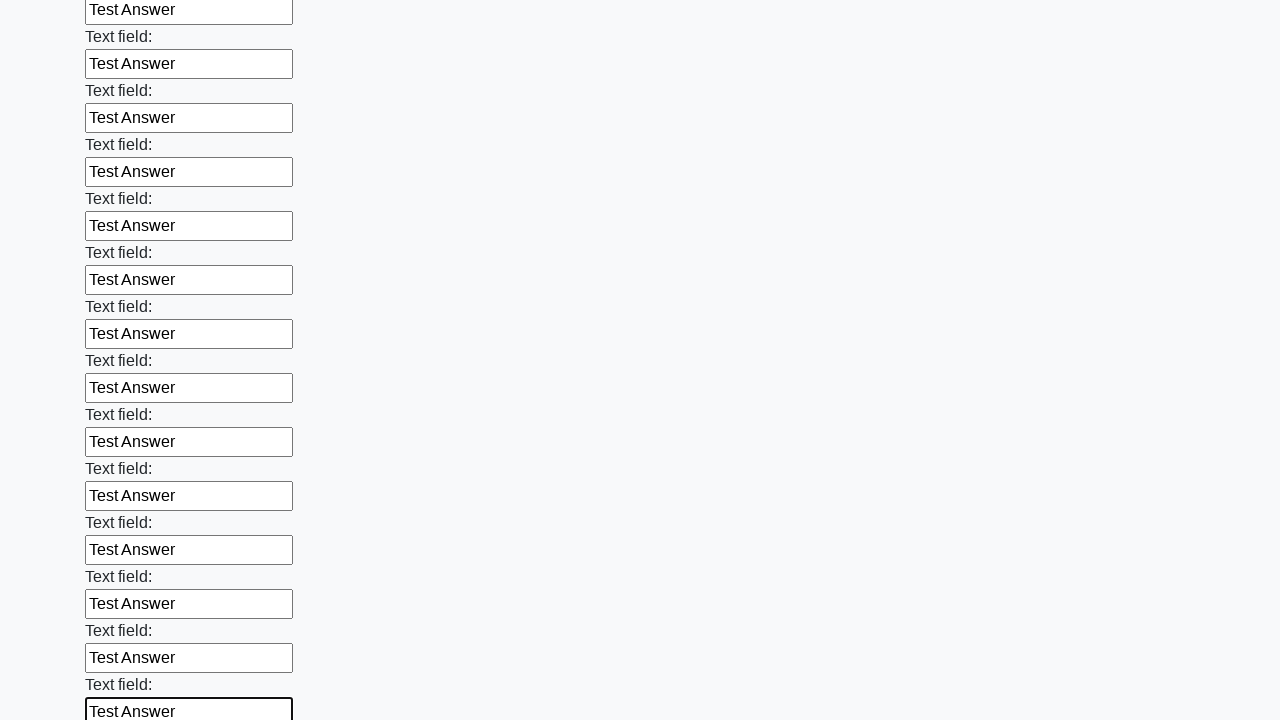

Filled an input field with 'Test Answer' on input >> nth=56
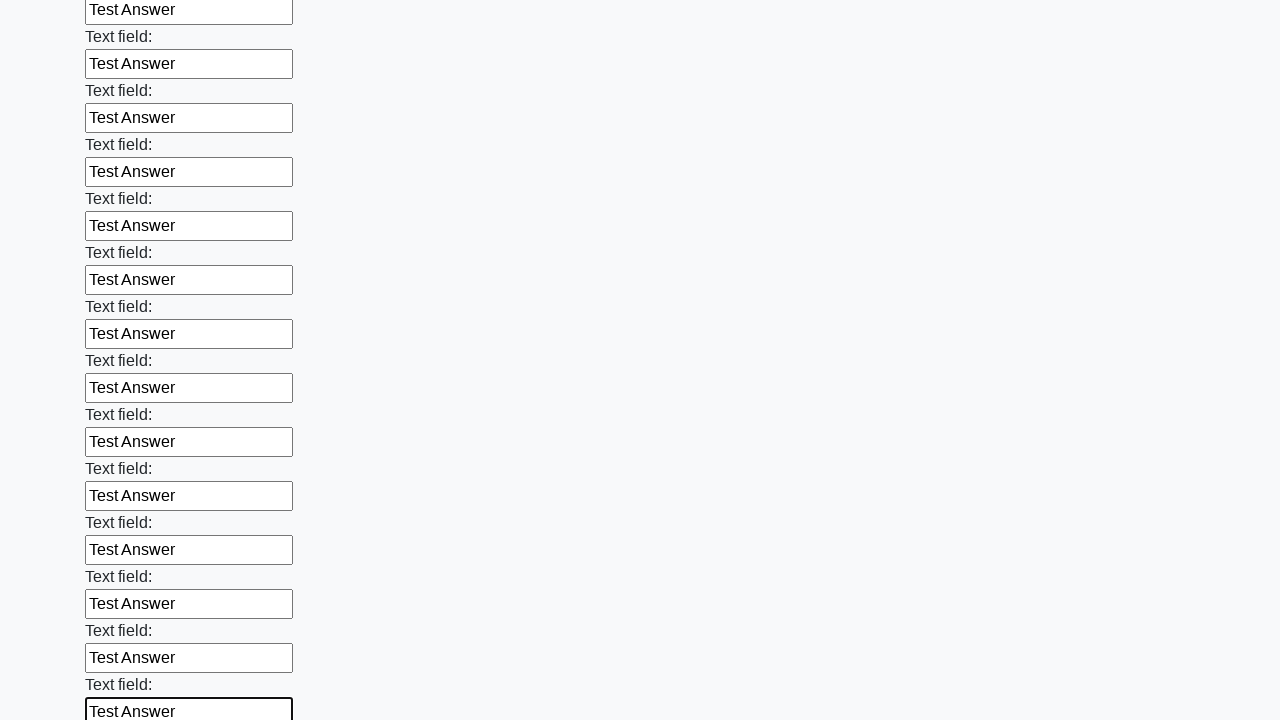

Filled an input field with 'Test Answer' on input >> nth=57
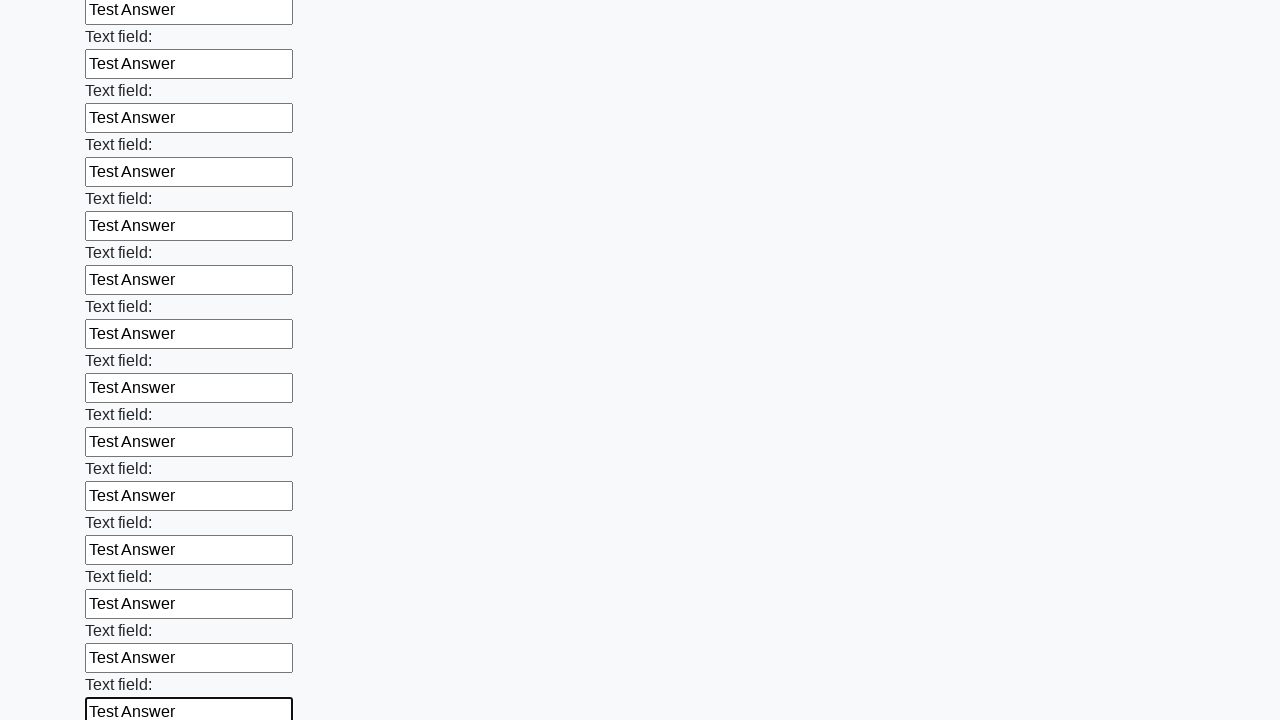

Filled an input field with 'Test Answer' on input >> nth=58
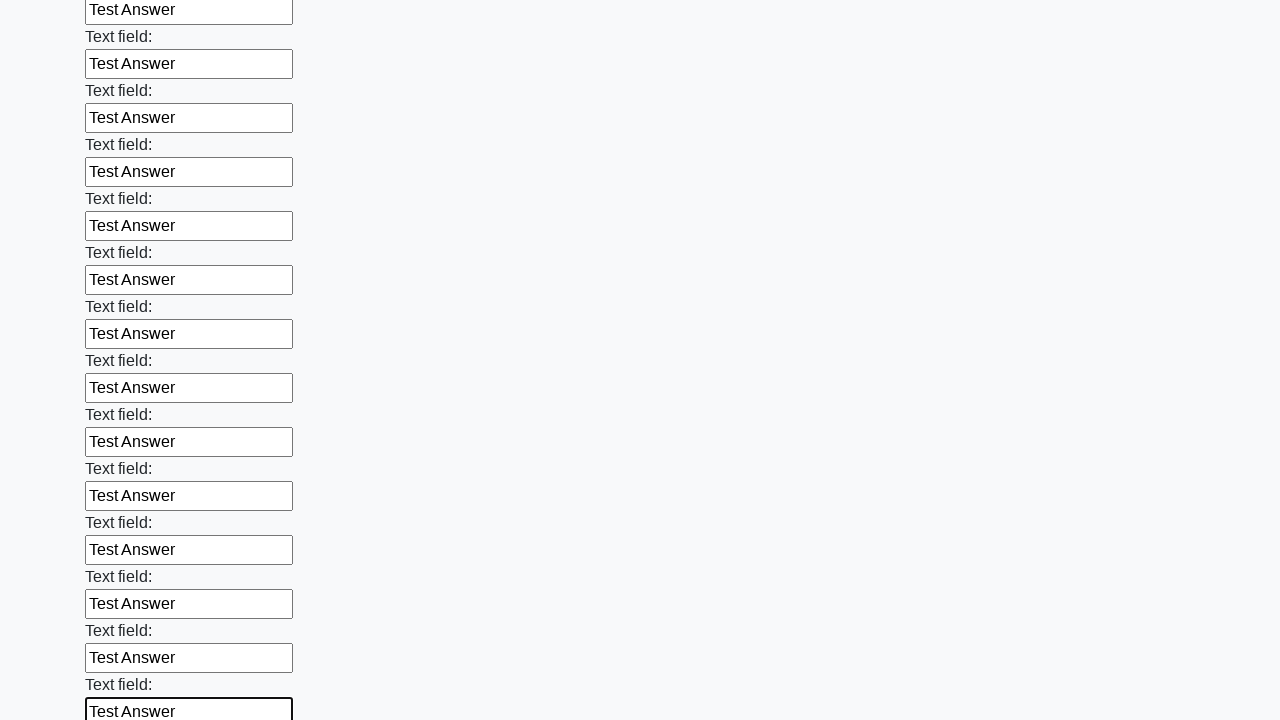

Filled an input field with 'Test Answer' on input >> nth=59
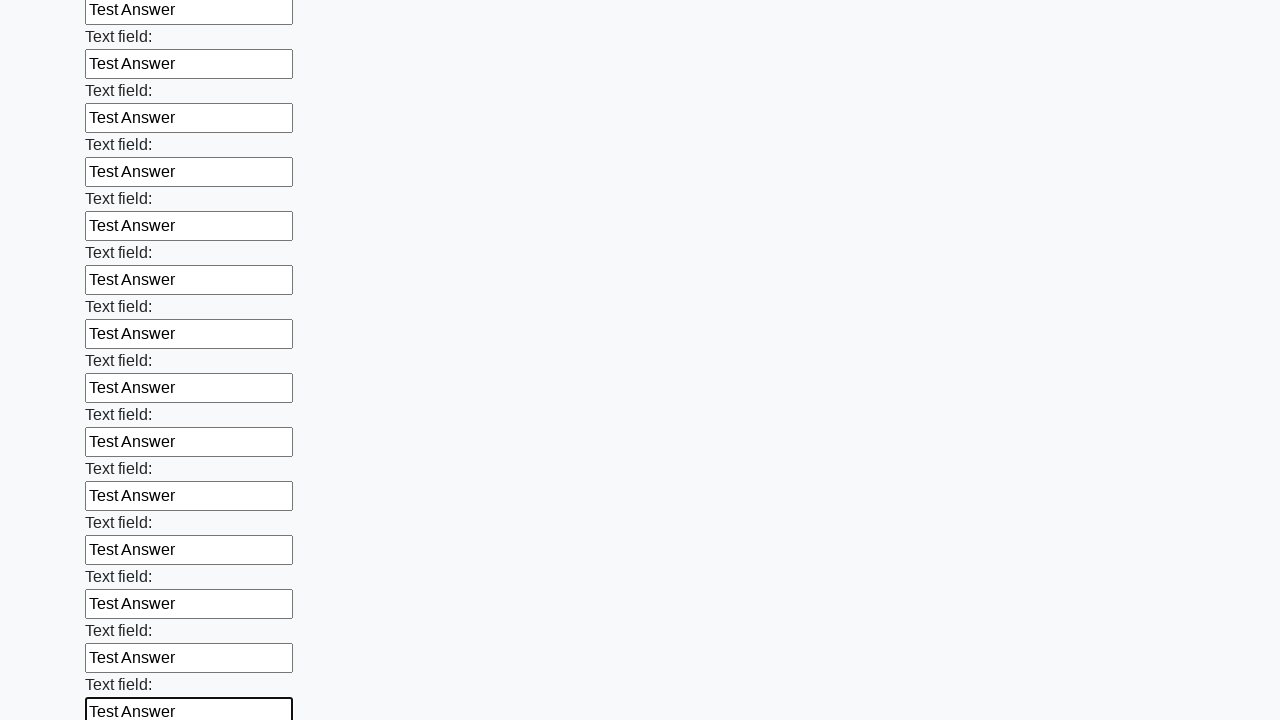

Filled an input field with 'Test Answer' on input >> nth=60
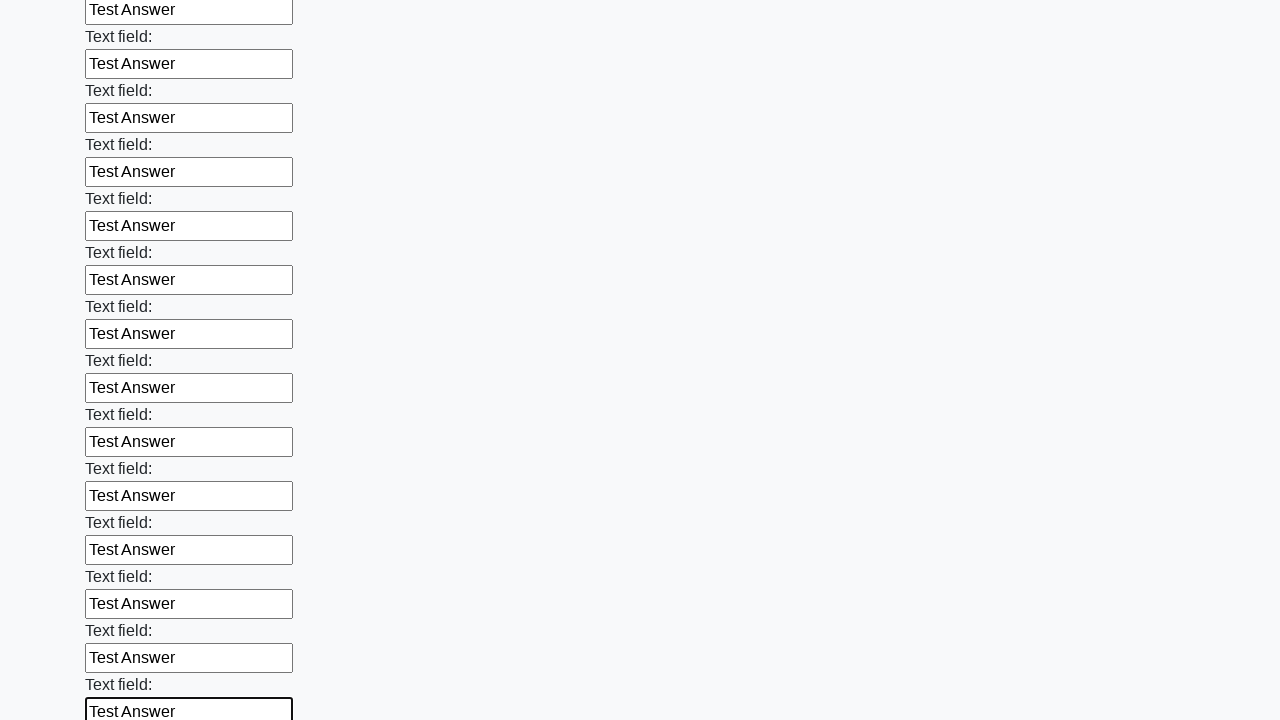

Filled an input field with 'Test Answer' on input >> nth=61
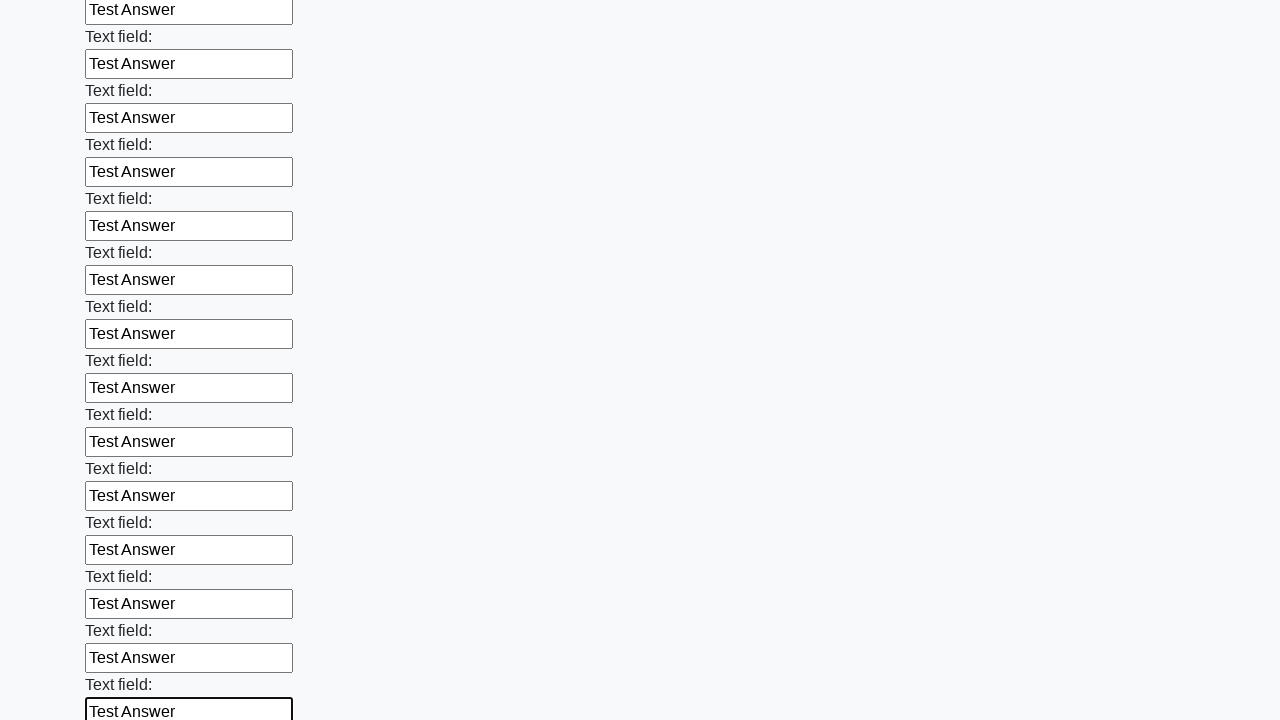

Filled an input field with 'Test Answer' on input >> nth=62
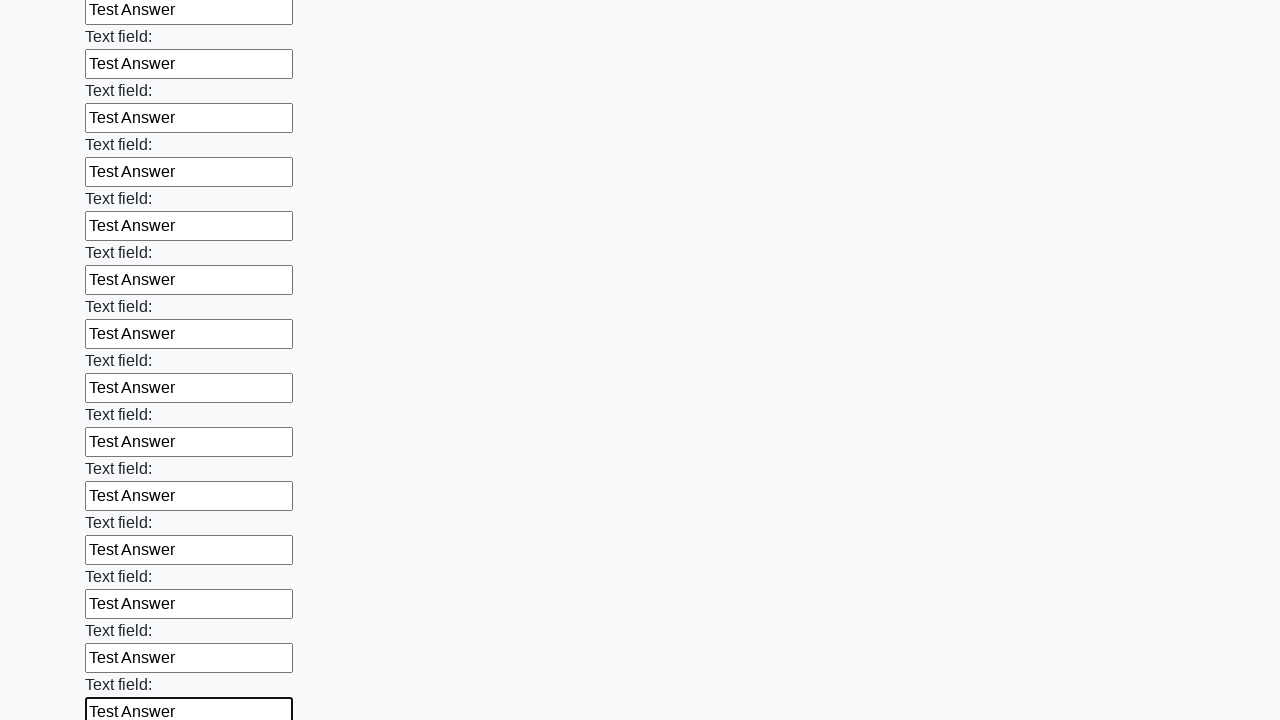

Filled an input field with 'Test Answer' on input >> nth=63
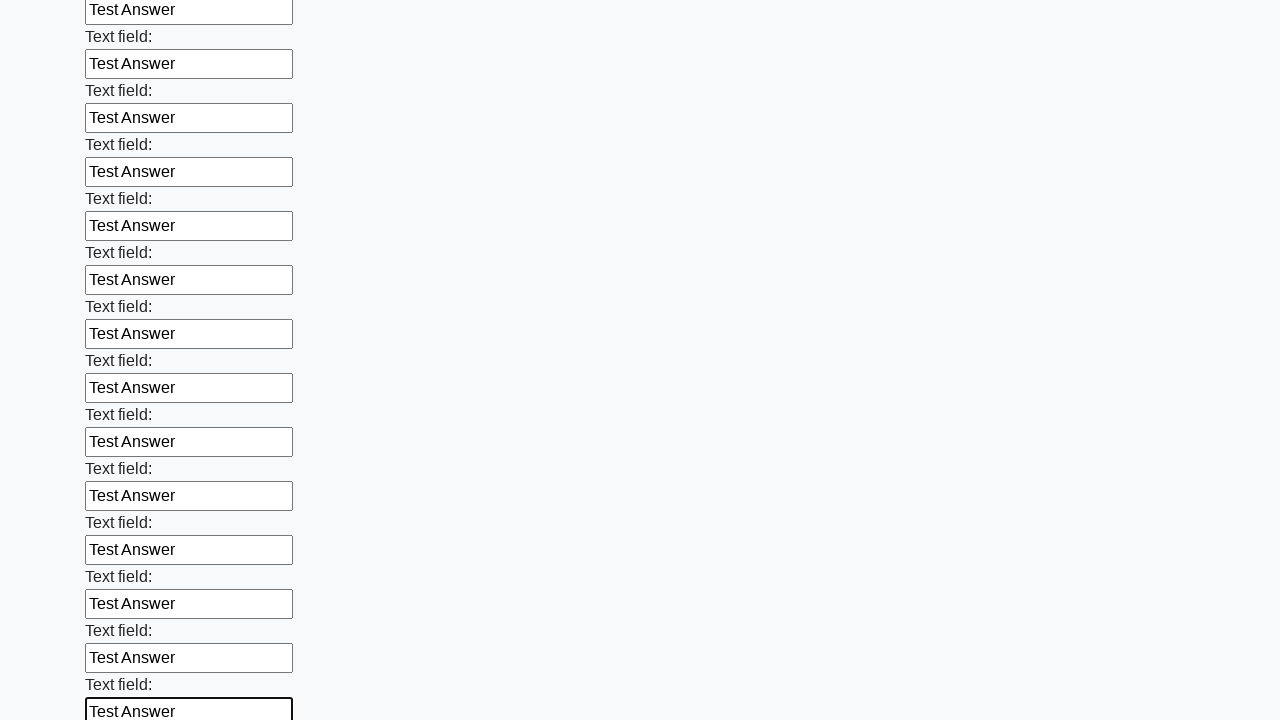

Filled an input field with 'Test Answer' on input >> nth=64
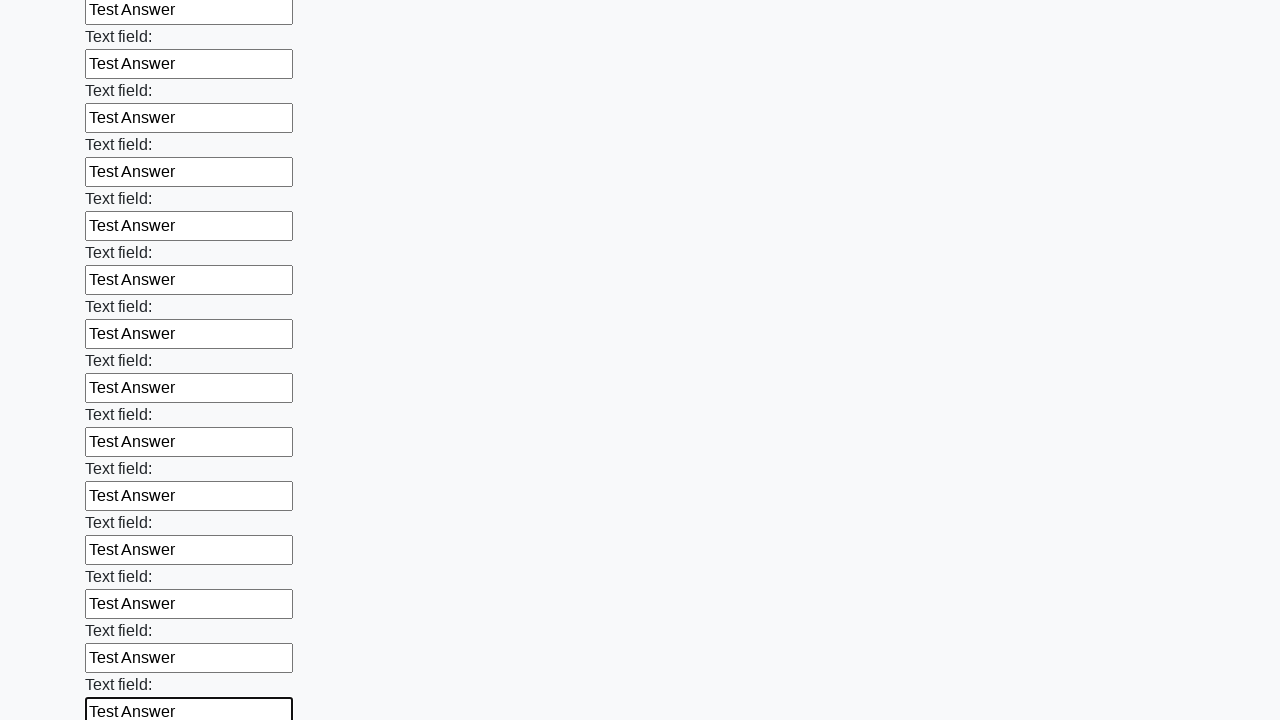

Filled an input field with 'Test Answer' on input >> nth=65
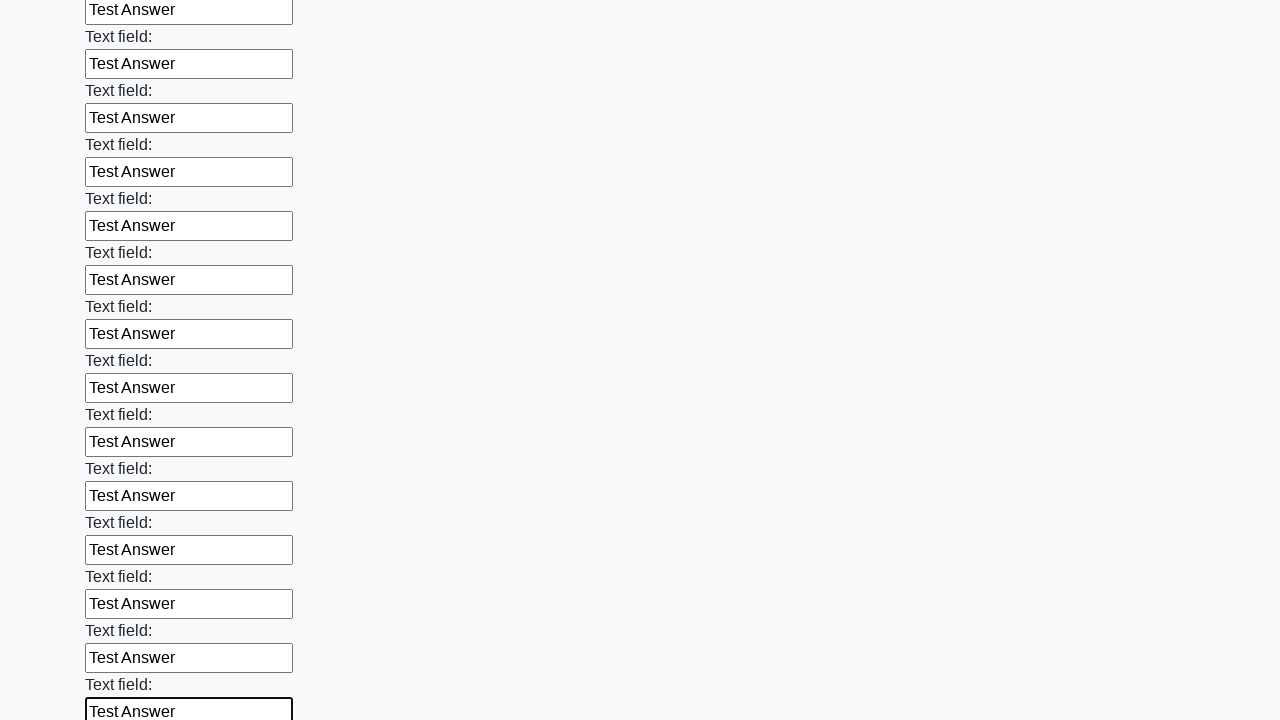

Filled an input field with 'Test Answer' on input >> nth=66
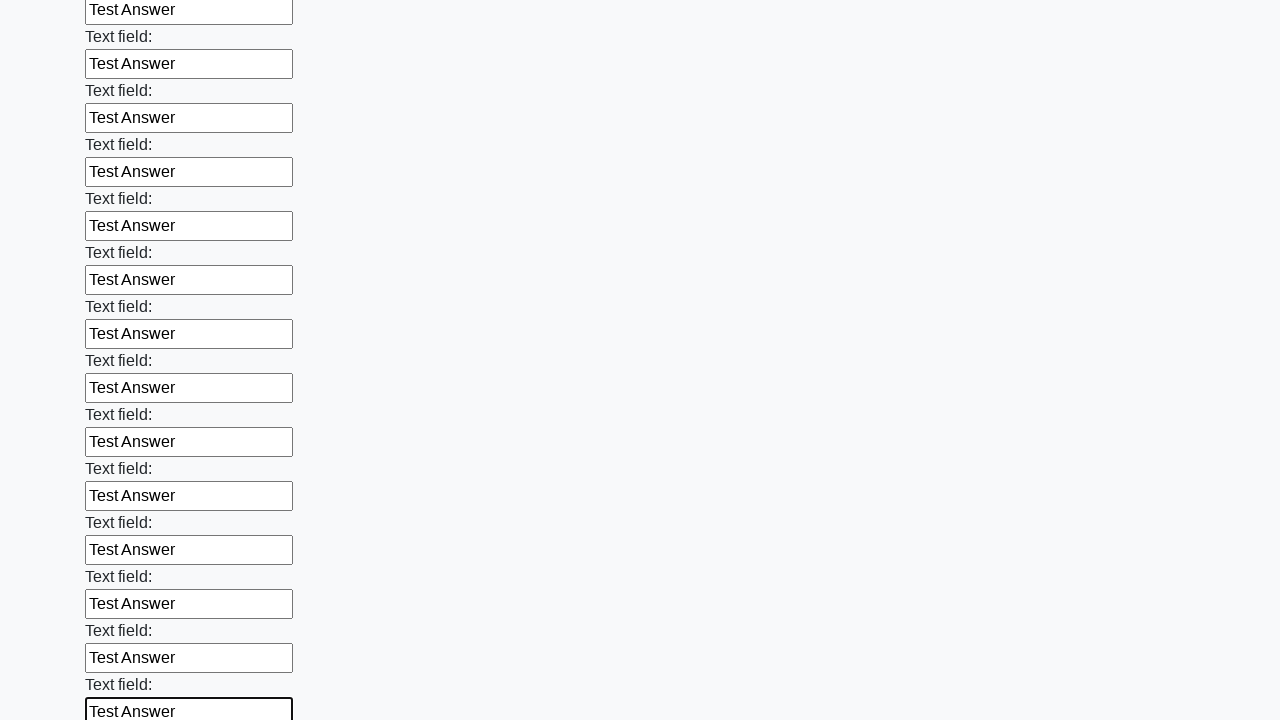

Filled an input field with 'Test Answer' on input >> nth=67
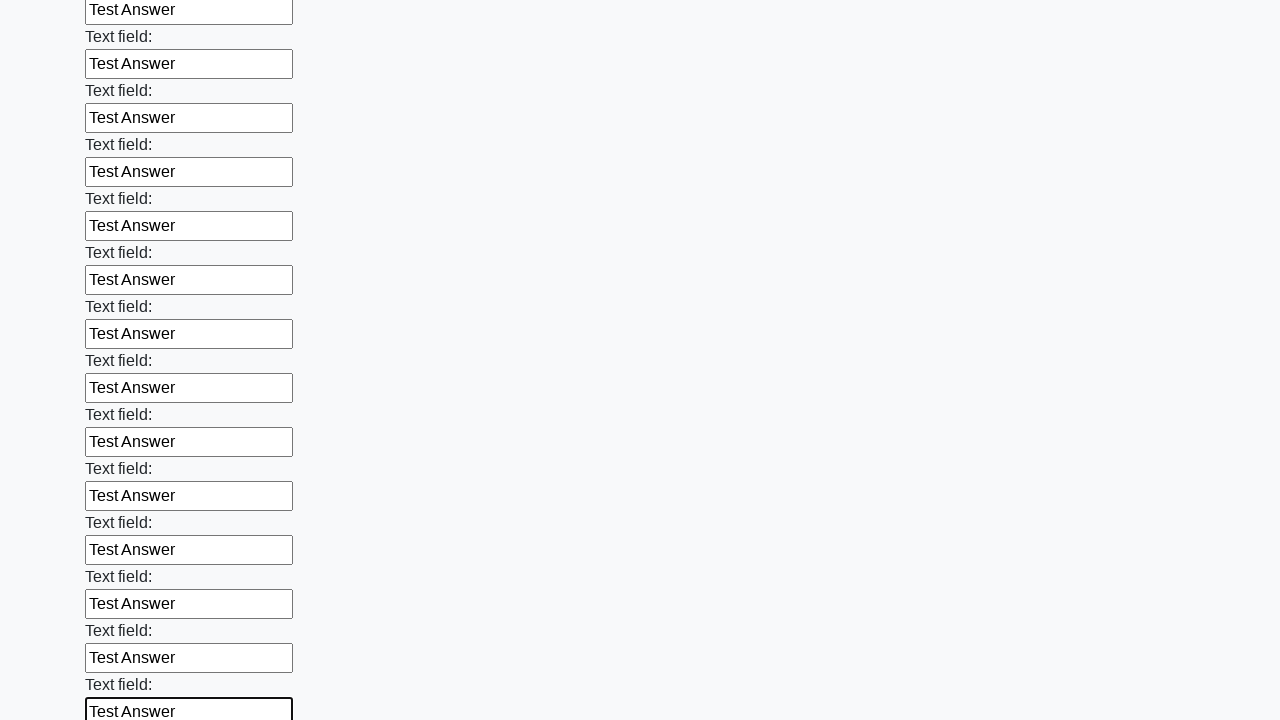

Filled an input field with 'Test Answer' on input >> nth=68
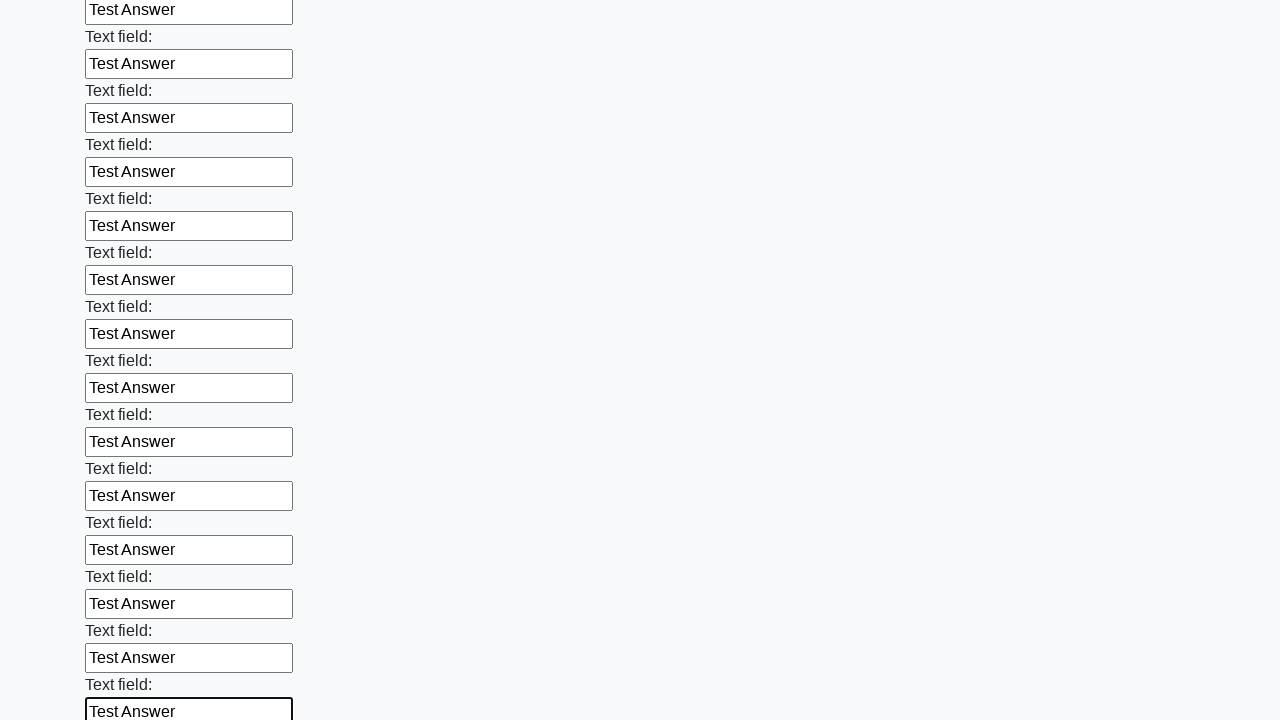

Filled an input field with 'Test Answer' on input >> nth=69
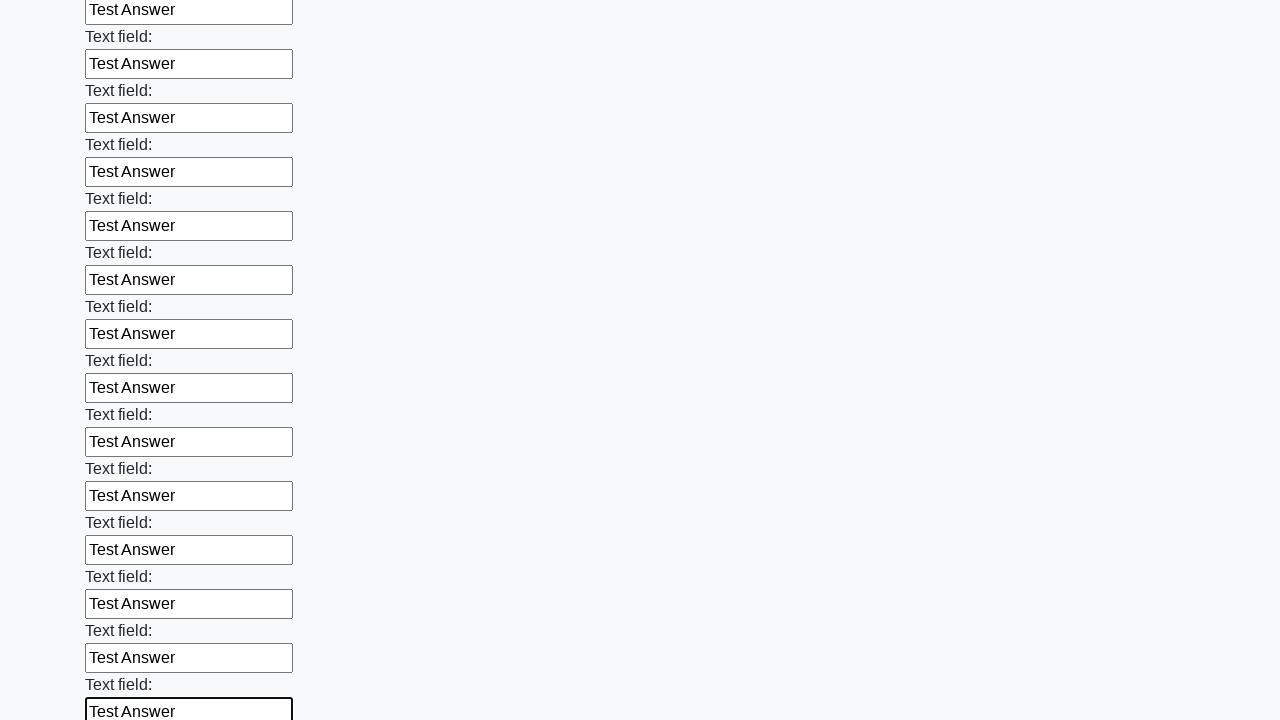

Filled an input field with 'Test Answer' on input >> nth=70
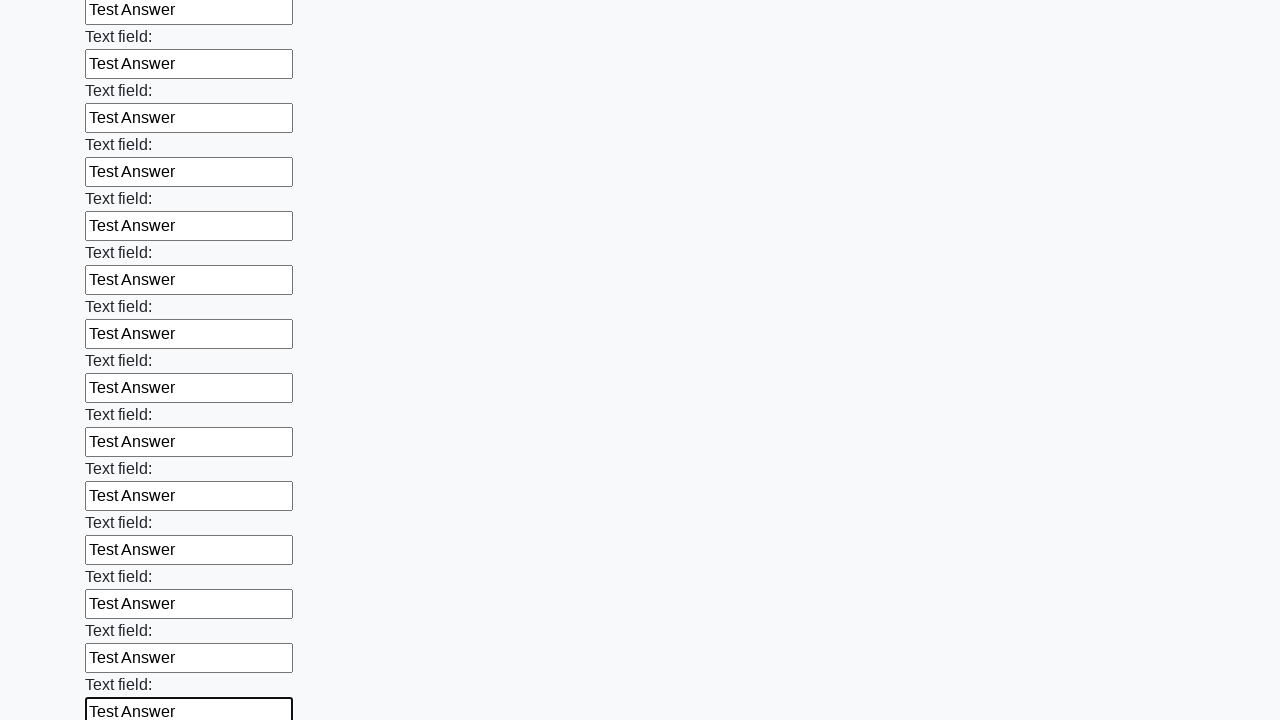

Filled an input field with 'Test Answer' on input >> nth=71
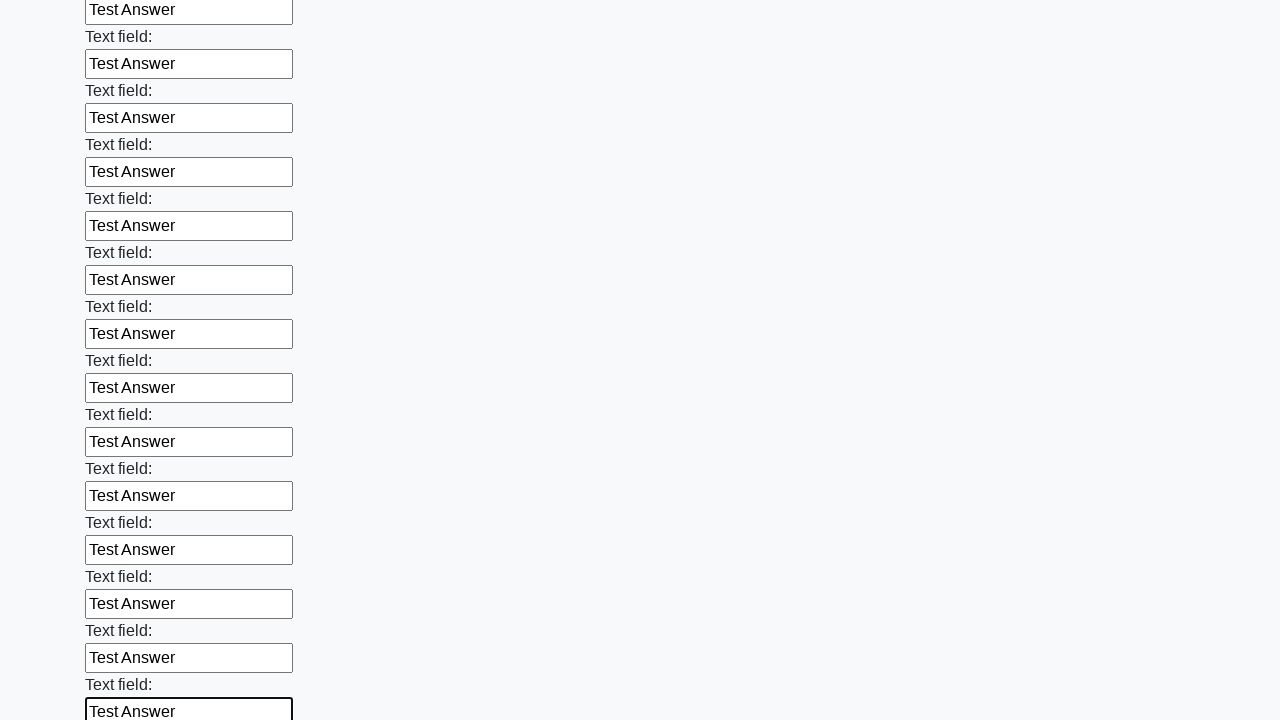

Filled an input field with 'Test Answer' on input >> nth=72
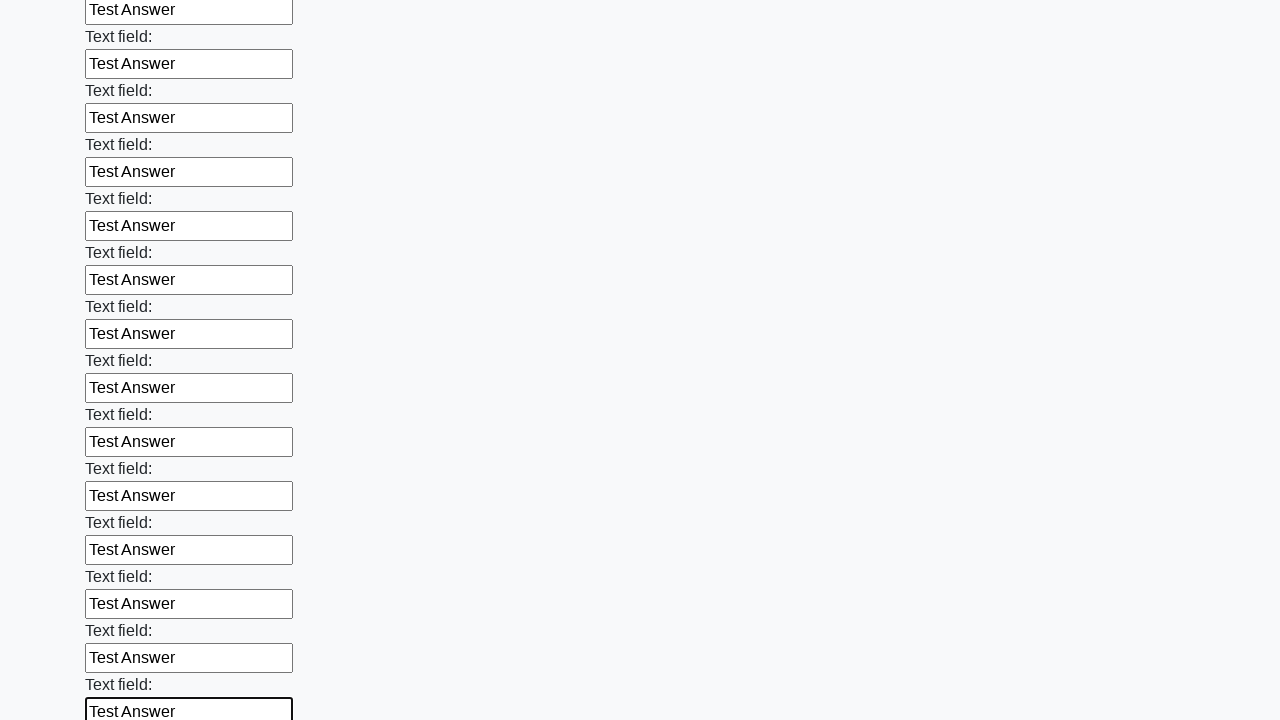

Filled an input field with 'Test Answer' on input >> nth=73
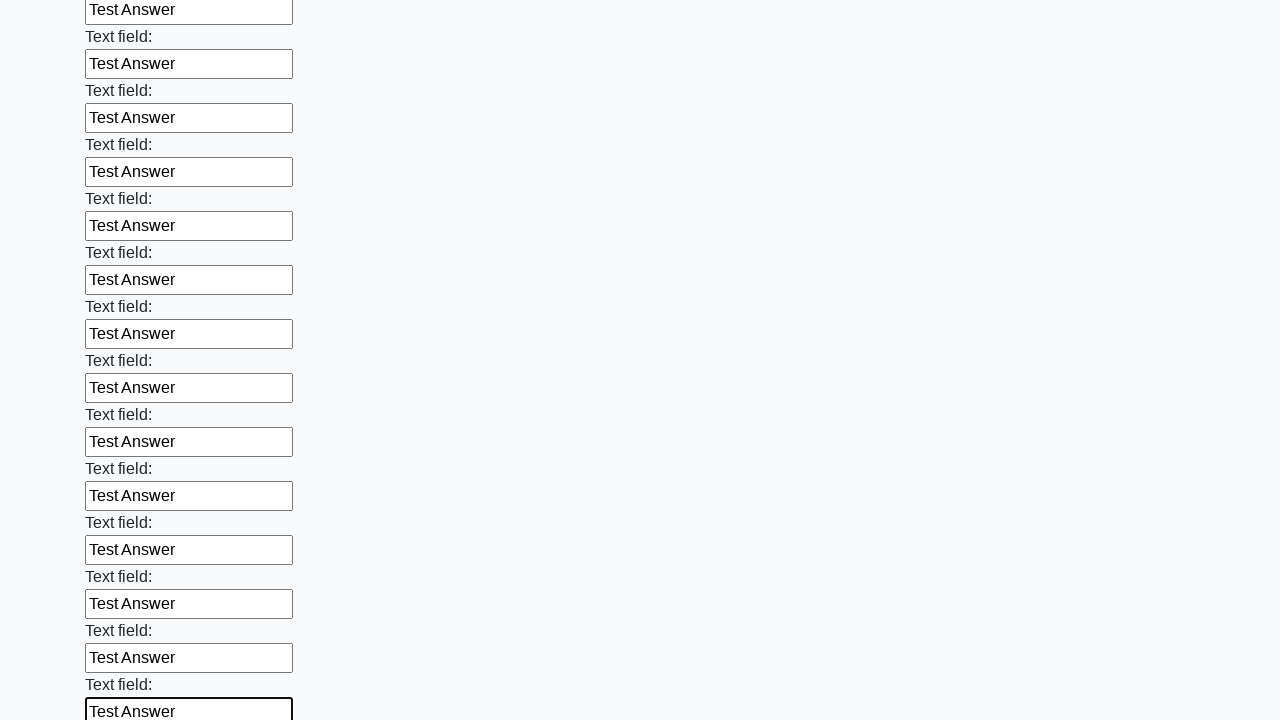

Filled an input field with 'Test Answer' on input >> nth=74
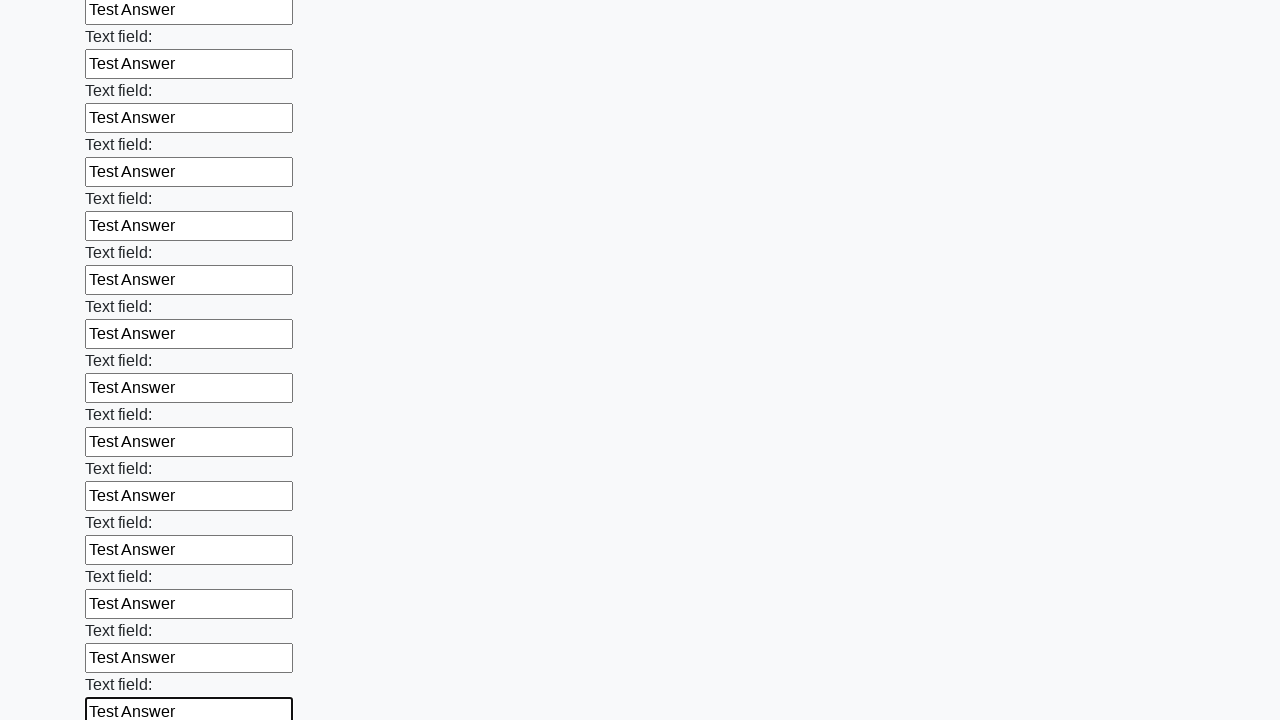

Filled an input field with 'Test Answer' on input >> nth=75
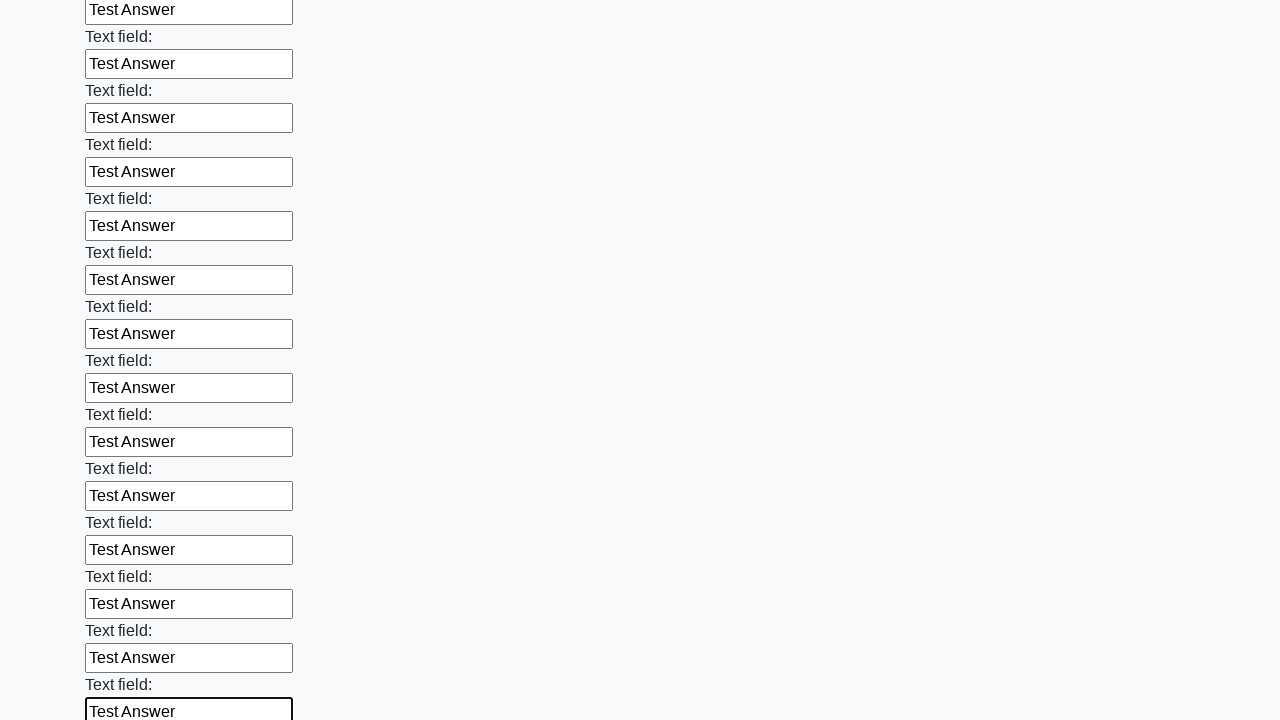

Filled an input field with 'Test Answer' on input >> nth=76
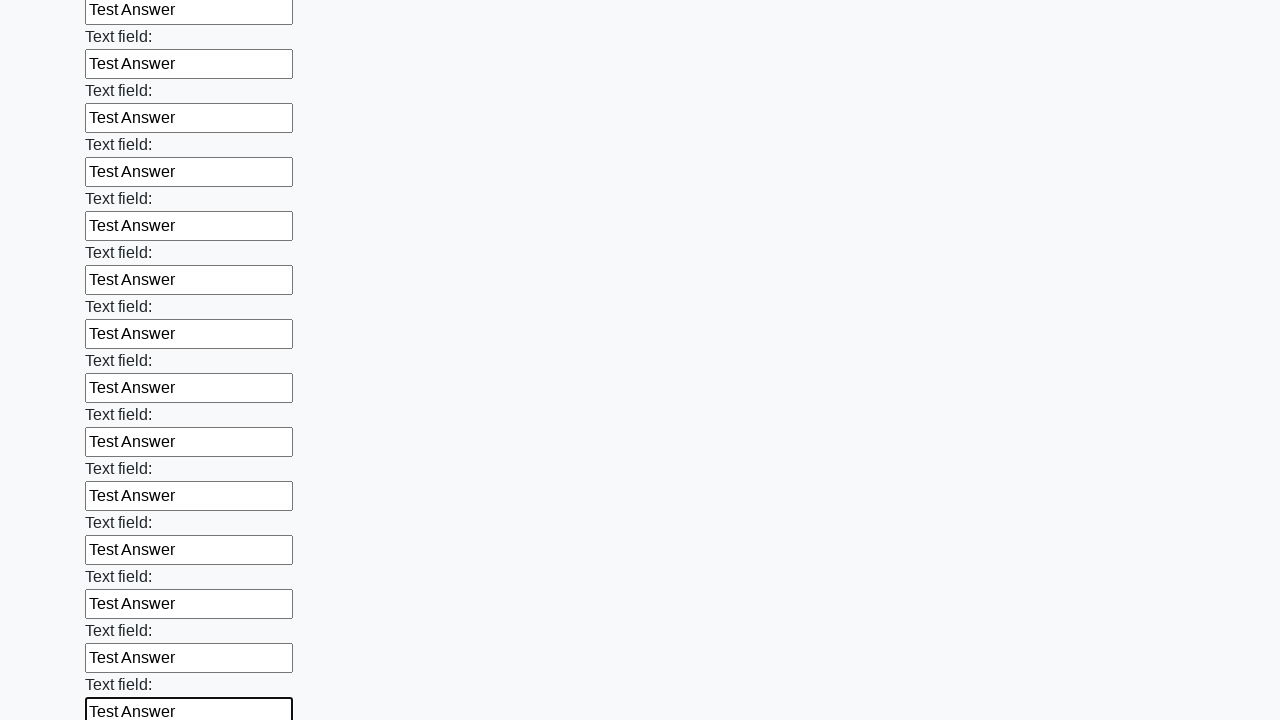

Filled an input field with 'Test Answer' on input >> nth=77
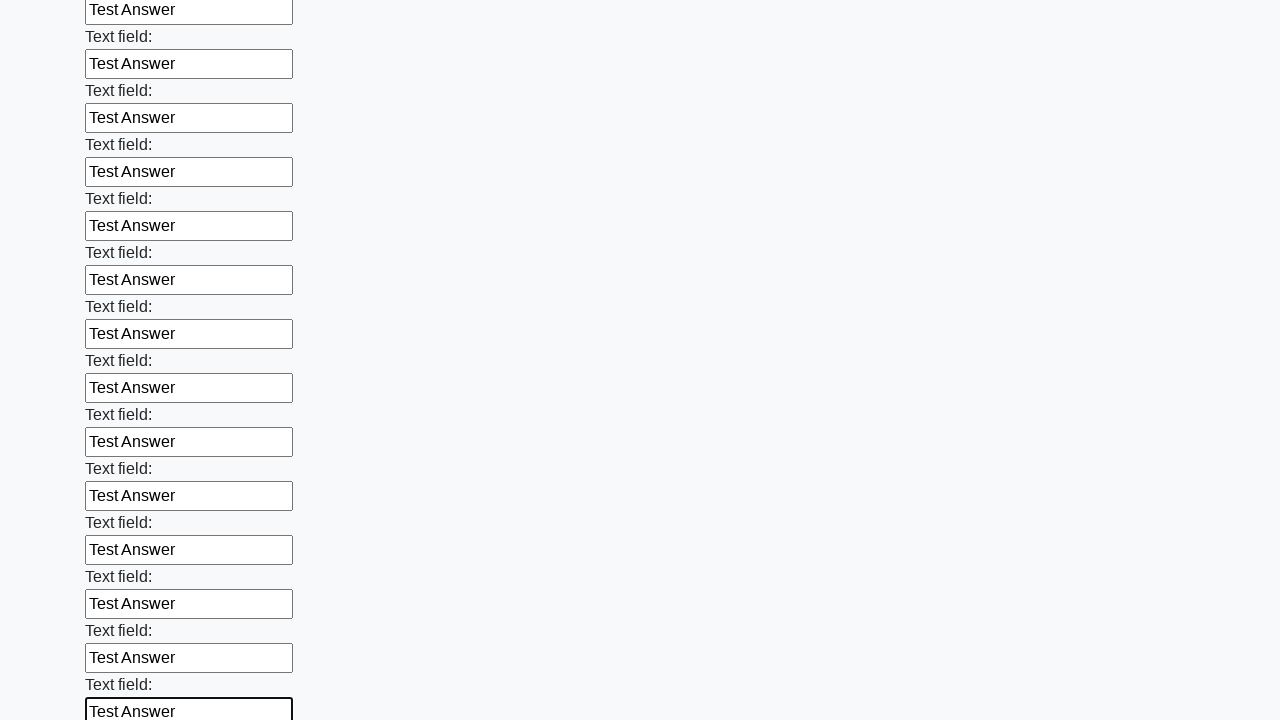

Filled an input field with 'Test Answer' on input >> nth=78
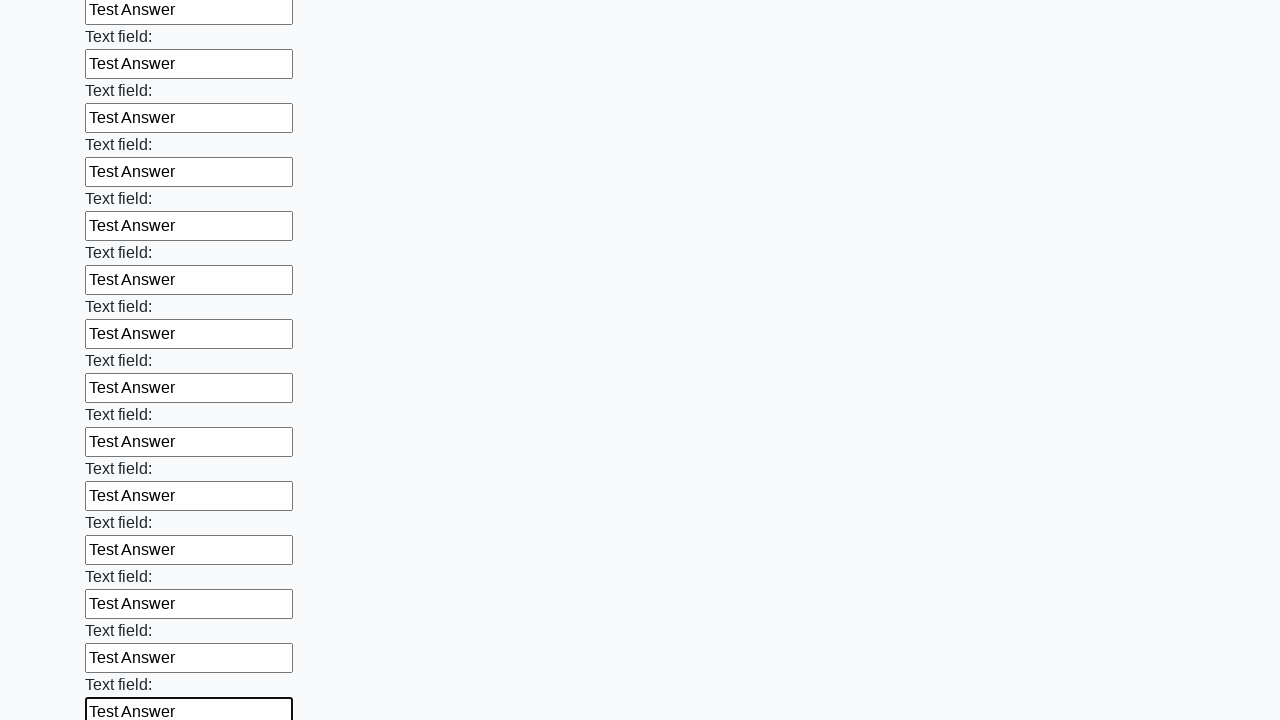

Filled an input field with 'Test Answer' on input >> nth=79
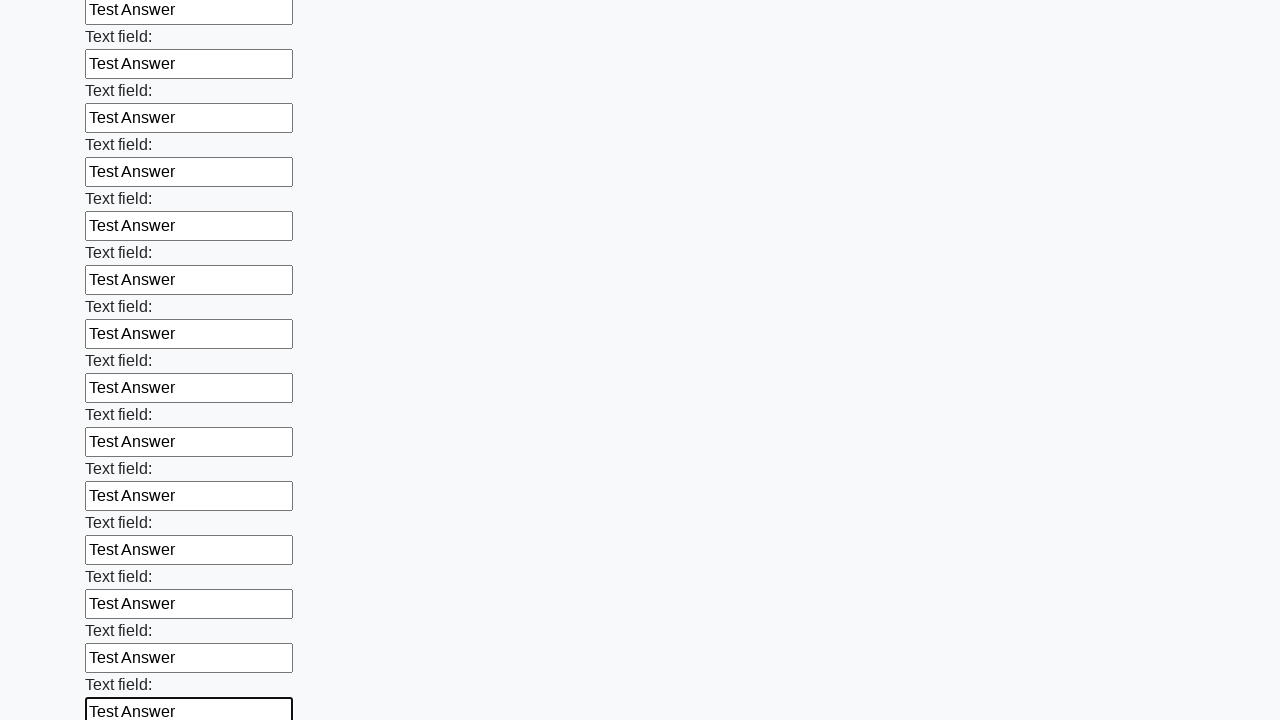

Filled an input field with 'Test Answer' on input >> nth=80
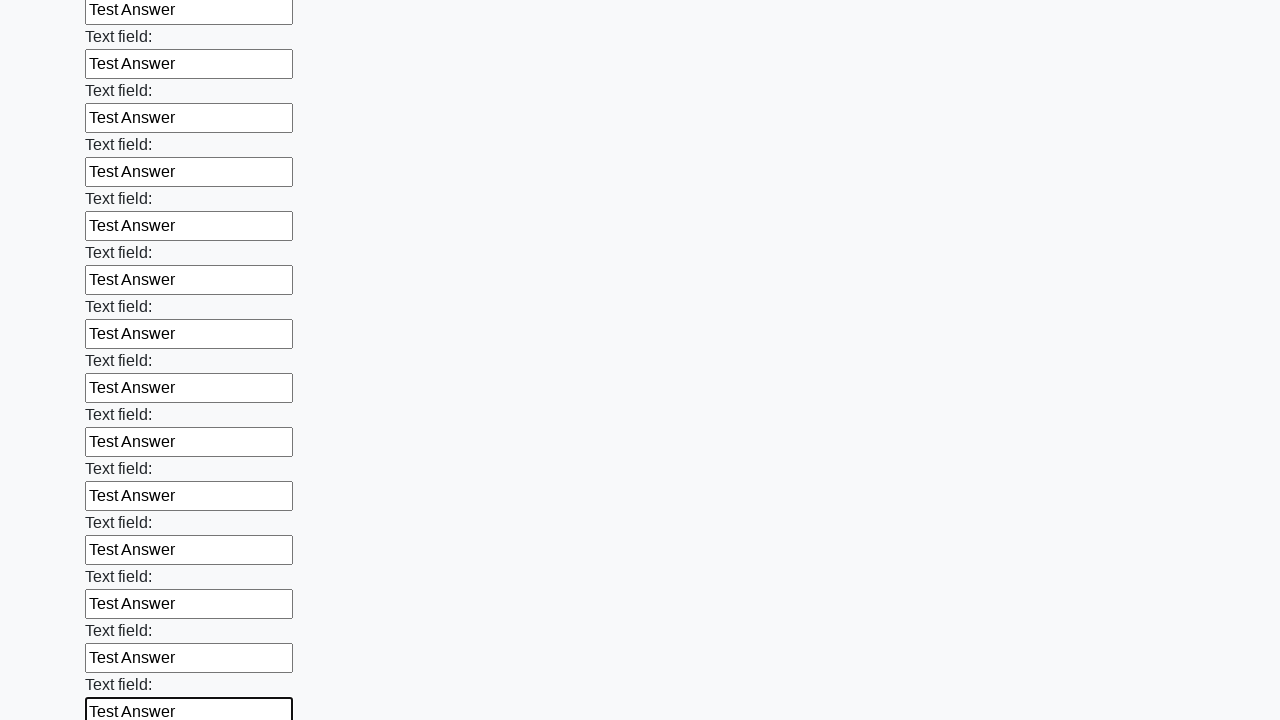

Filled an input field with 'Test Answer' on input >> nth=81
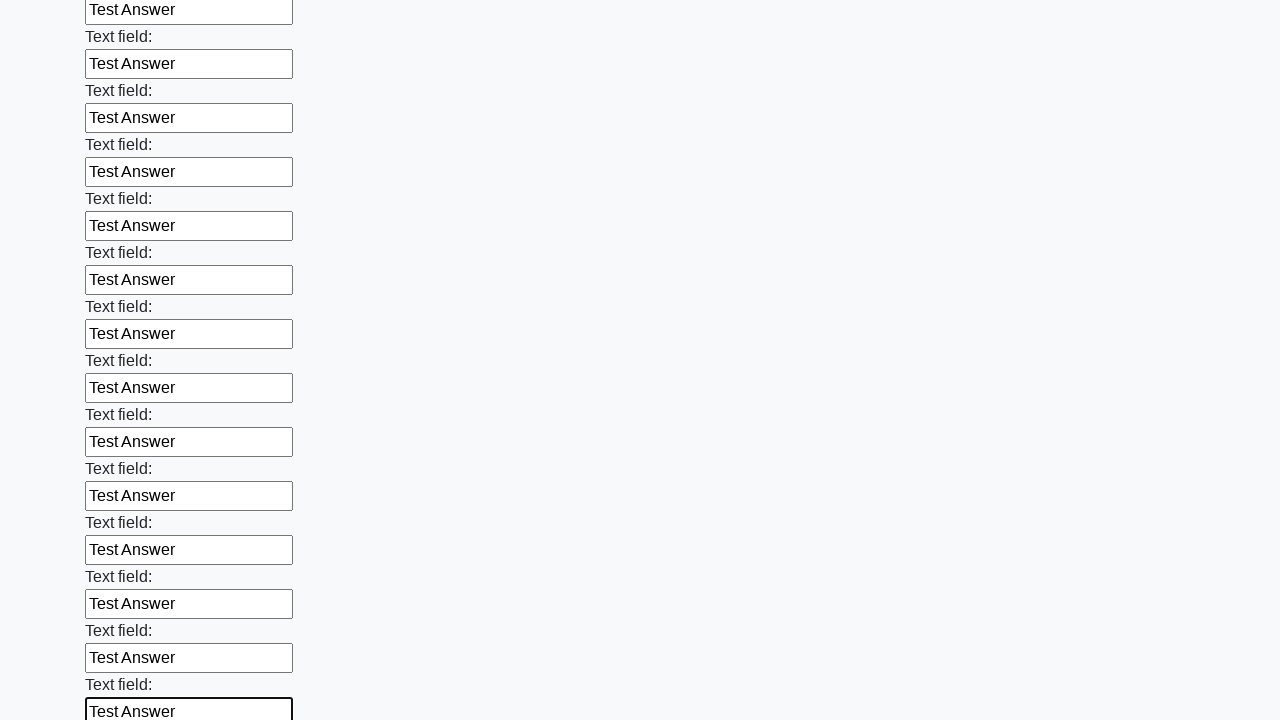

Filled an input field with 'Test Answer' on input >> nth=82
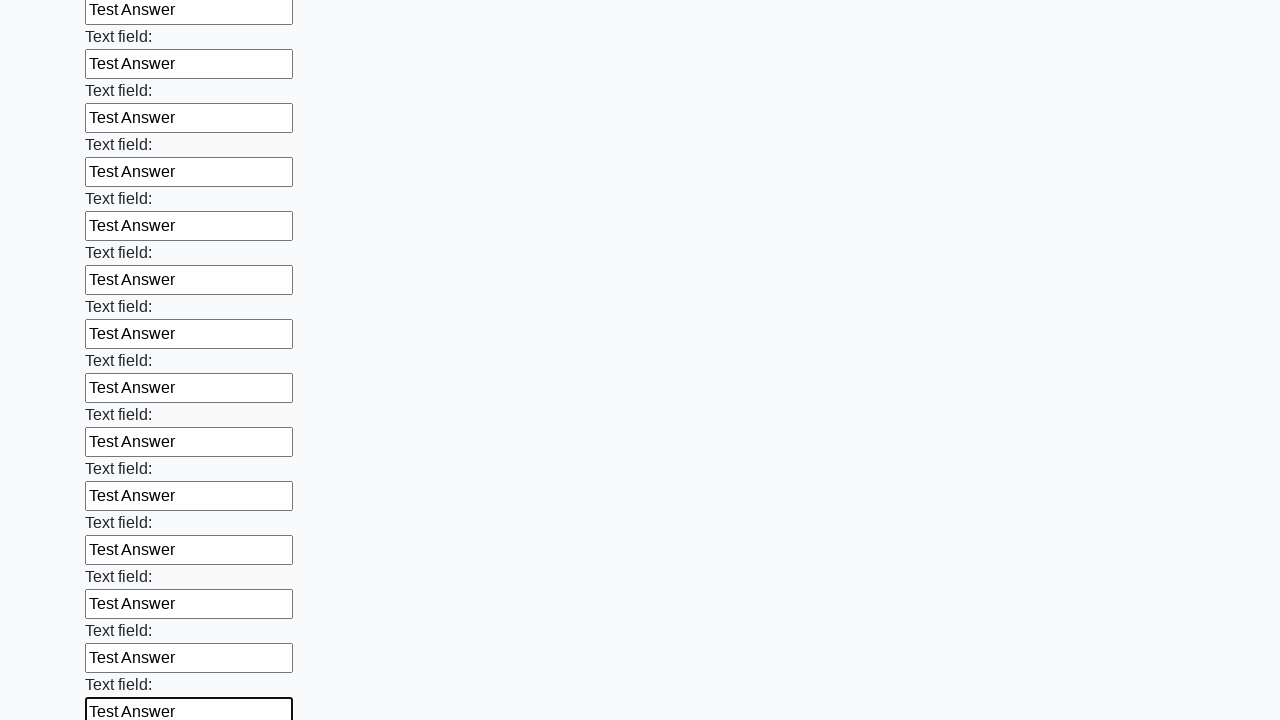

Filled an input field with 'Test Answer' on input >> nth=83
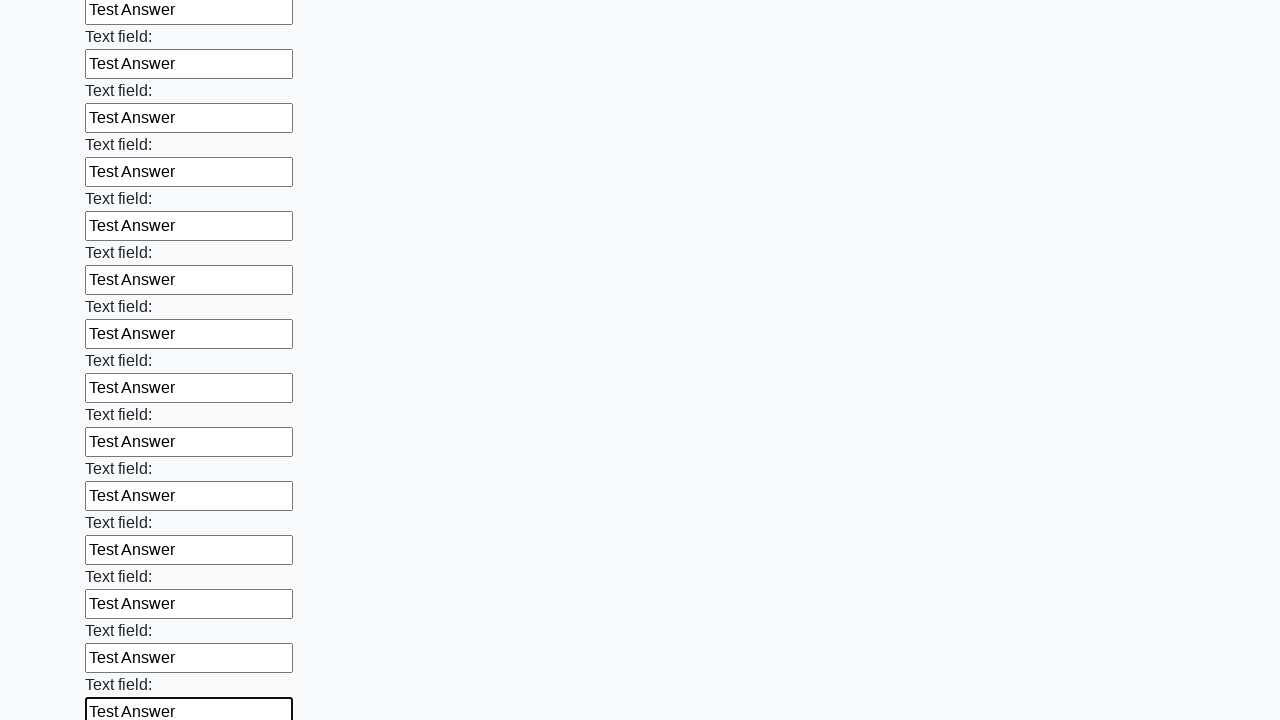

Filled an input field with 'Test Answer' on input >> nth=84
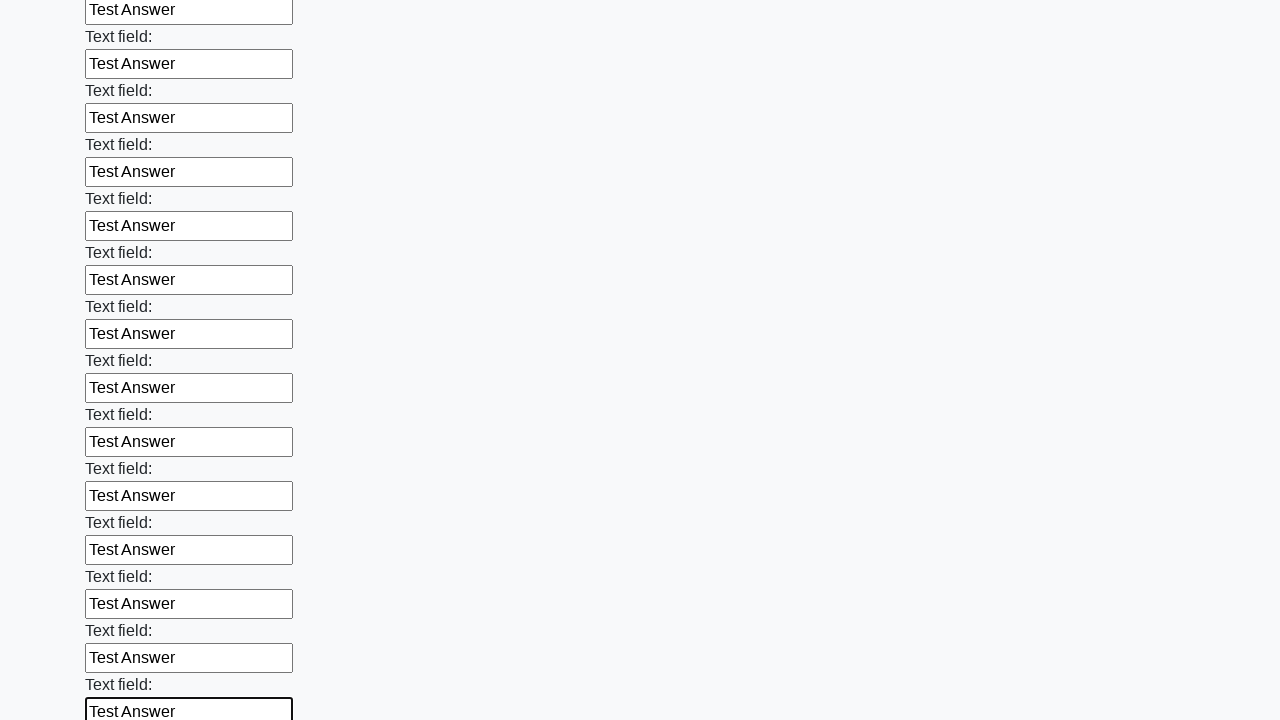

Filled an input field with 'Test Answer' on input >> nth=85
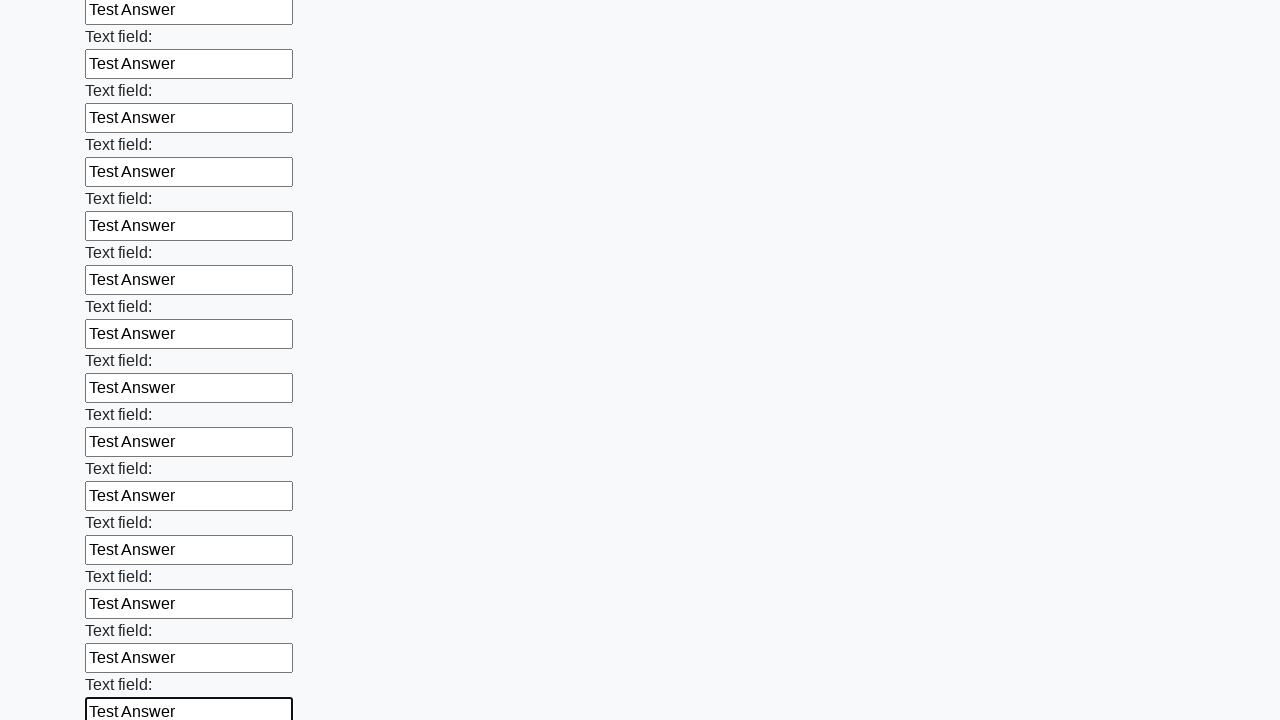

Filled an input field with 'Test Answer' on input >> nth=86
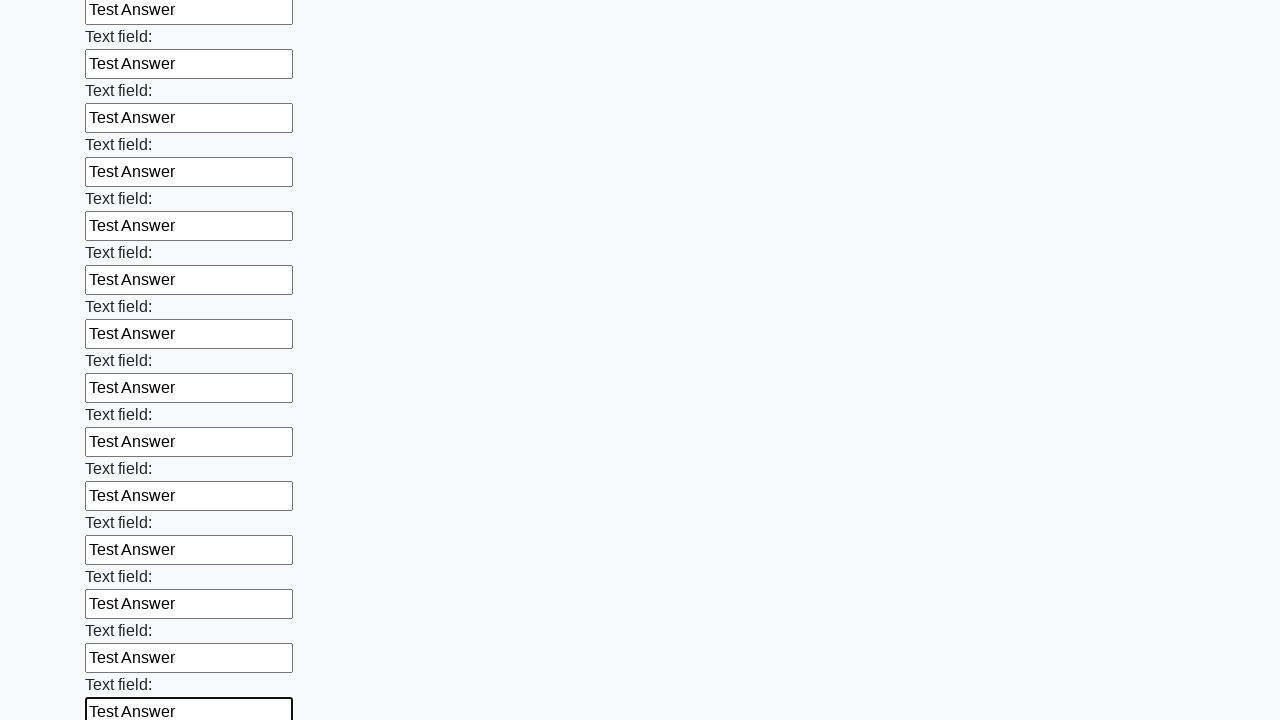

Filled an input field with 'Test Answer' on input >> nth=87
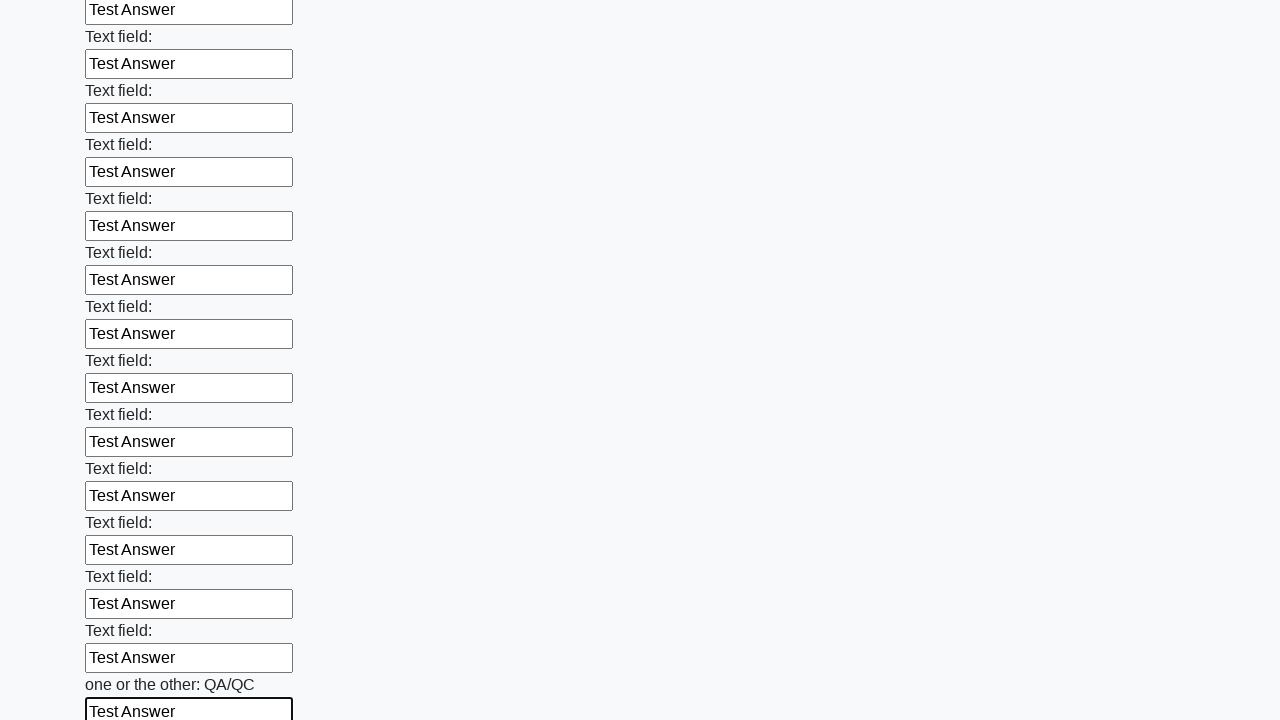

Filled an input field with 'Test Answer' on input >> nth=88
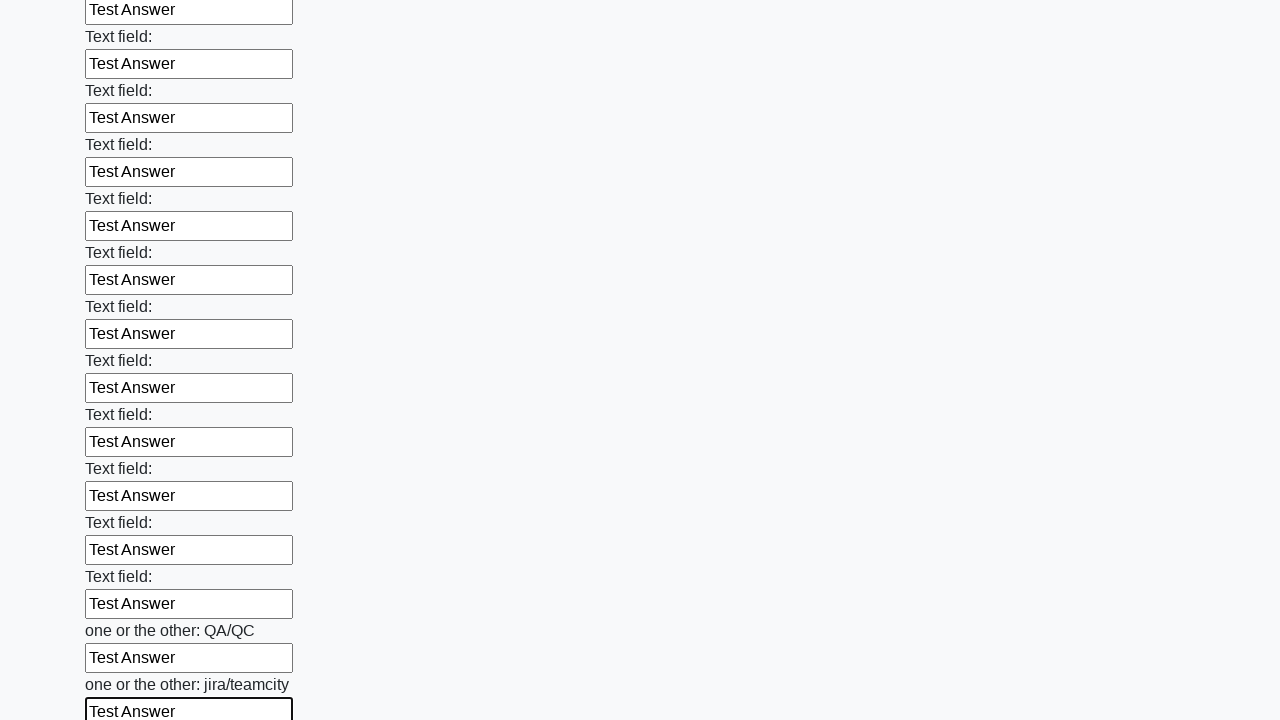

Filled an input field with 'Test Answer' on input >> nth=89
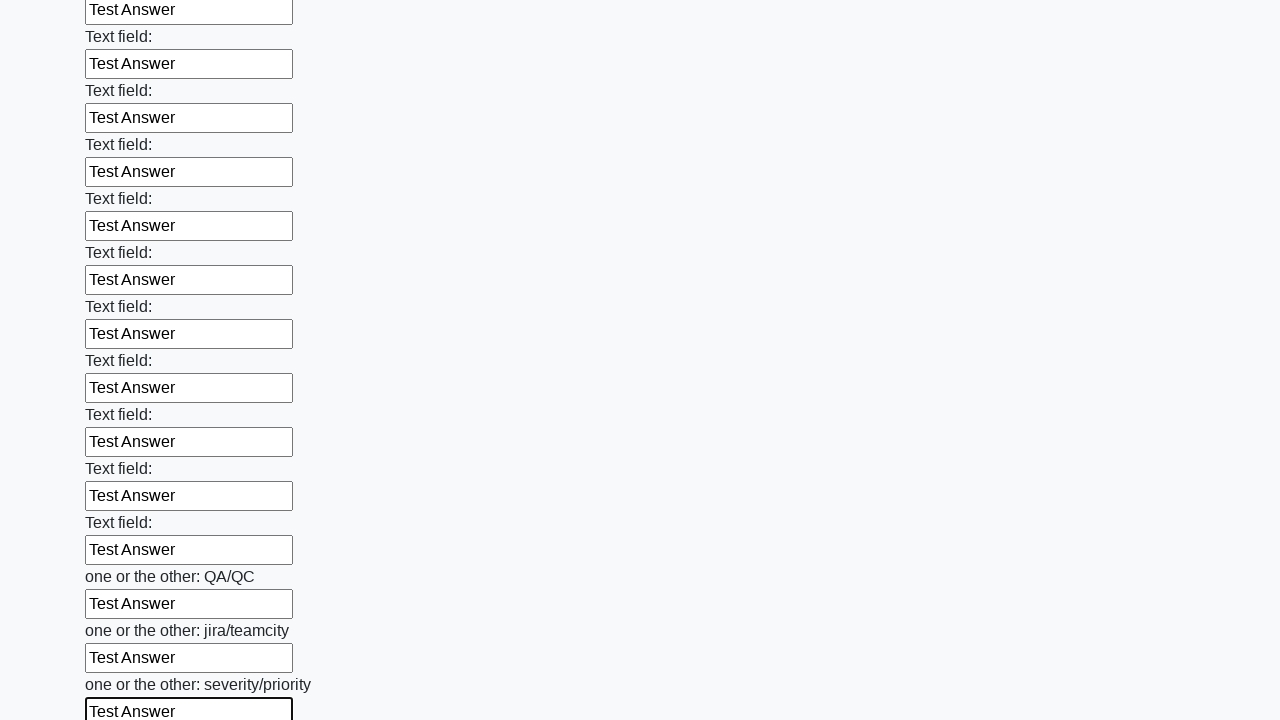

Filled an input field with 'Test Answer' on input >> nth=90
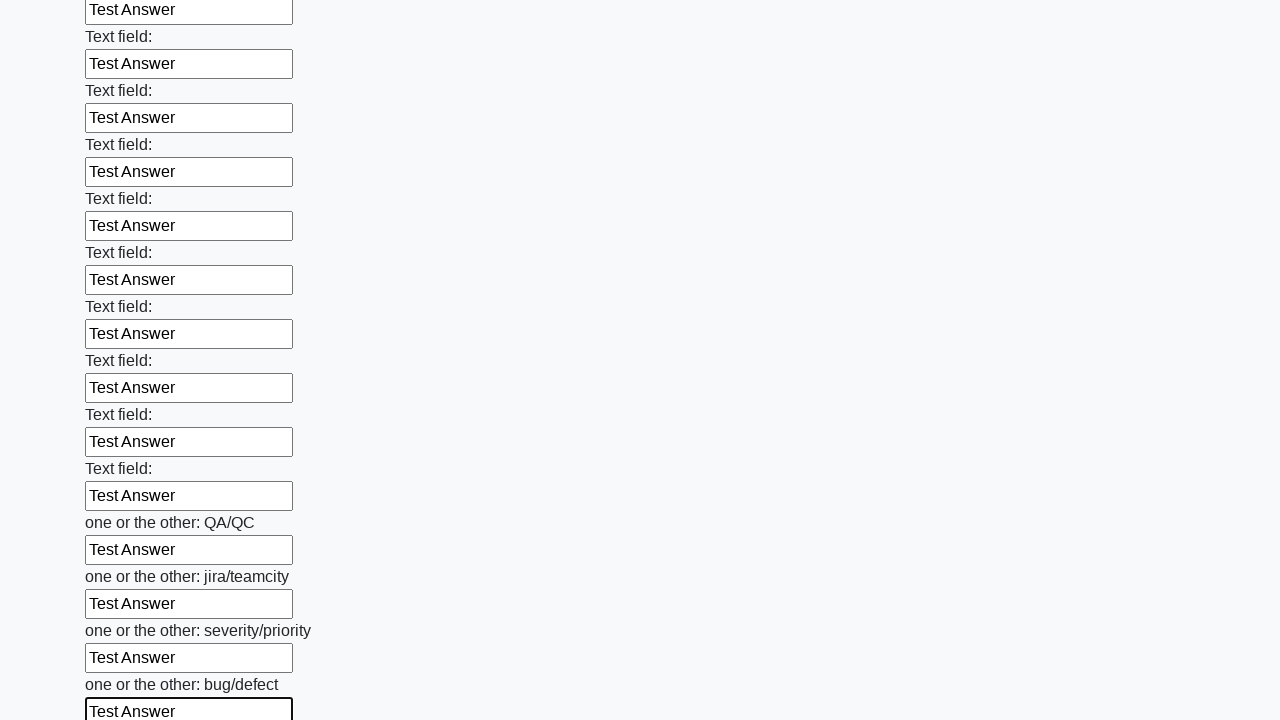

Filled an input field with 'Test Answer' on input >> nth=91
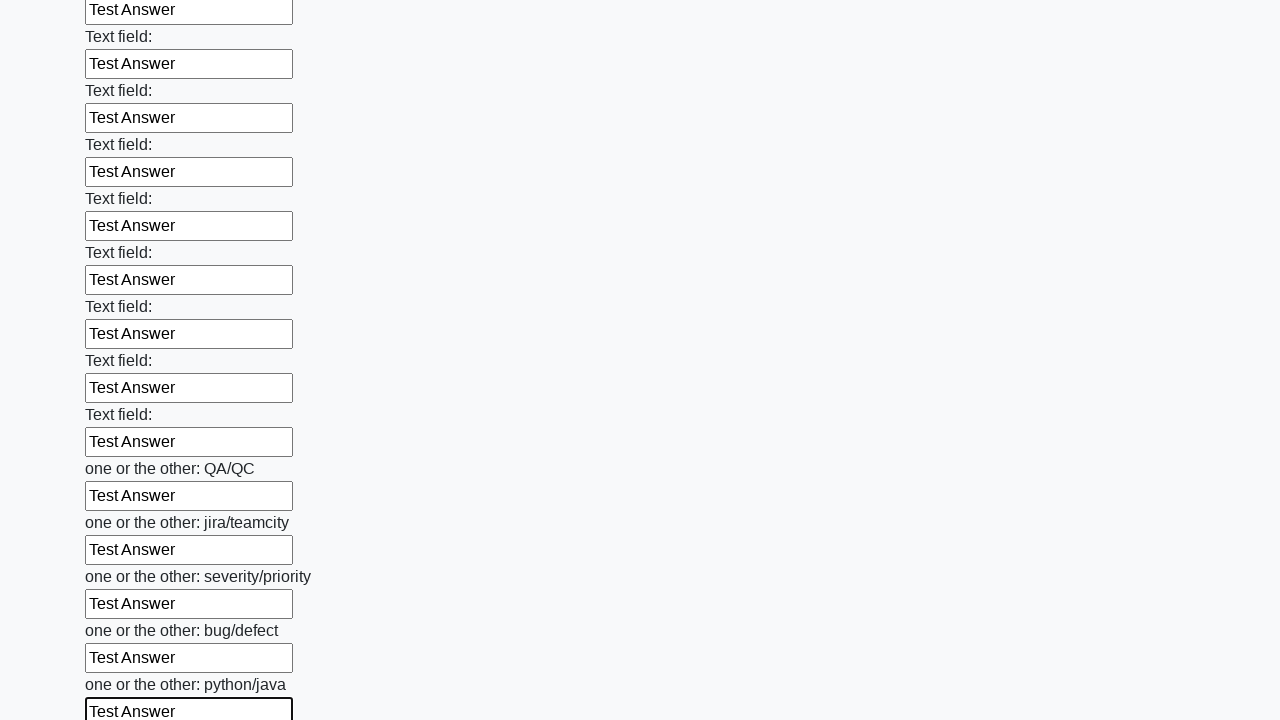

Filled an input field with 'Test Answer' on input >> nth=92
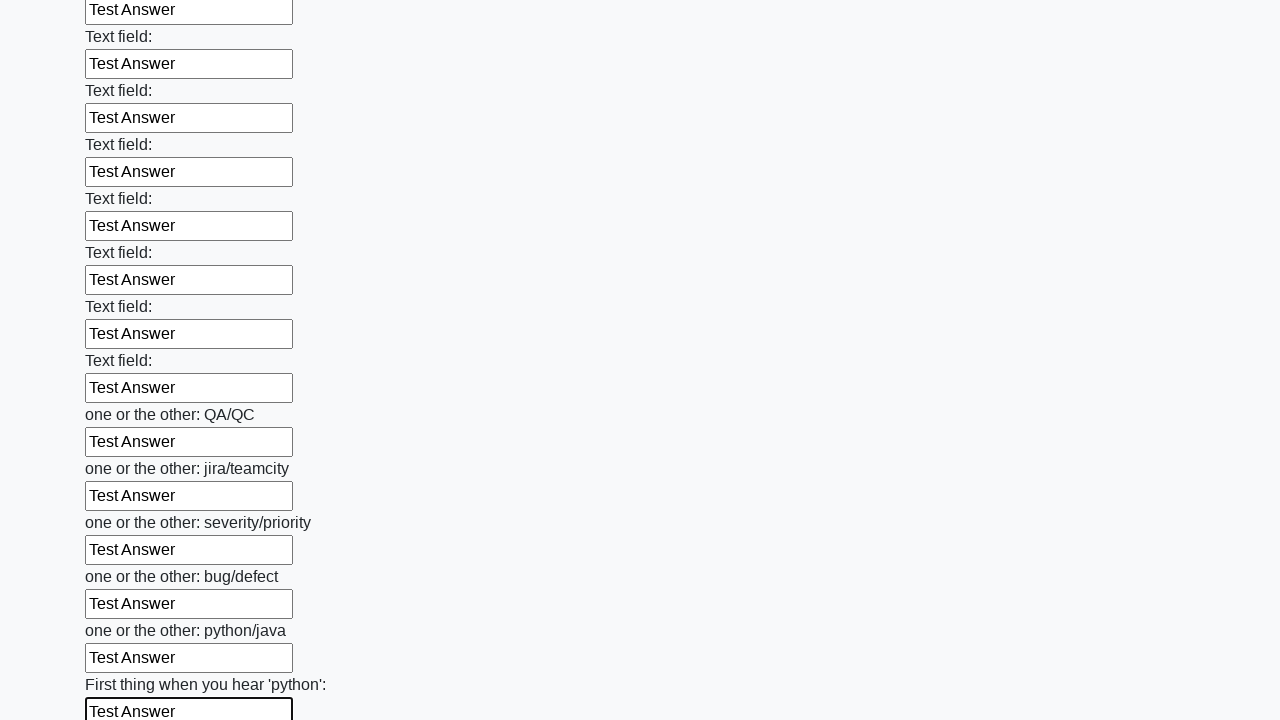

Filled an input field with 'Test Answer' on input >> nth=93
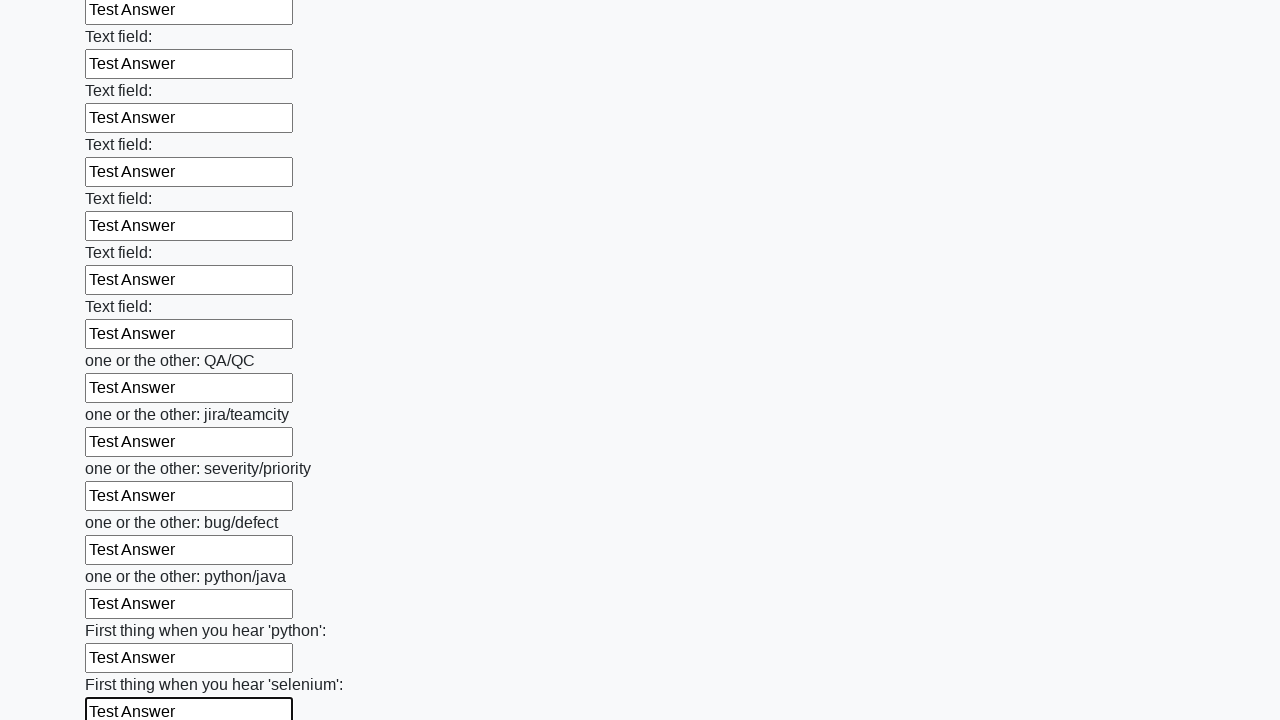

Filled an input field with 'Test Answer' on input >> nth=94
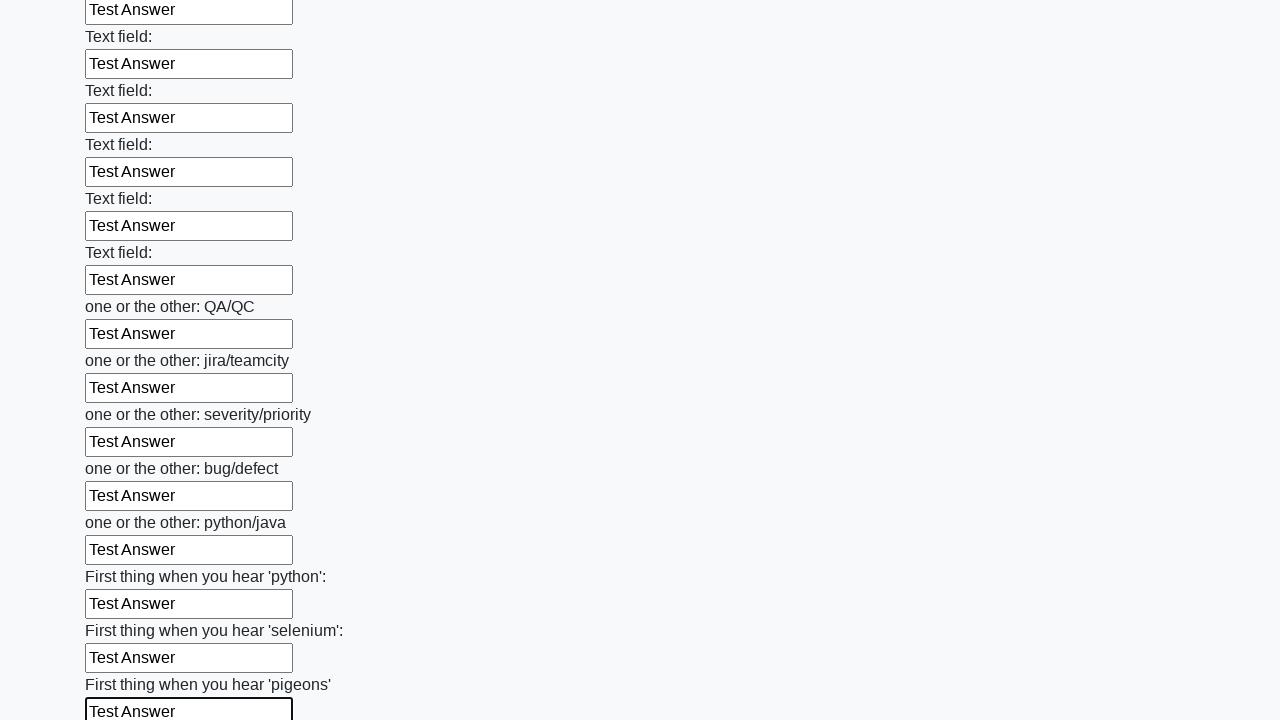

Filled an input field with 'Test Answer' on input >> nth=95
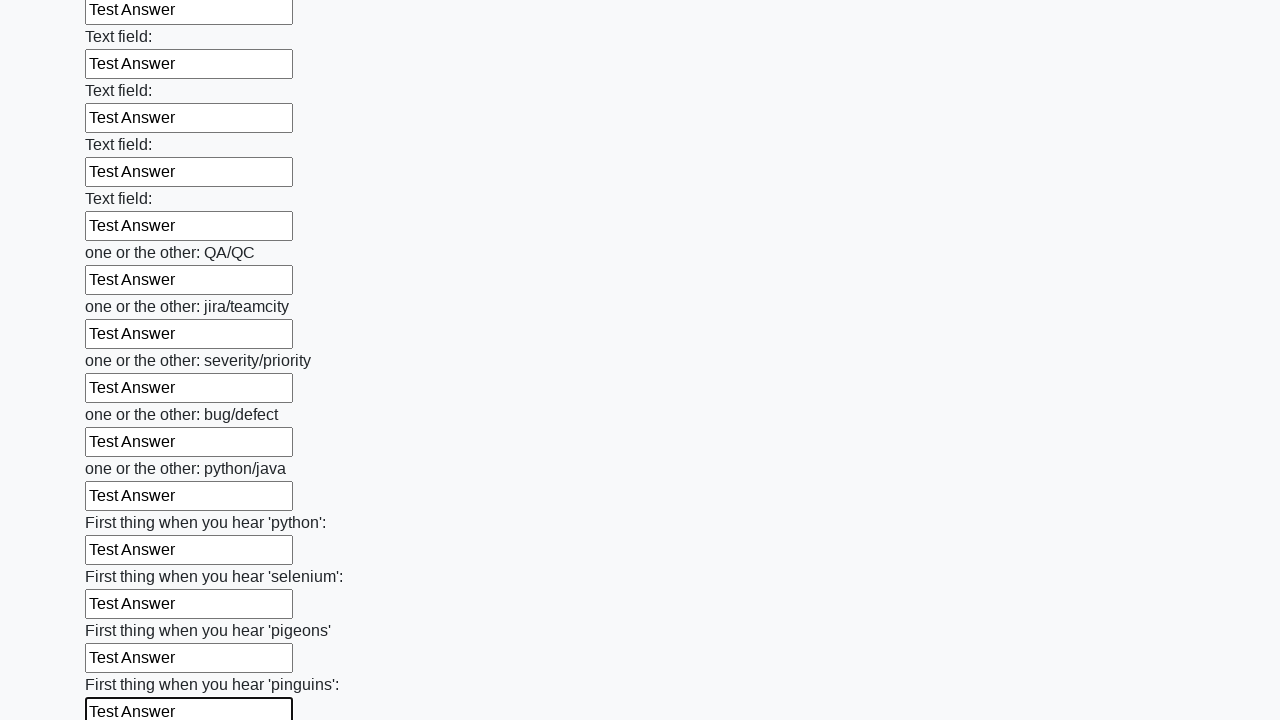

Filled an input field with 'Test Answer' on input >> nth=96
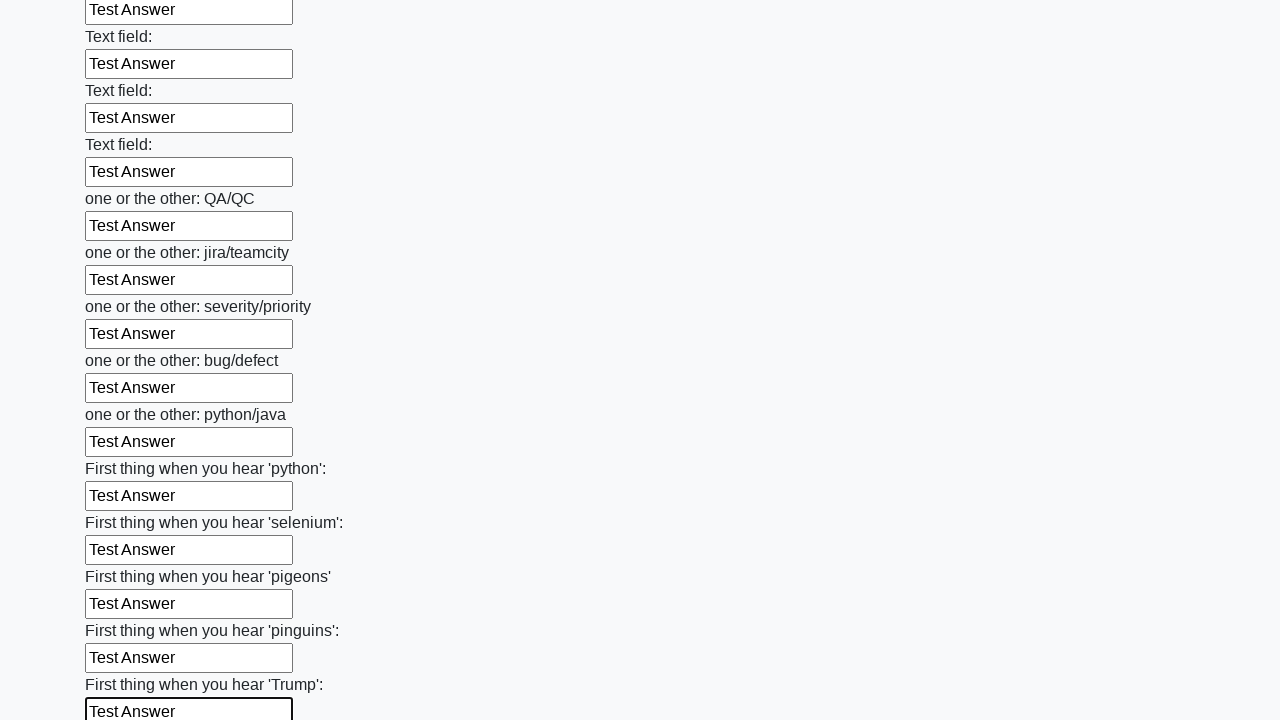

Filled an input field with 'Test Answer' on input >> nth=97
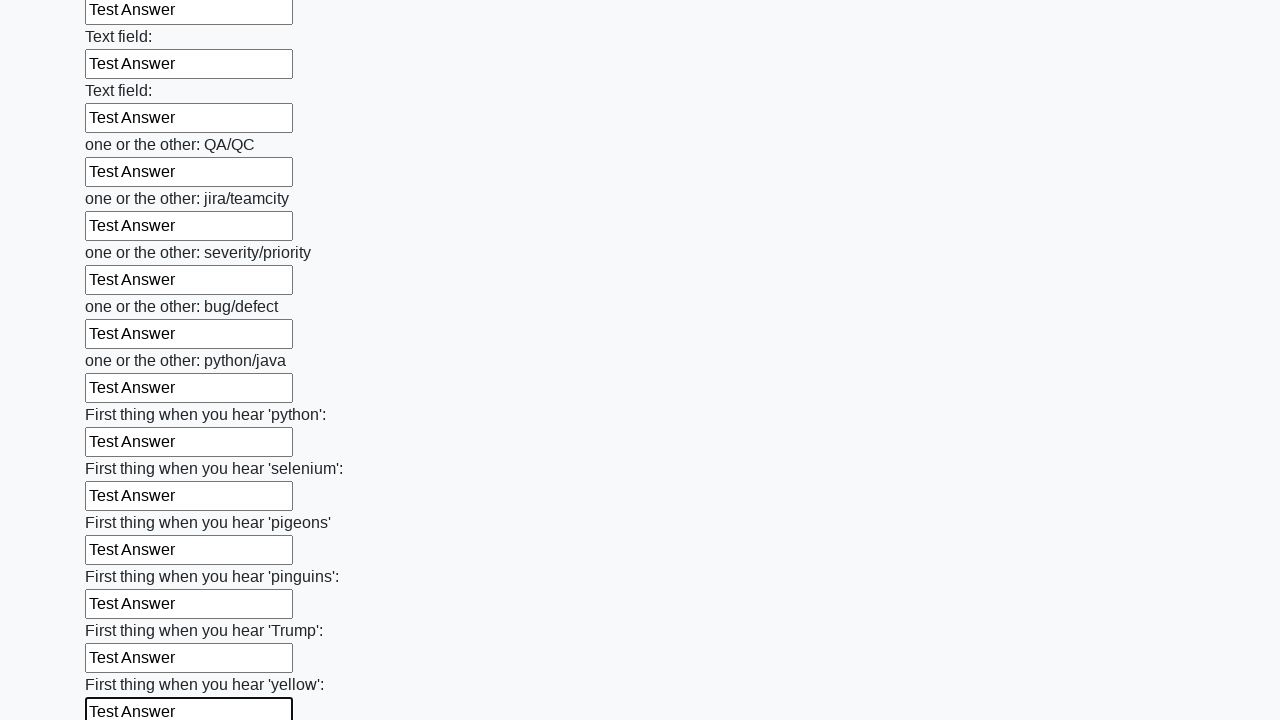

Filled an input field with 'Test Answer' on input >> nth=98
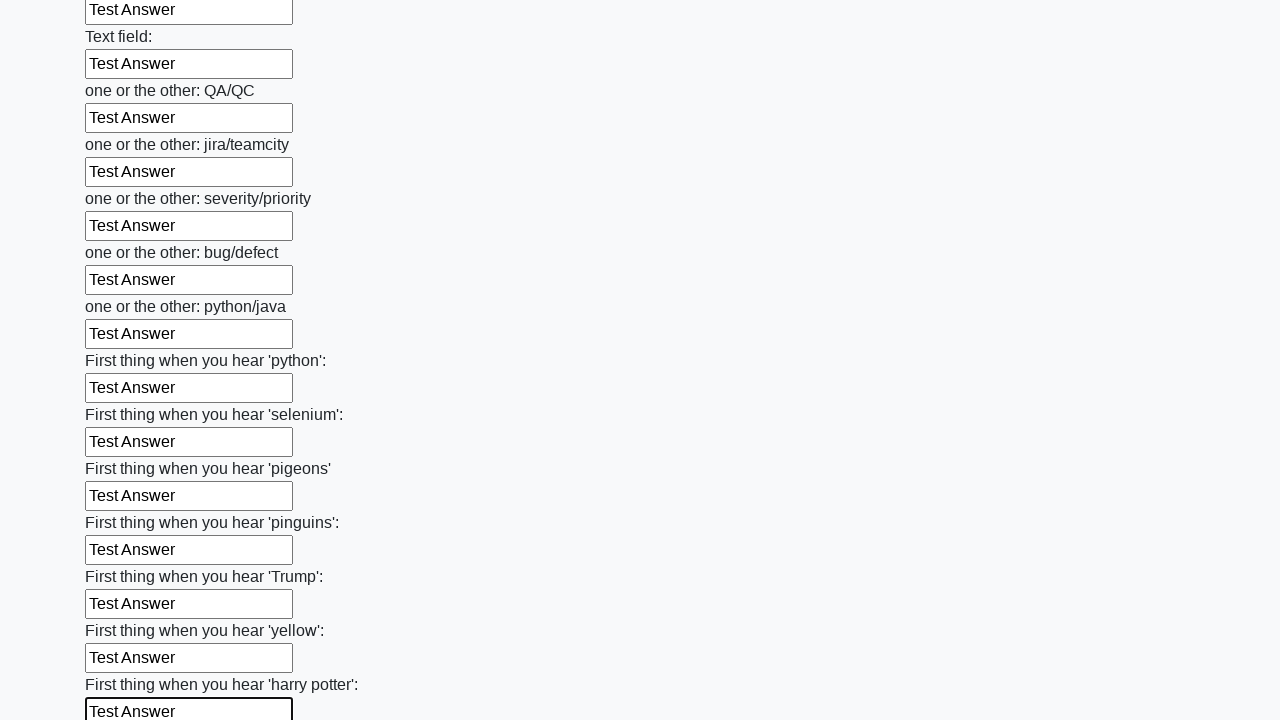

Filled an input field with 'Test Answer' on input >> nth=99
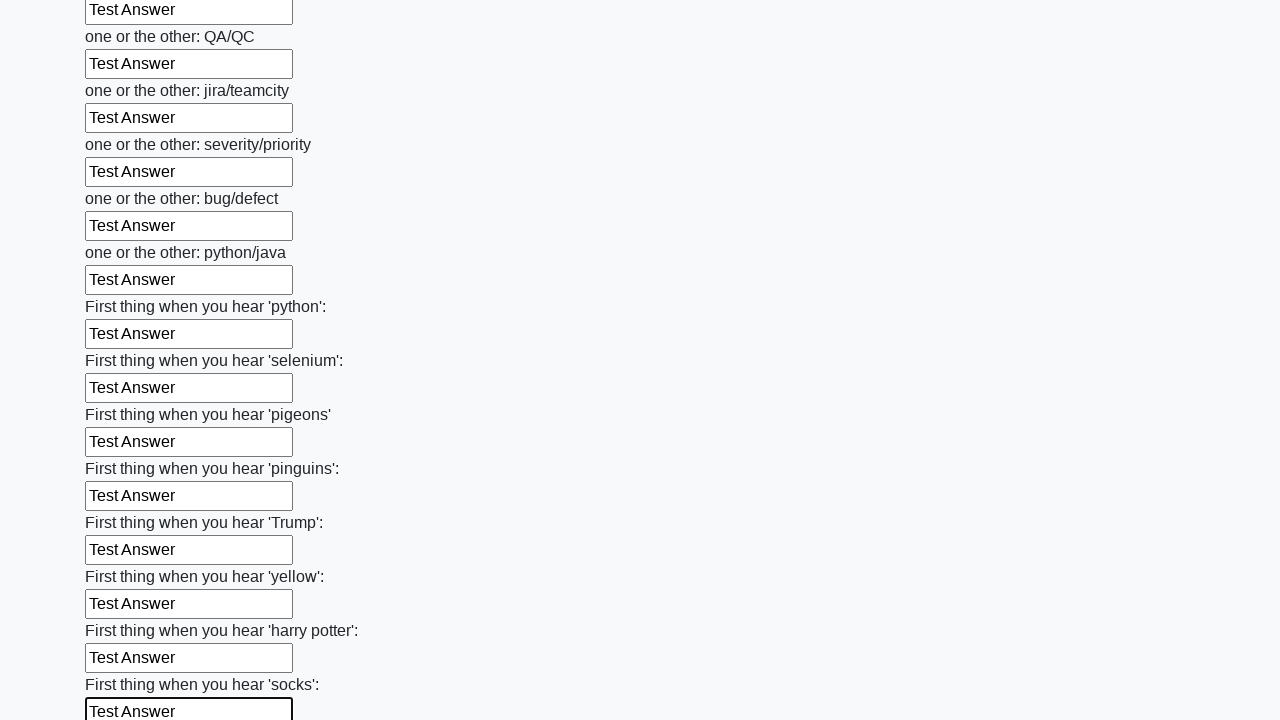

Clicked the submit button to submit the form at (123, 611) on button.btn
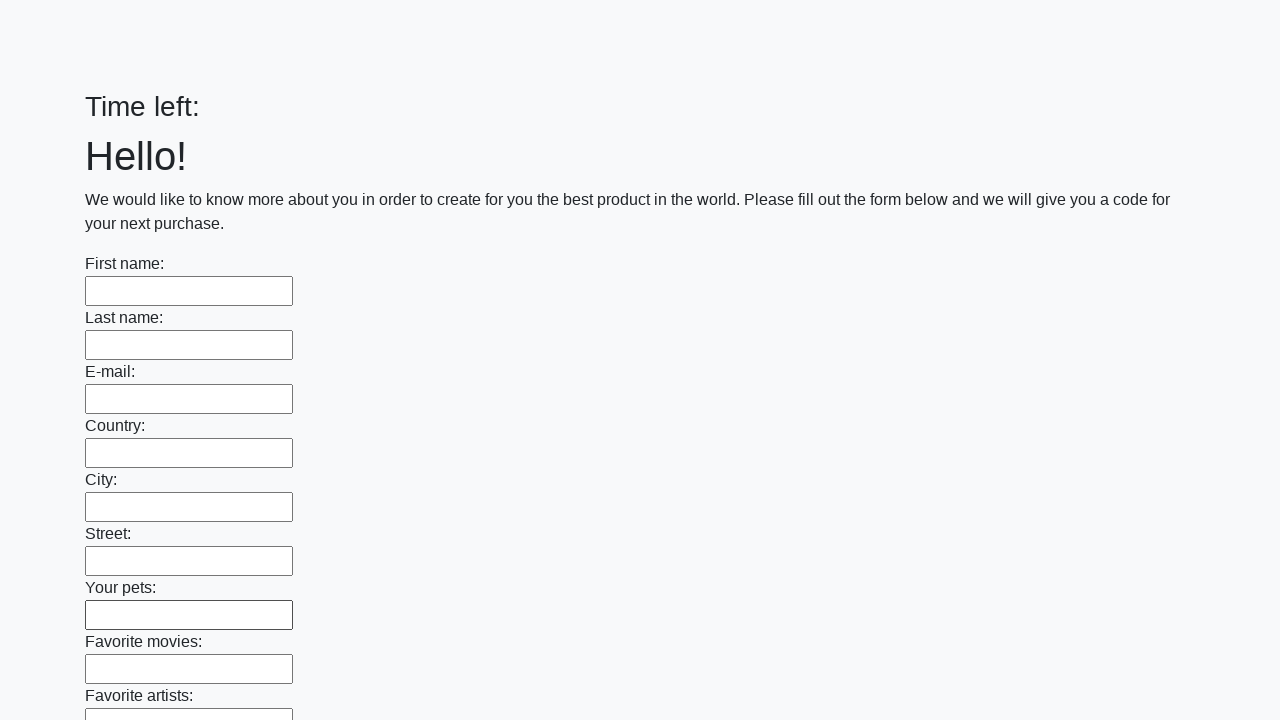

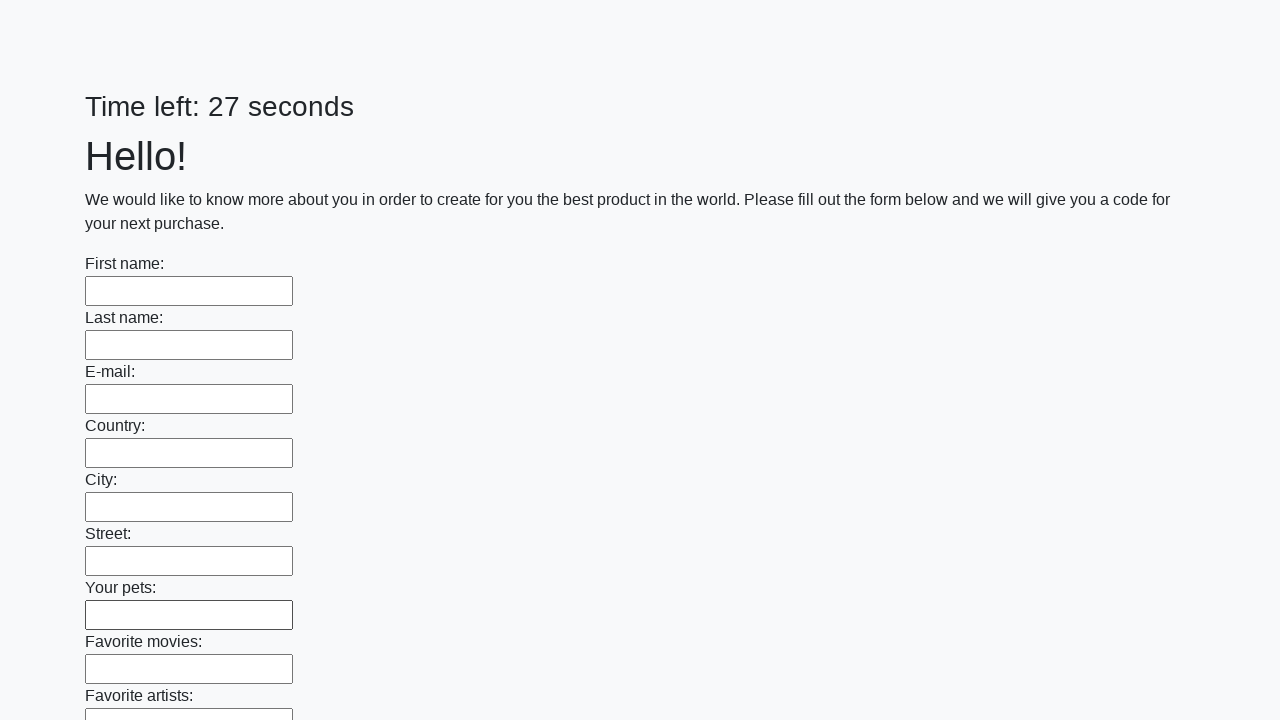